Automates completing a Wingstop customer survey by navigating through multiple pages clicking the Next button, then filling in email fields at the final step to receive a coupon.

Starting URL: https://mywingstopsurvey.com/usa

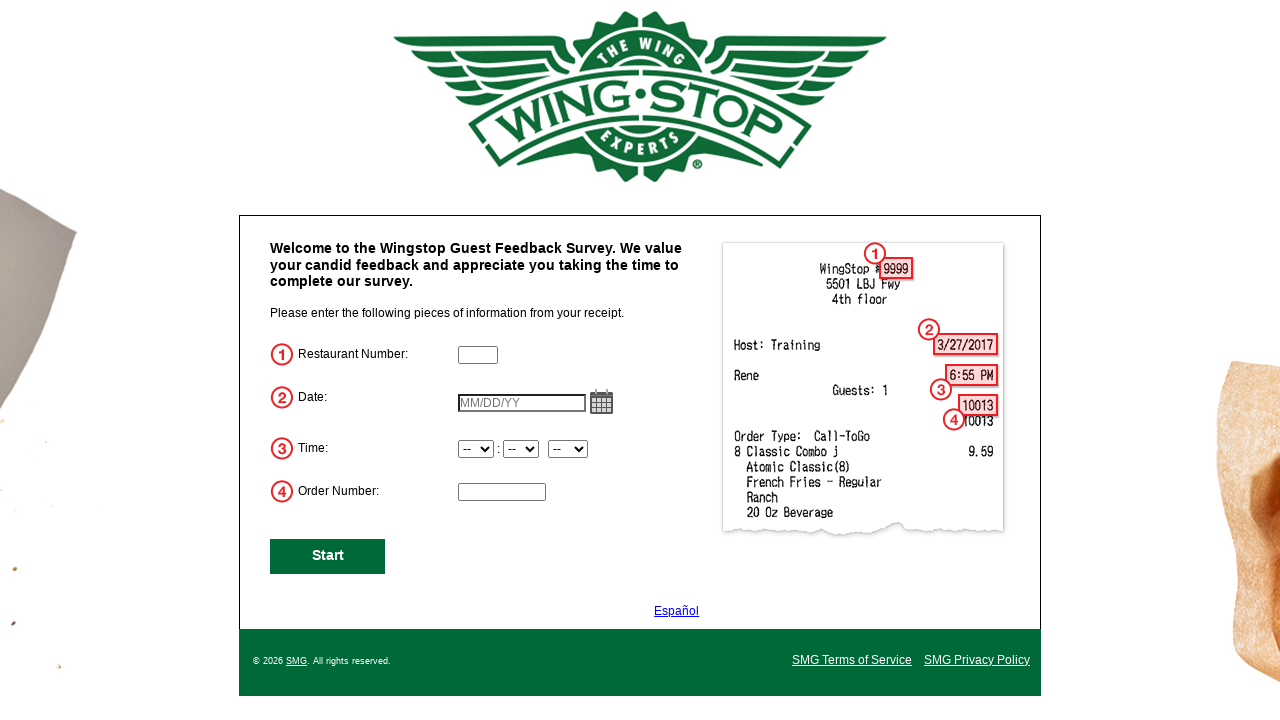

Captured initial page URL
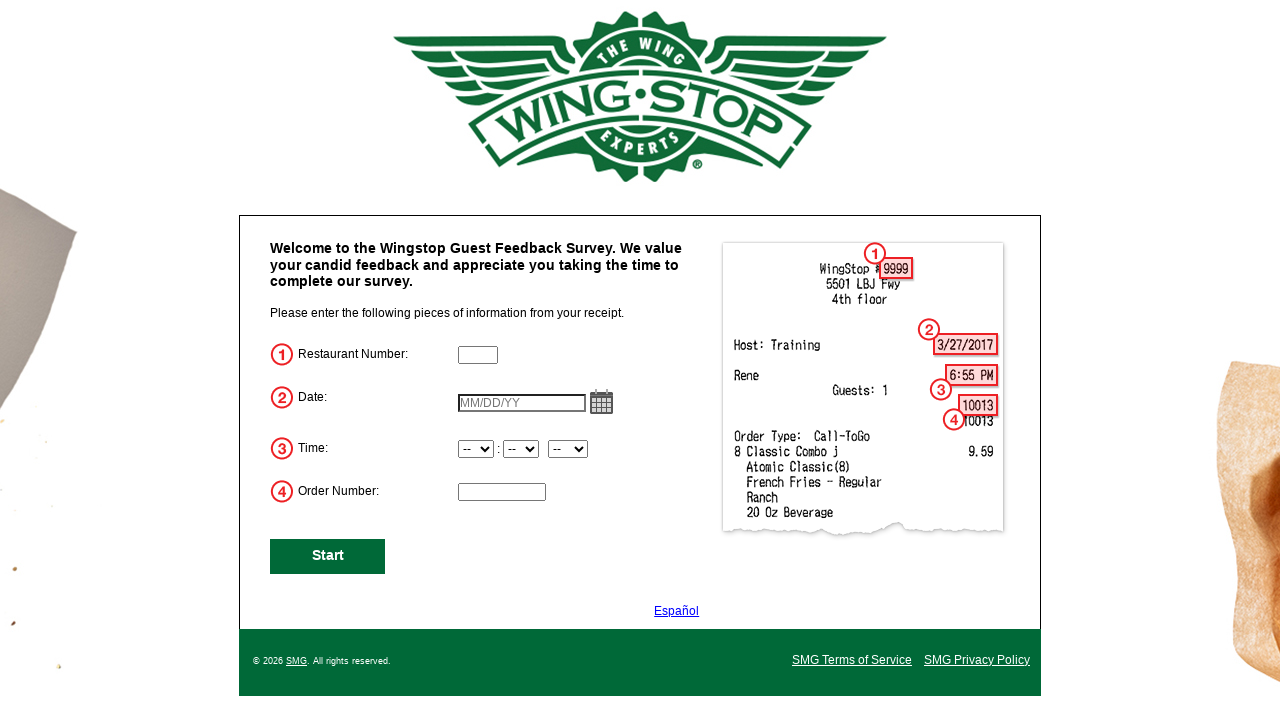

Next button is visible on initial page
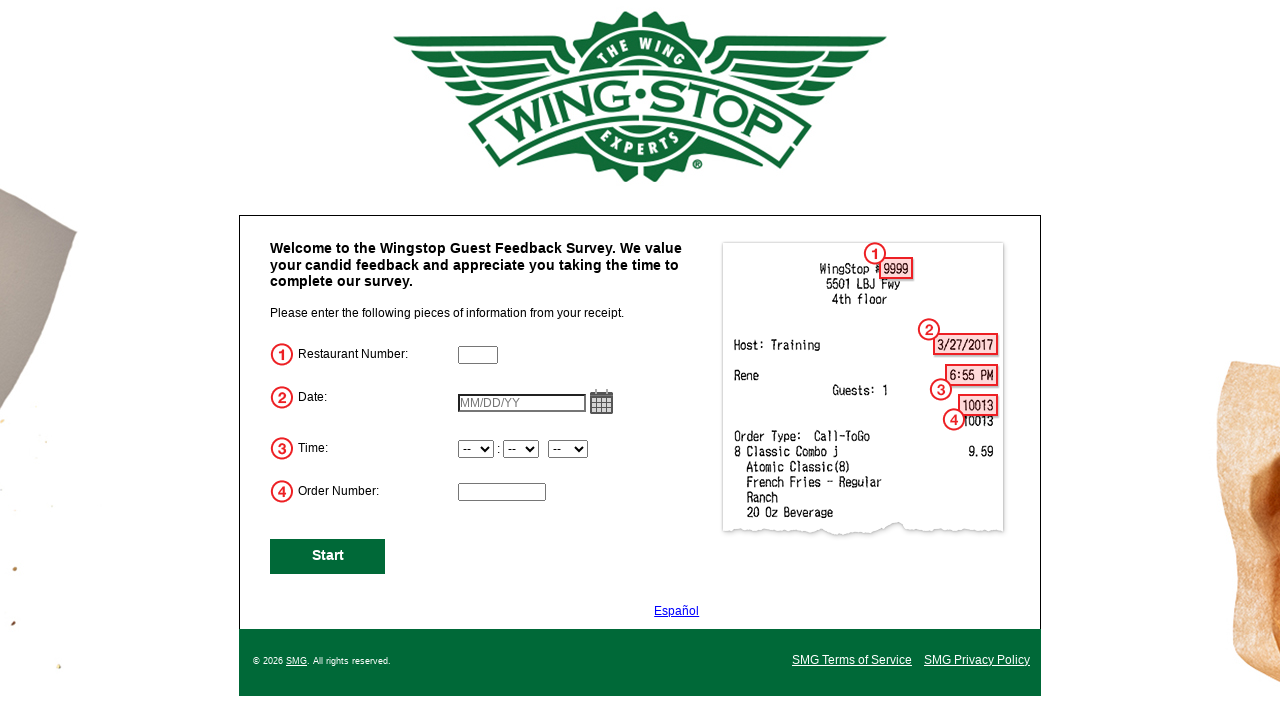

Clicked Next button to navigate to next page at (328, 556) on #NextButton
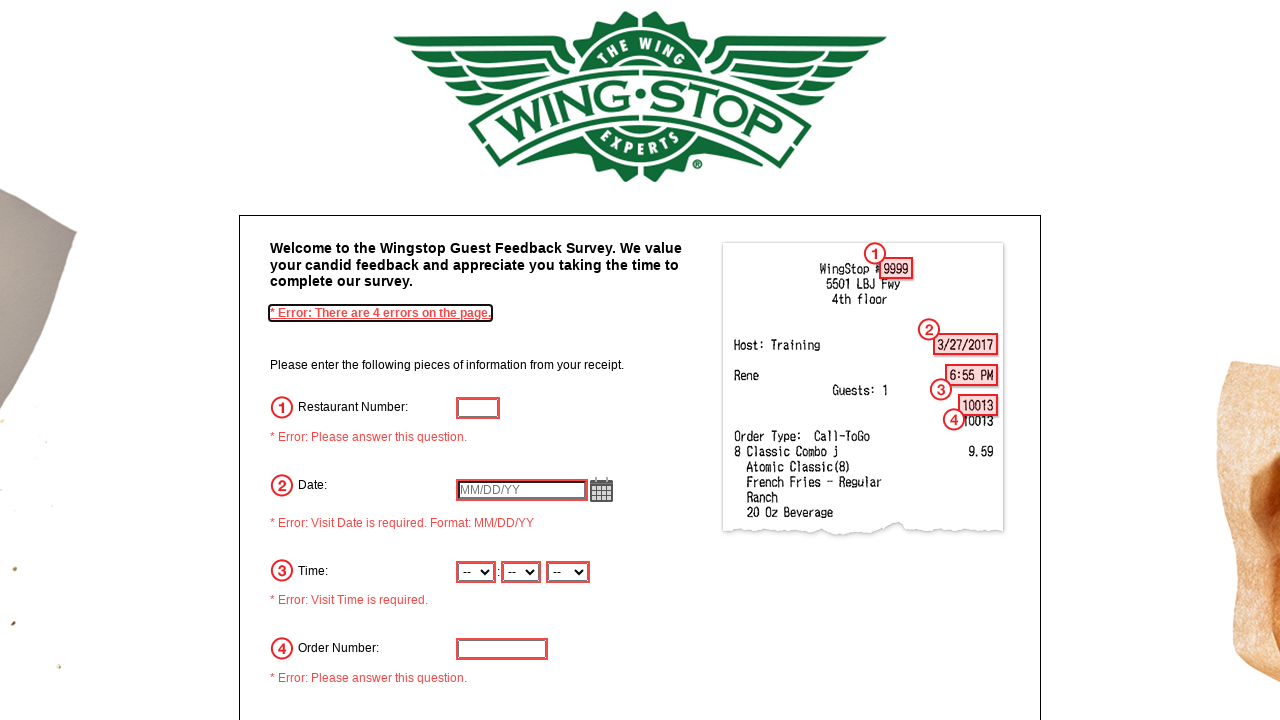

Page URL changed after clicking Next
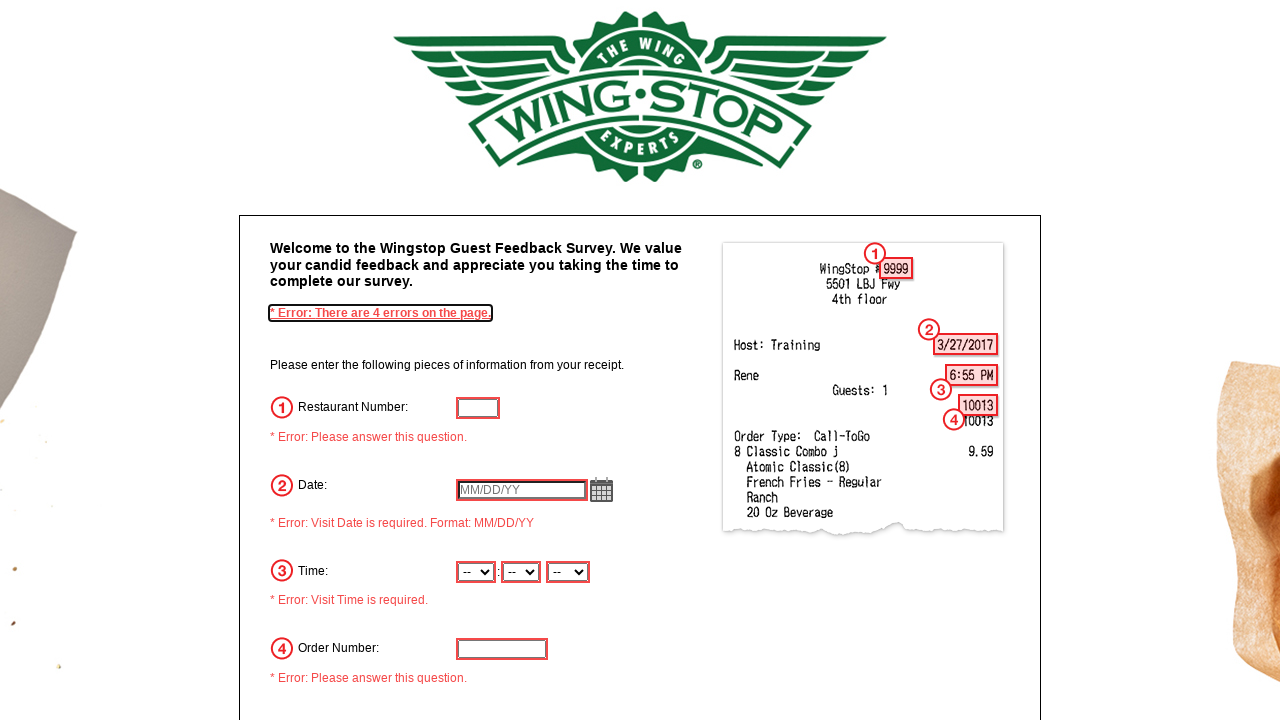

Next button is visible on initial page
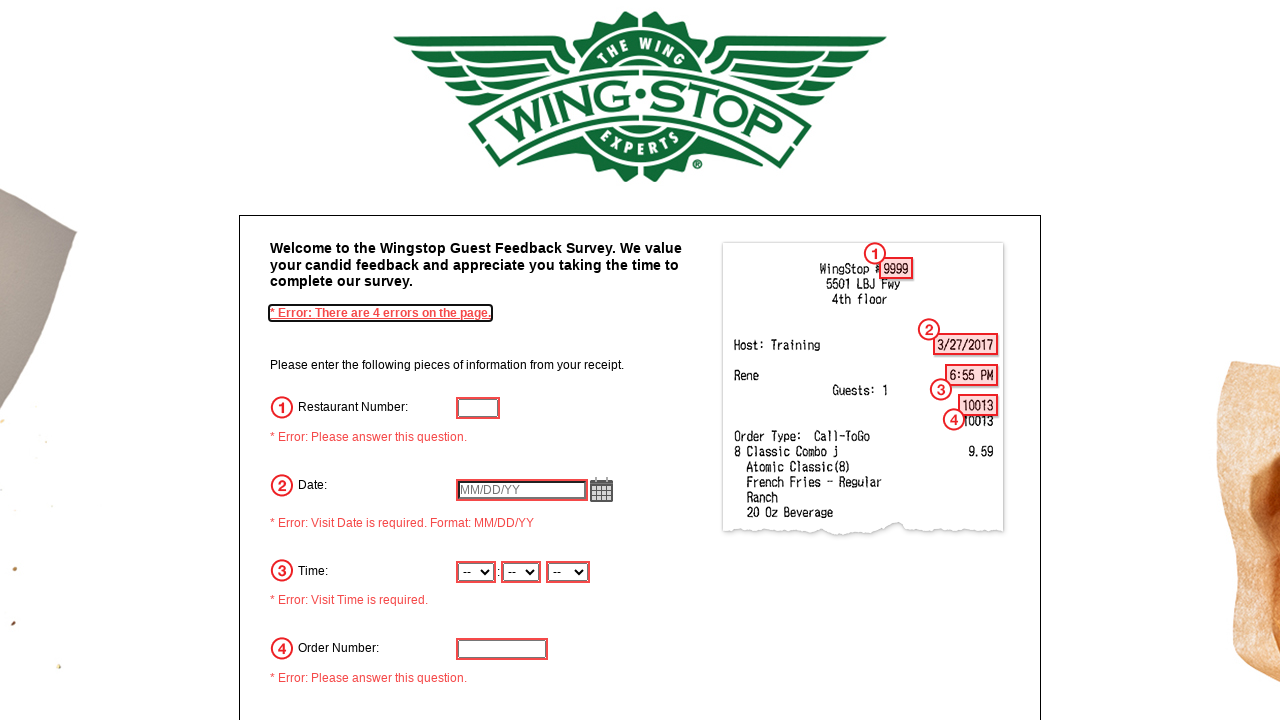

Clicked Next button to navigate to next page at (328, 486) on #NextButton
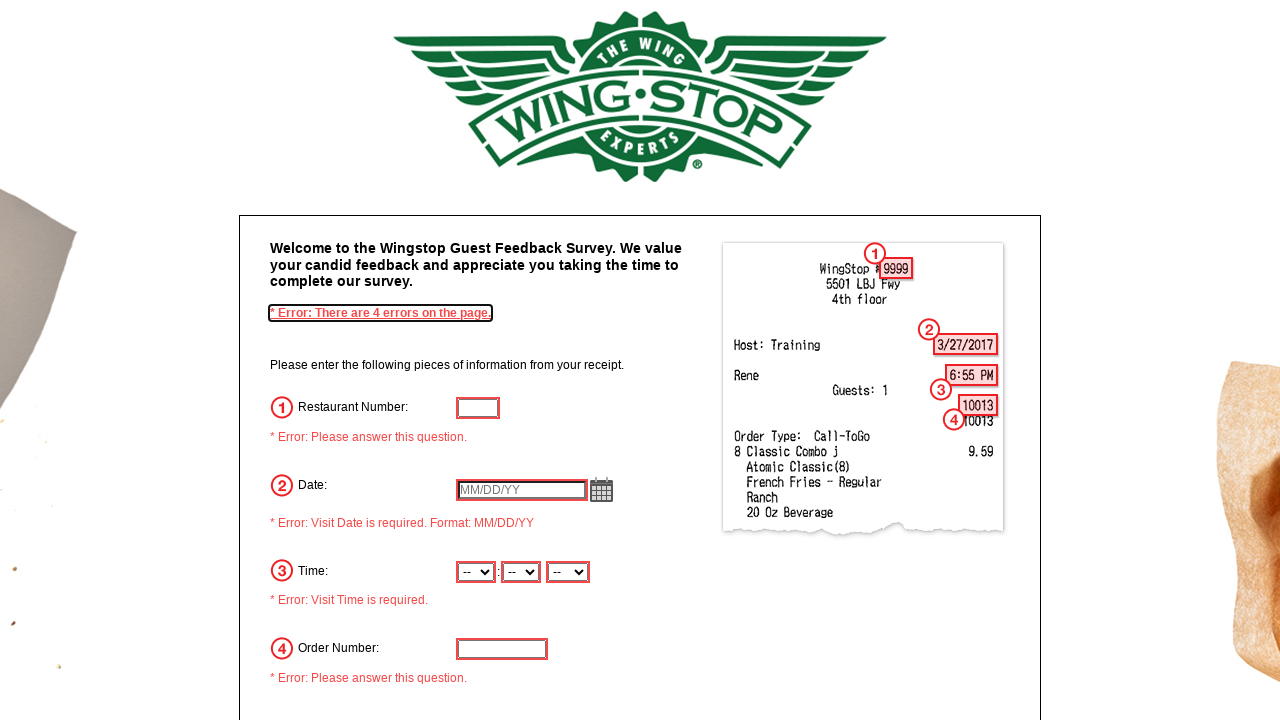

Page URL changed after clicking Next
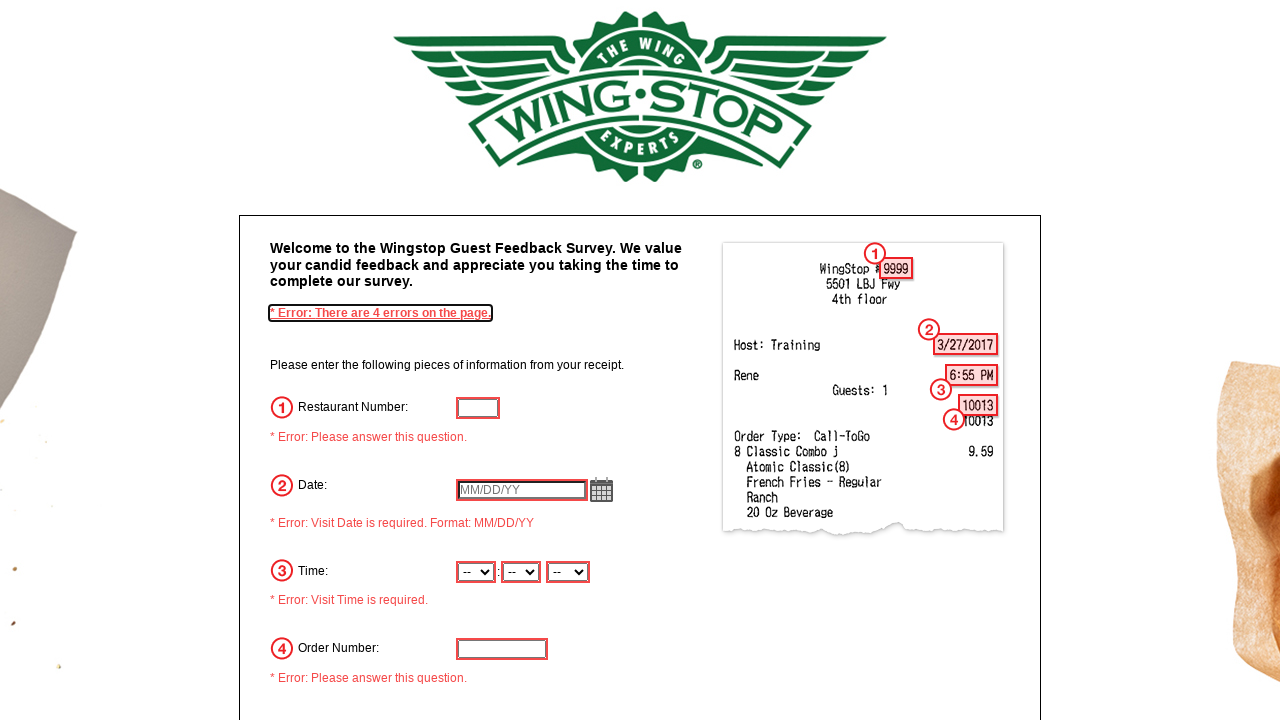

Next button is visible on initial page
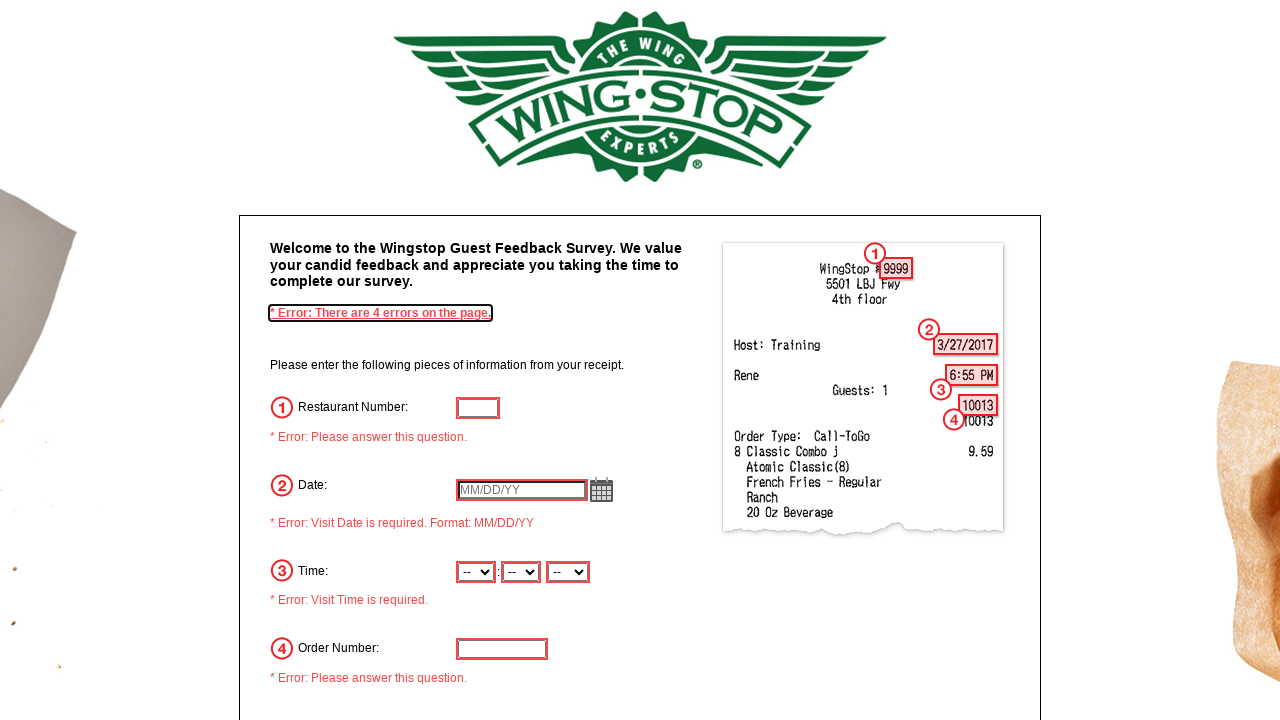

Clicked Next button to navigate to next page at (328, 486) on #NextButton
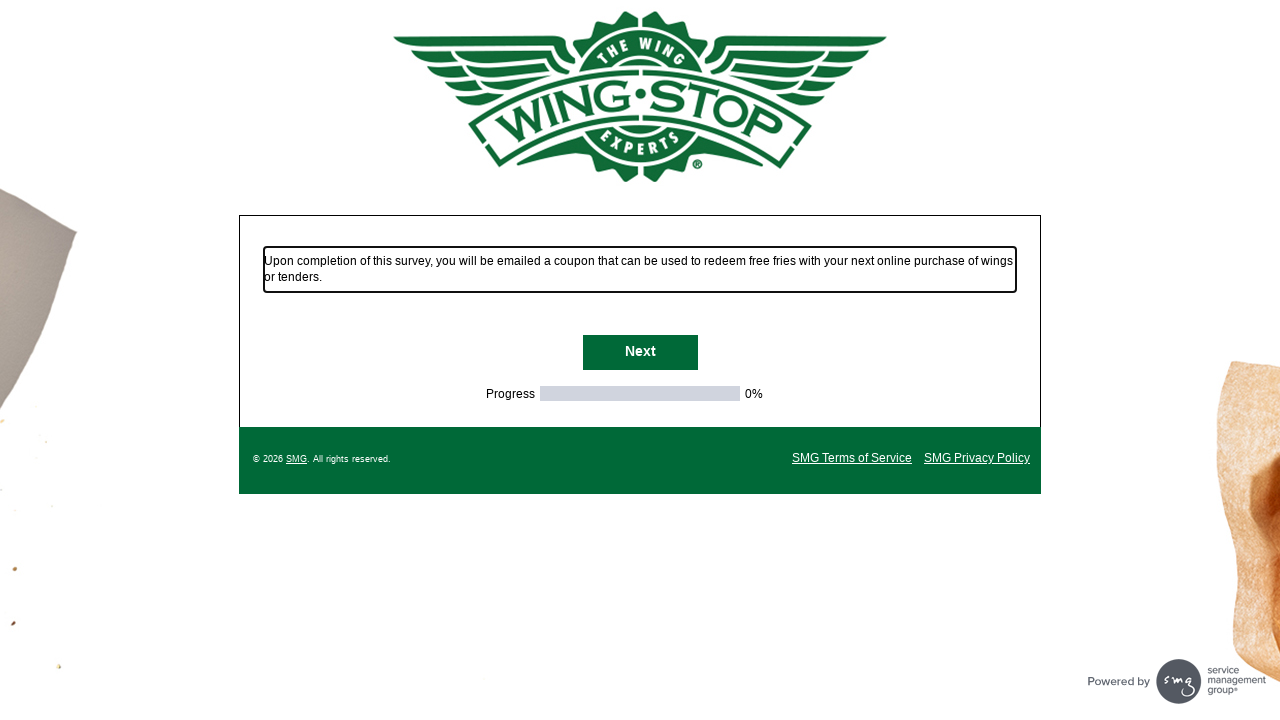

Page URL changed after clicking Next
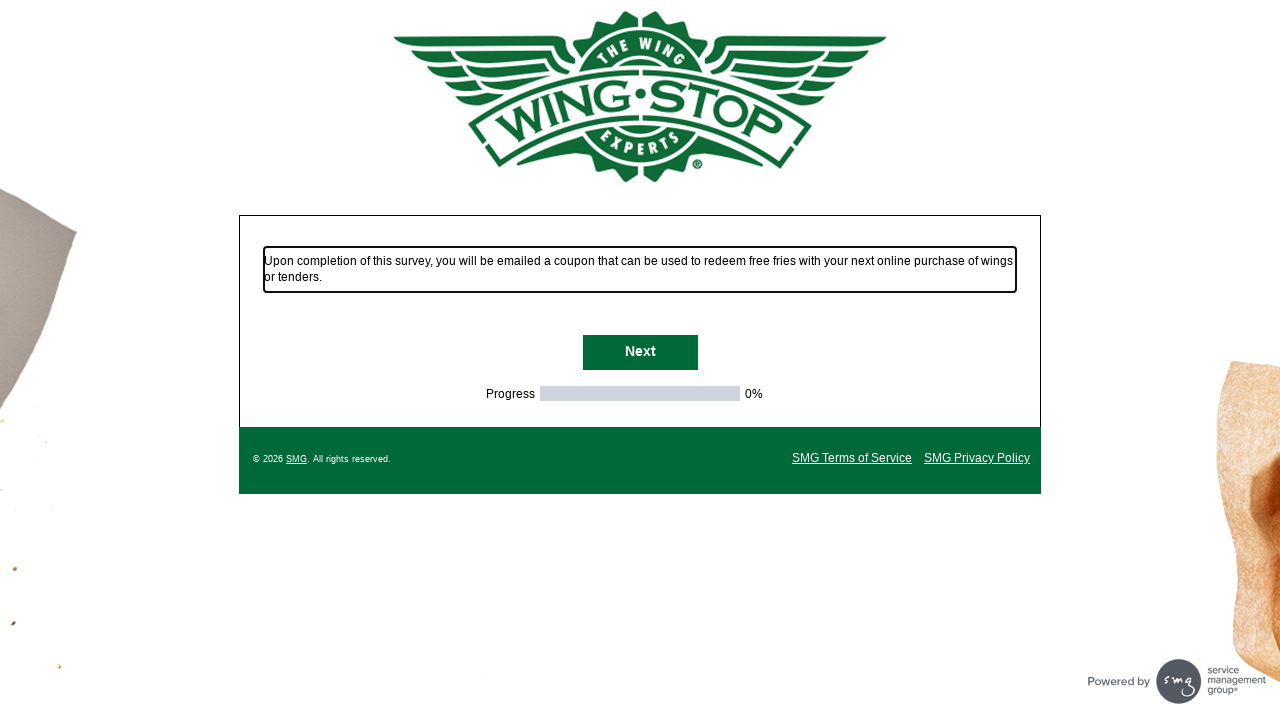

Next button is visible on survey page
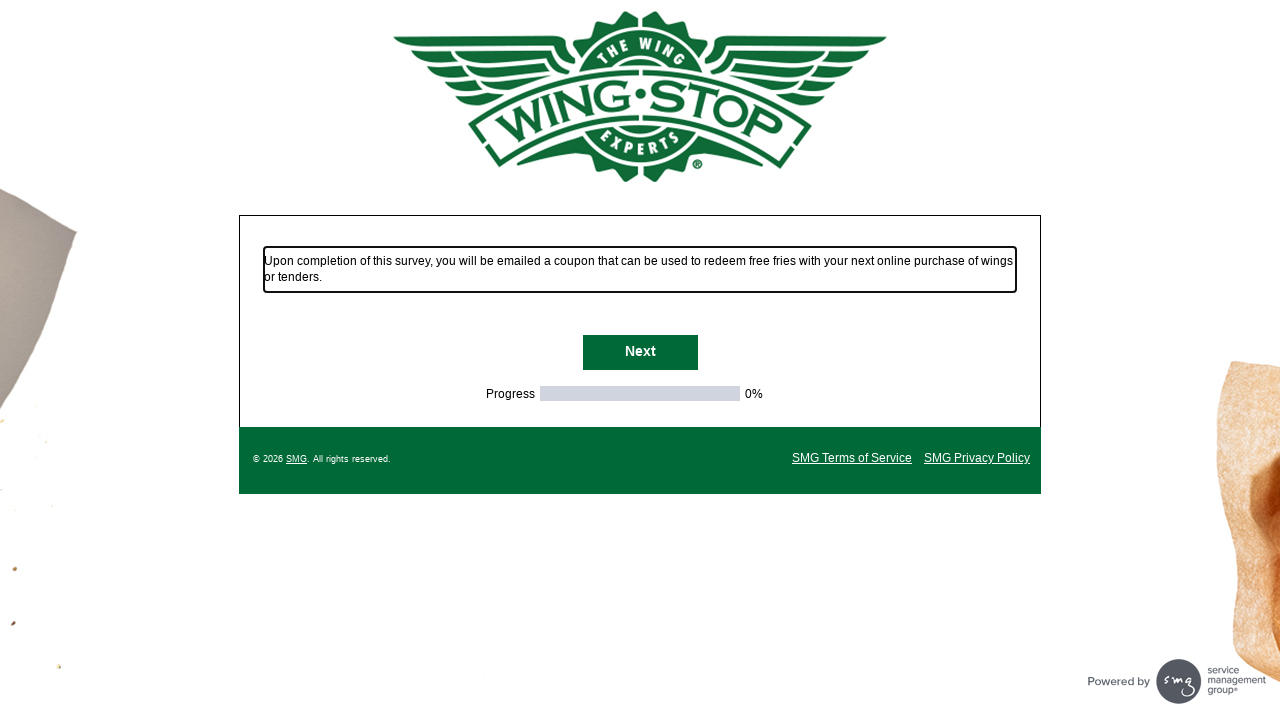

Clicked Next button to continue through survey at (640, 353) on #NextButton
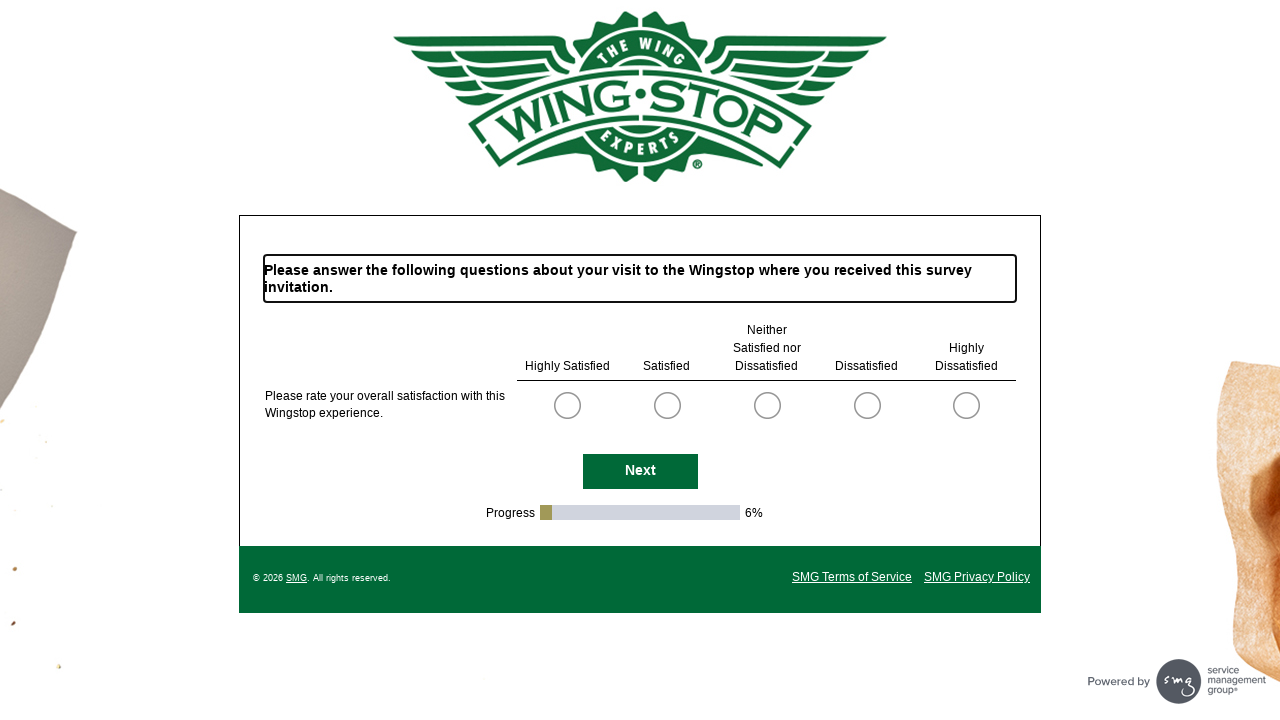

Page loaded after survey navigation
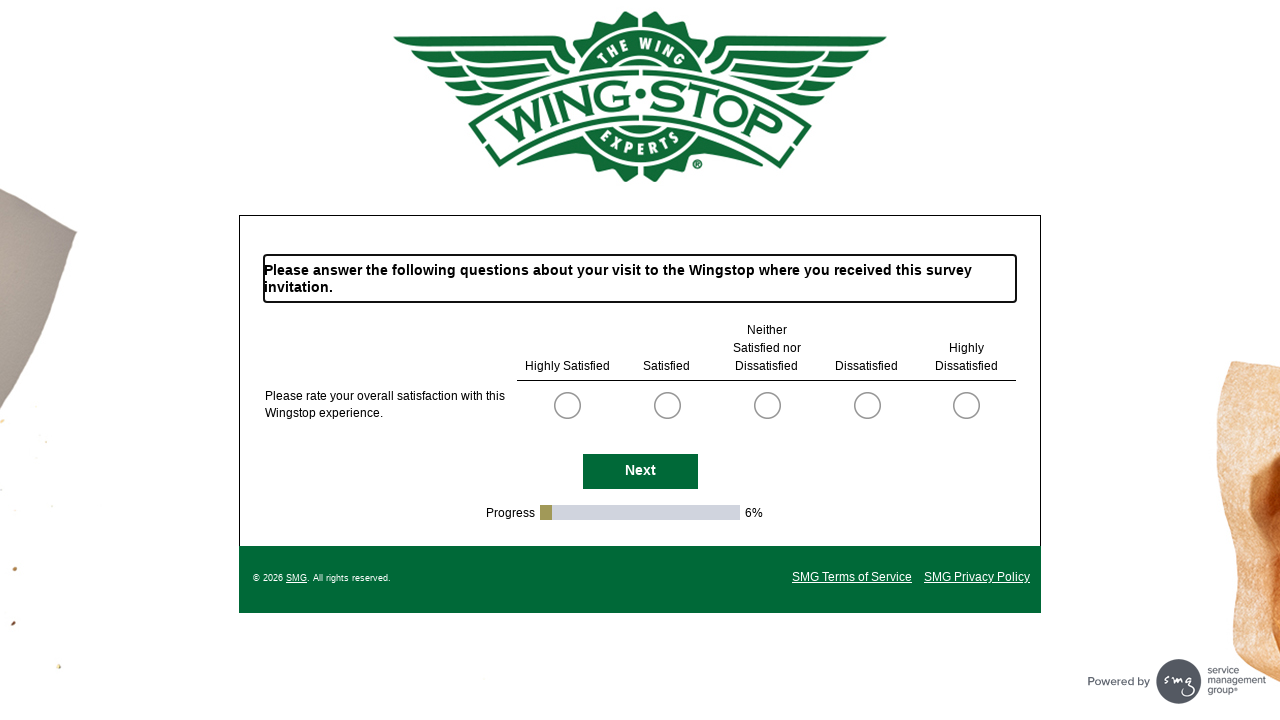

Next button is visible on survey page
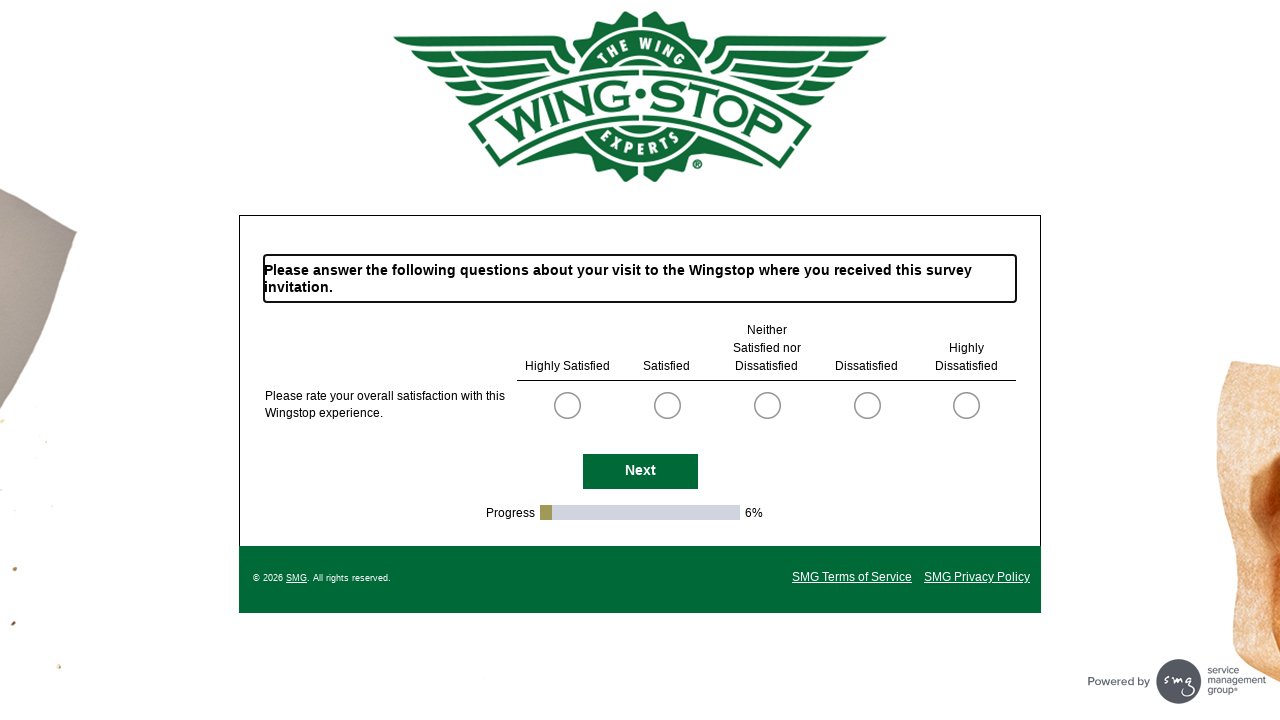

Clicked Next button to continue through survey at (640, 472) on #NextButton
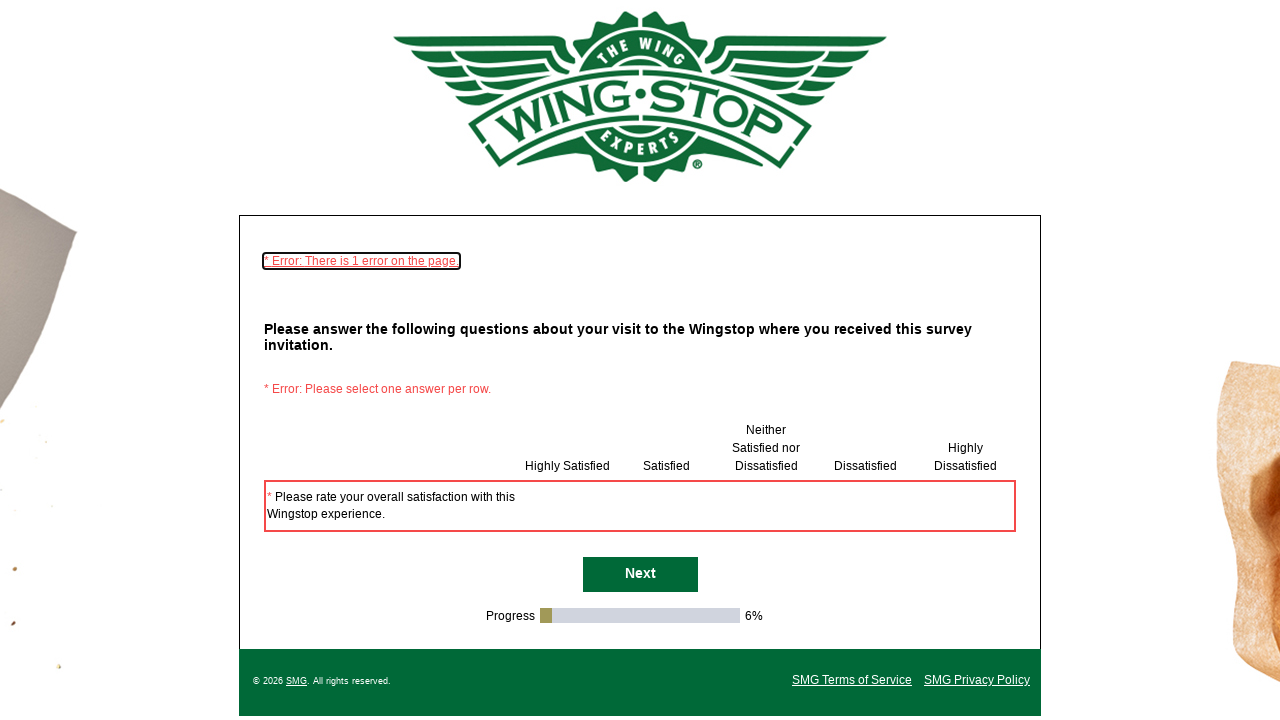

Page loaded after survey navigation
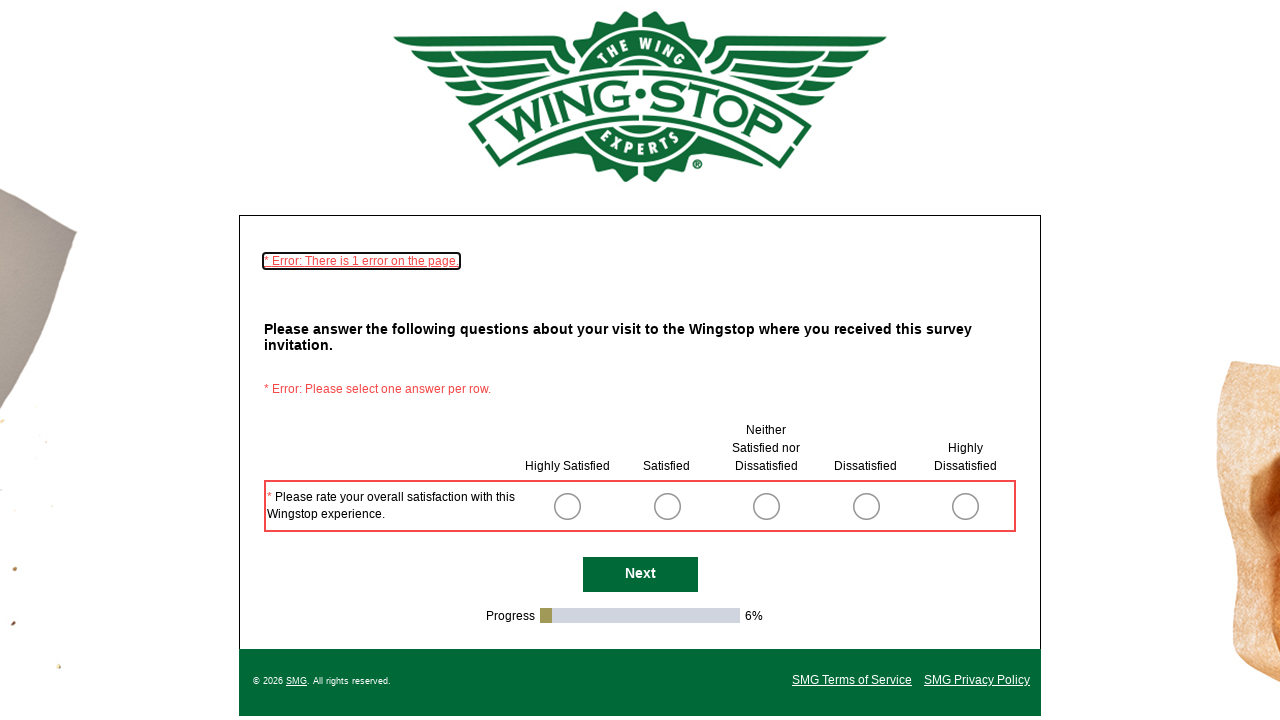

Next button is visible on survey page
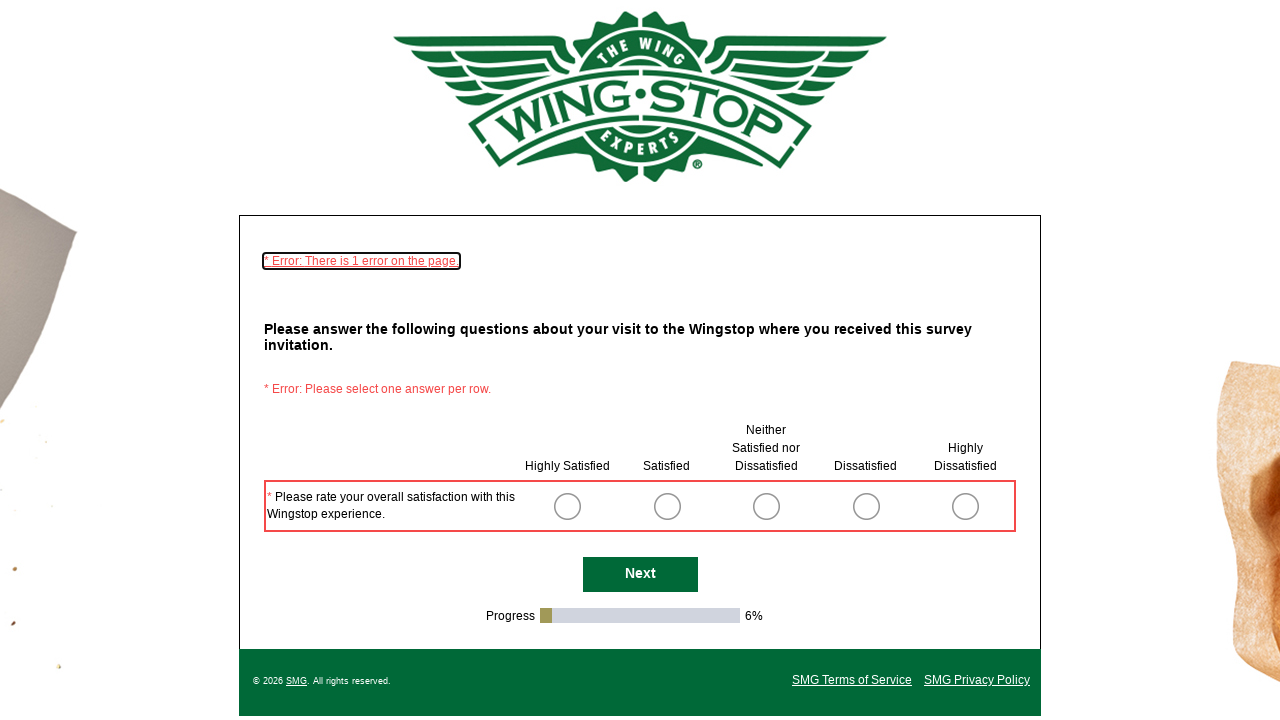

Clicked Next button to continue through survey at (640, 574) on #NextButton
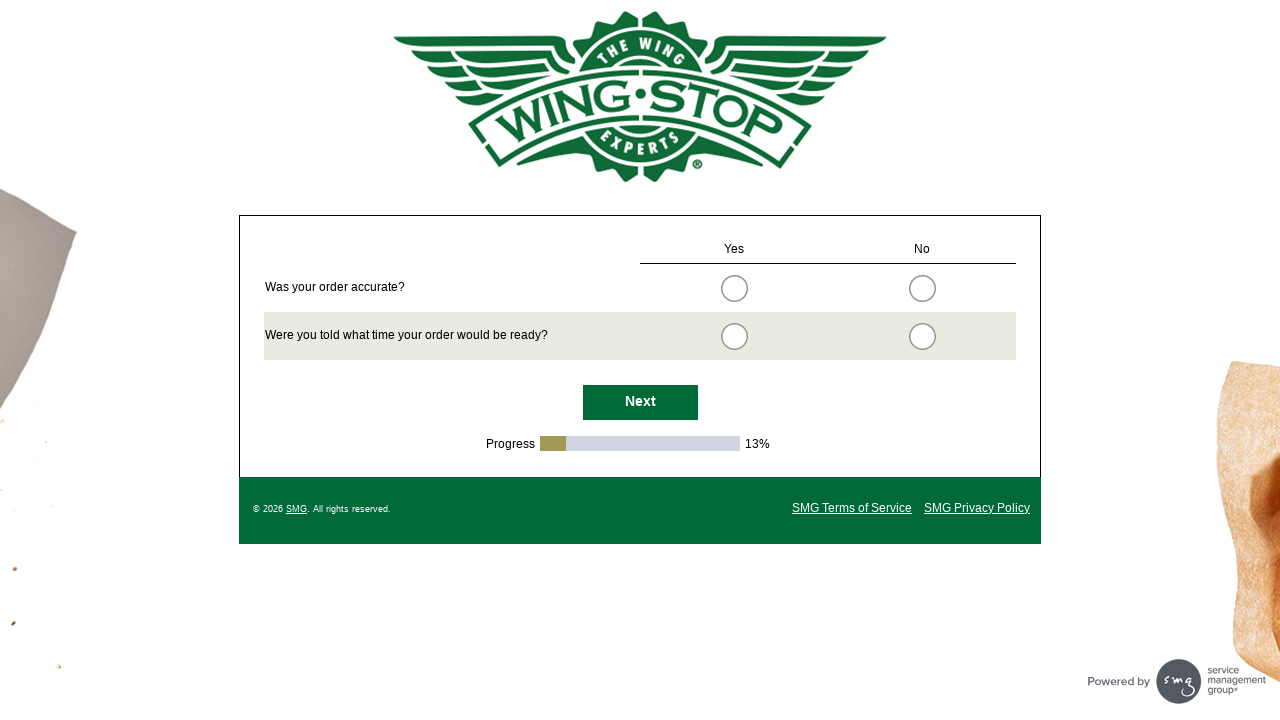

Page loaded after survey navigation
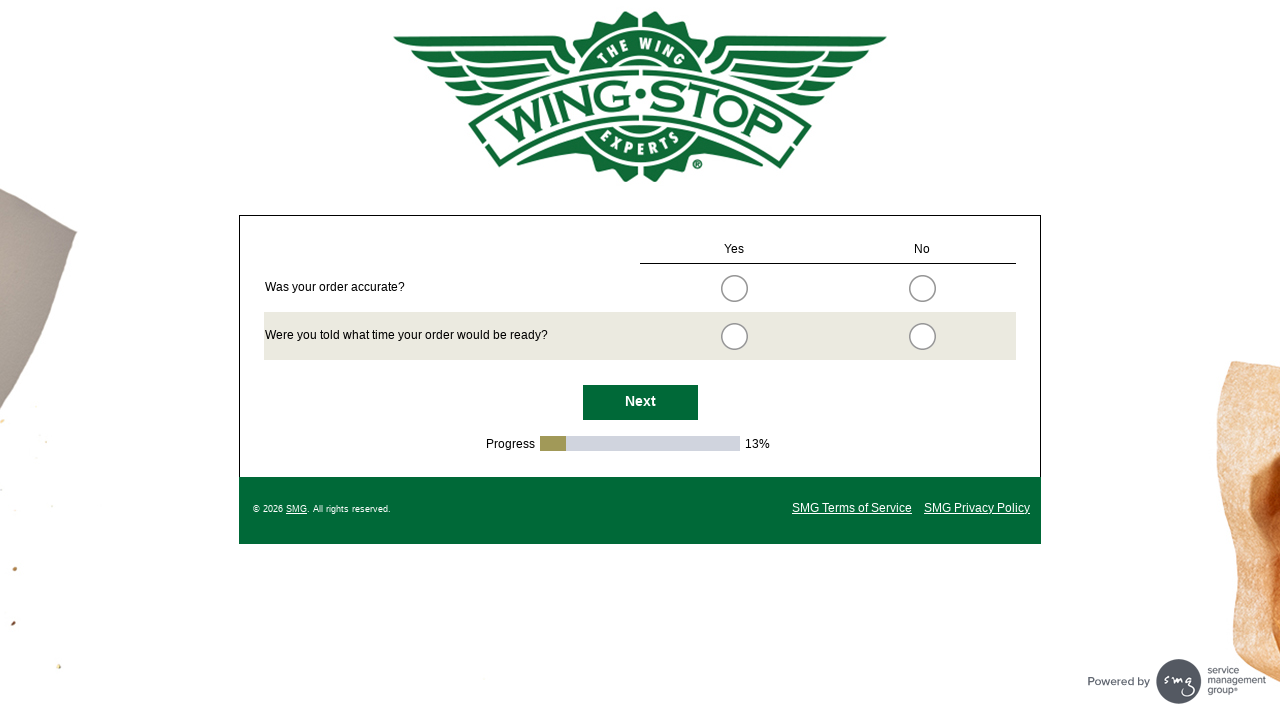

Next button is visible on survey page
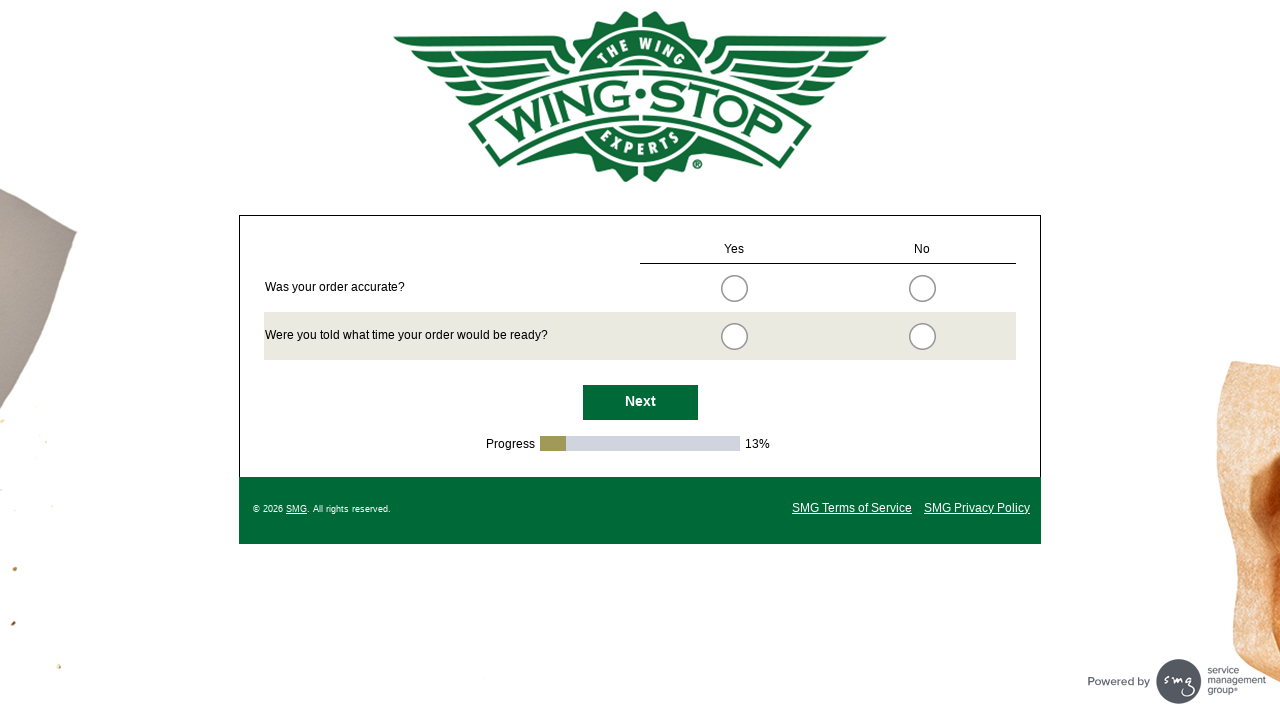

Clicked Next button to continue through survey at (640, 402) on #NextButton
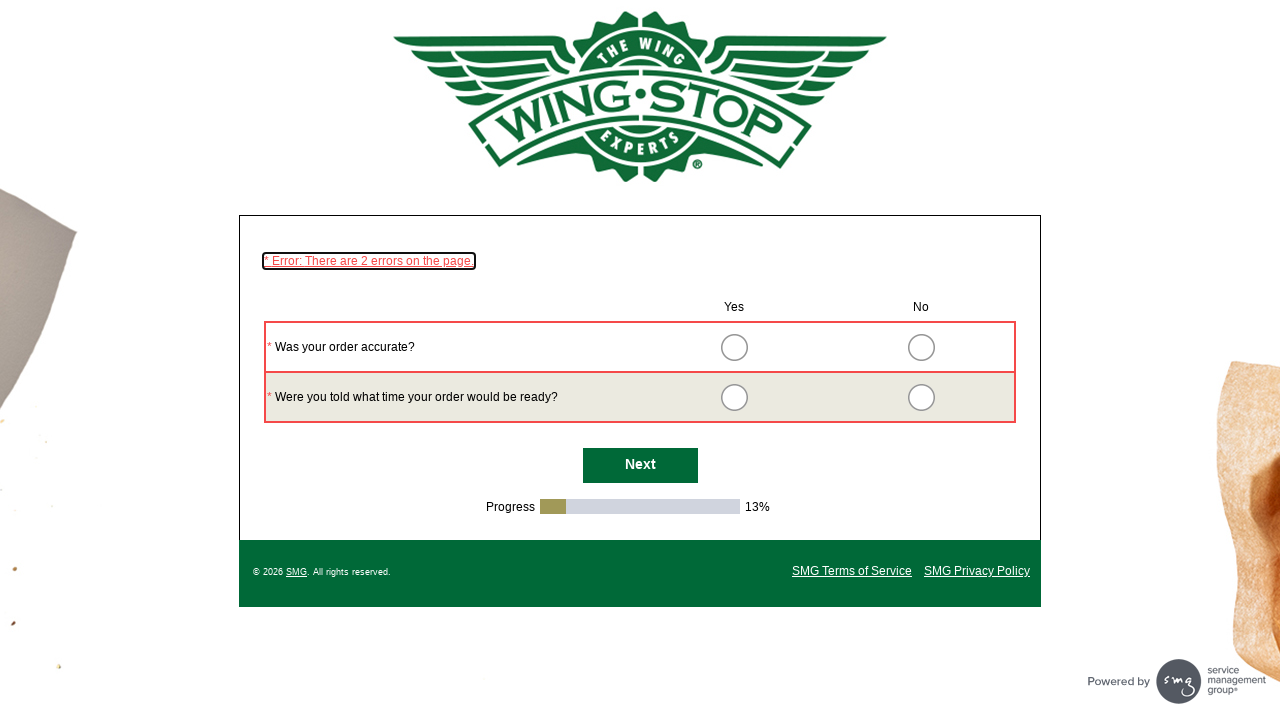

Page loaded after survey navigation
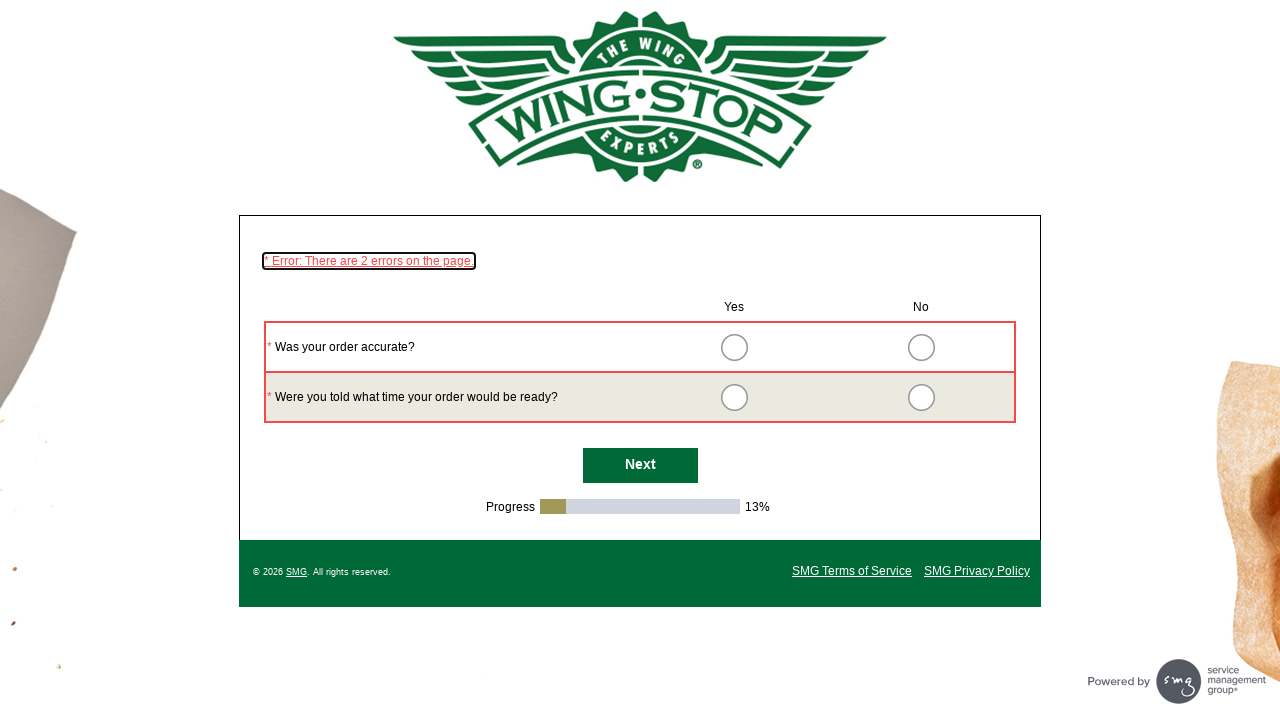

Next button is visible on survey page
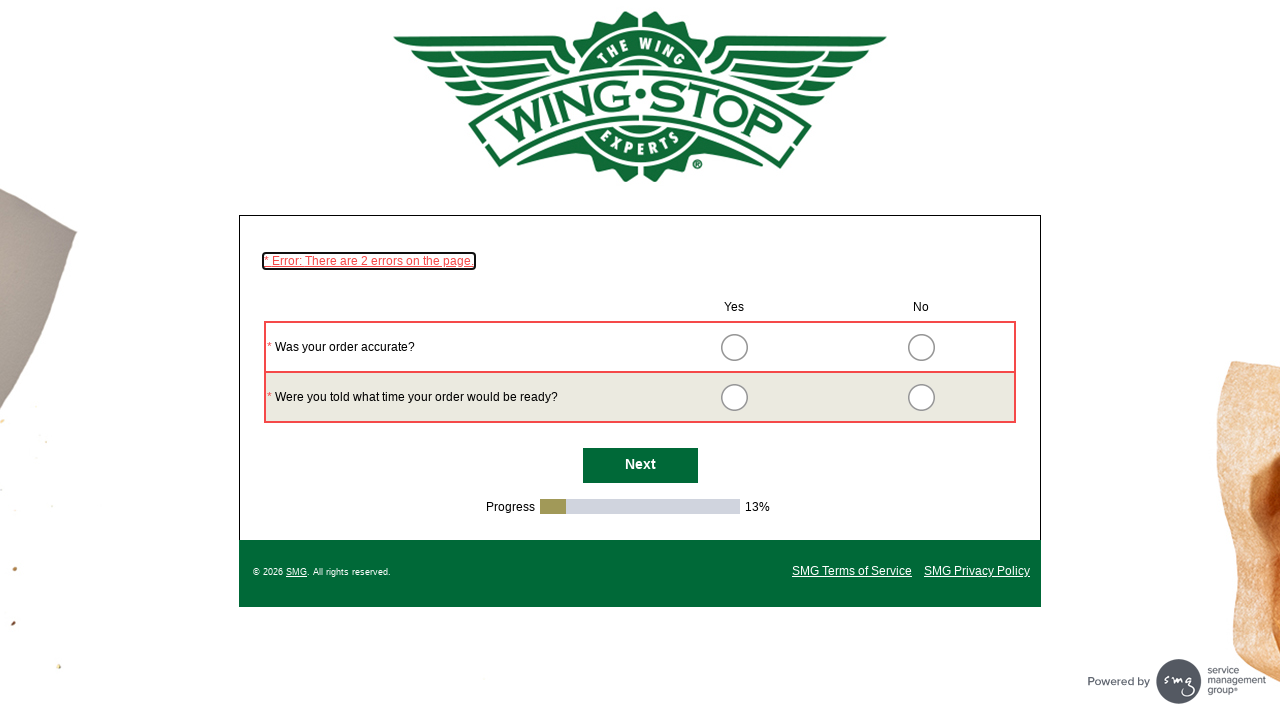

Clicked Next button to continue through survey at (640, 466) on #NextButton
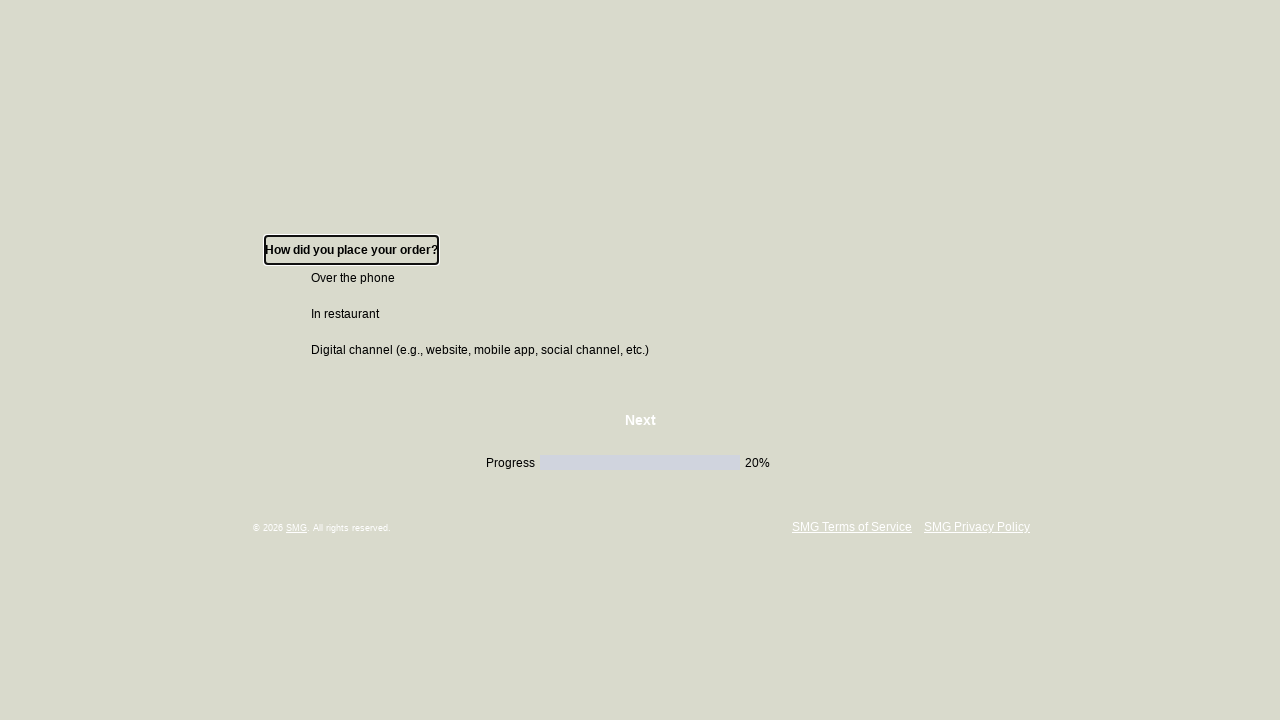

Page loaded after survey navigation
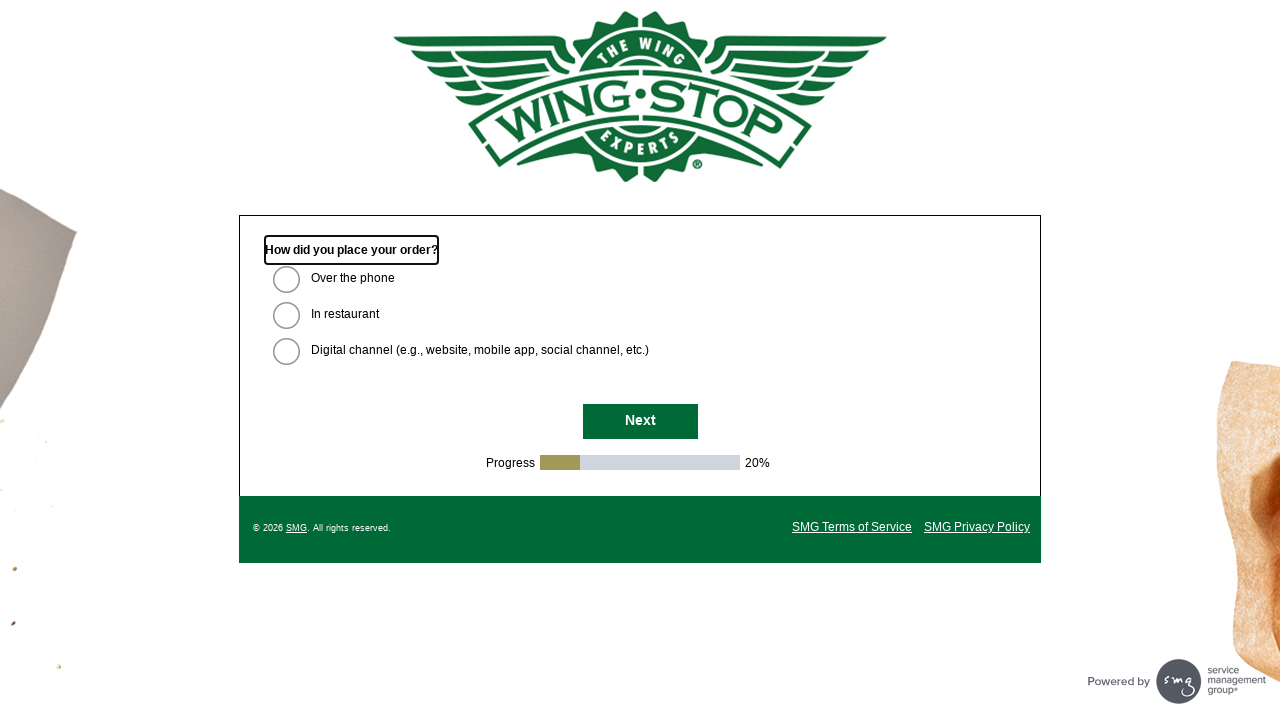

Next button is visible on survey page
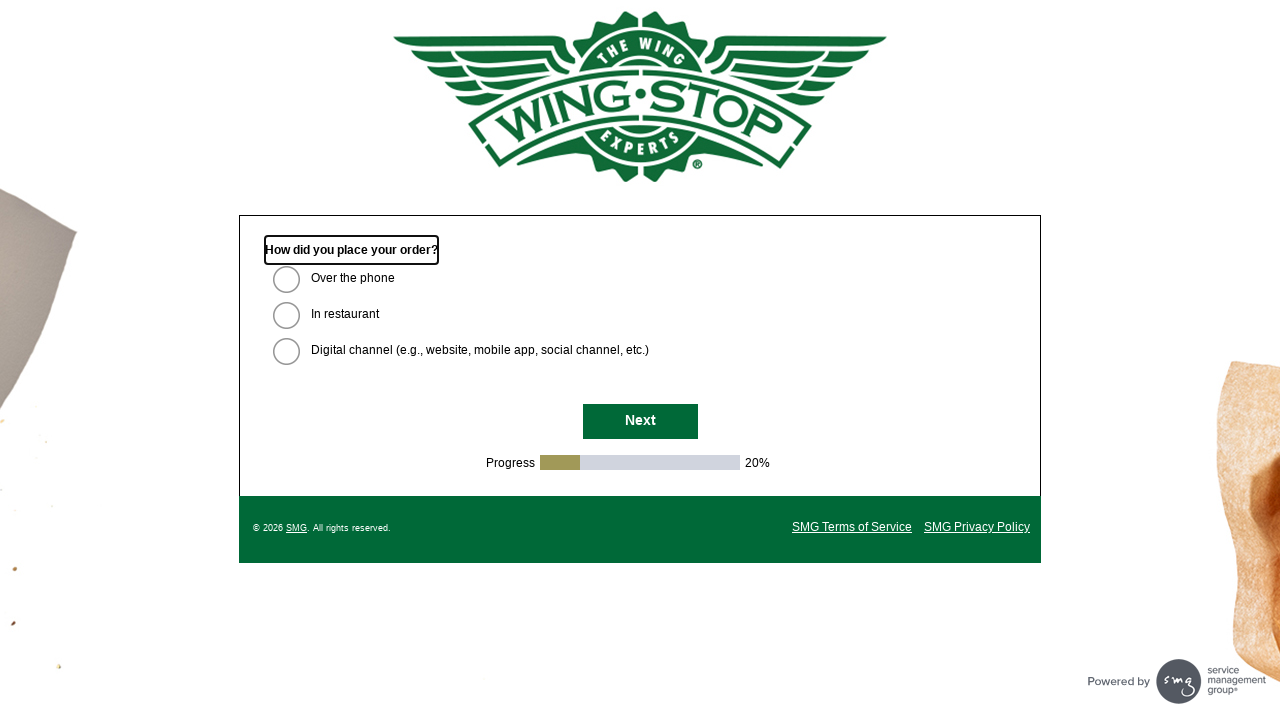

Clicked Next button to continue through survey at (640, 422) on #NextButton
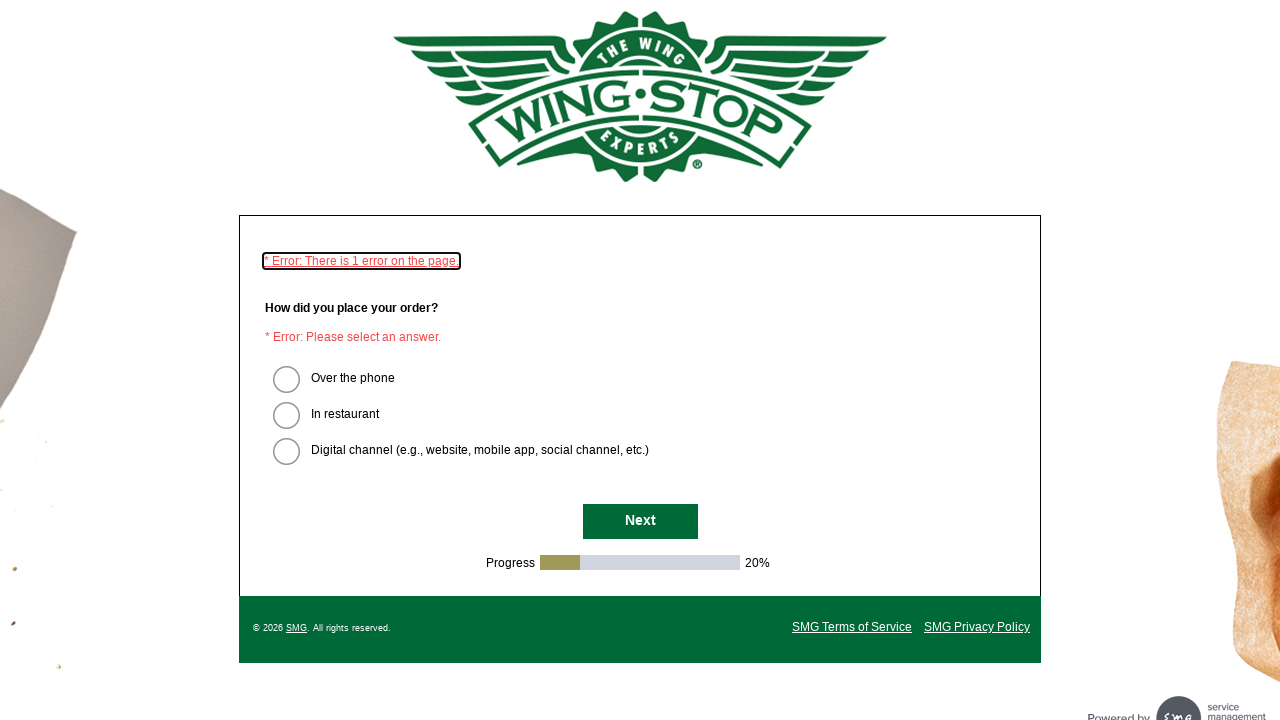

Page loaded after survey navigation
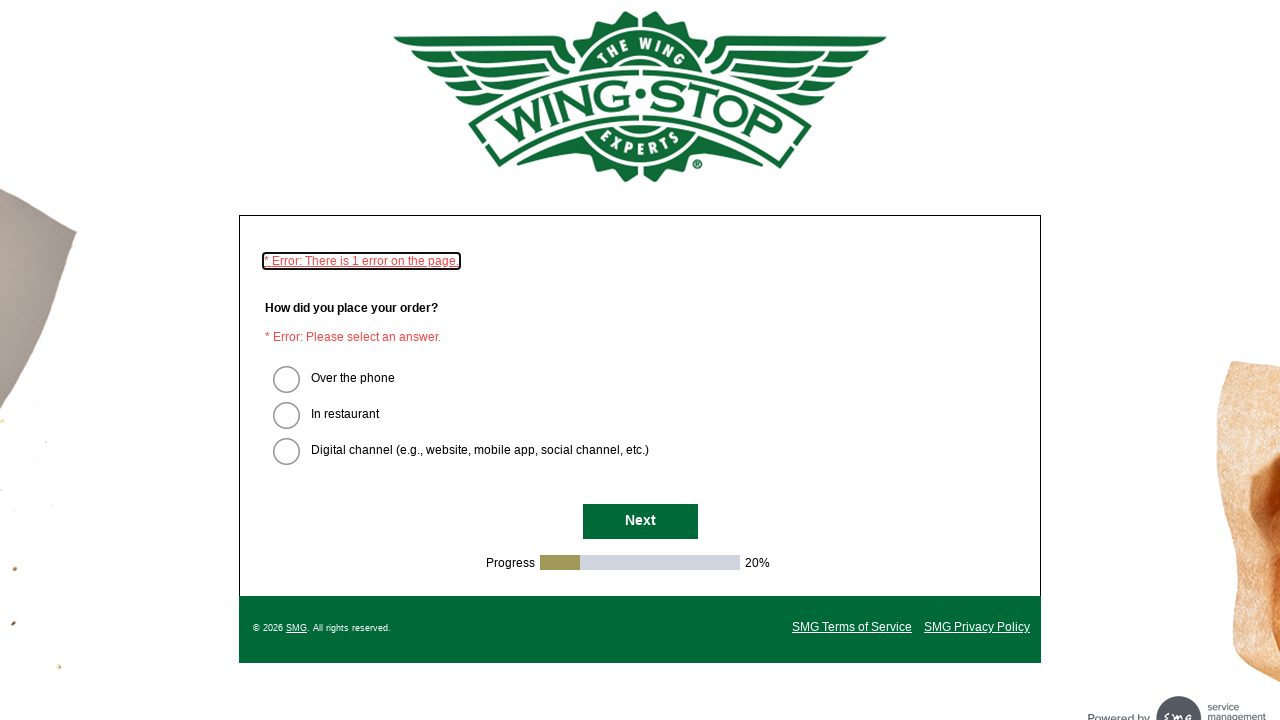

Next button is visible on survey page
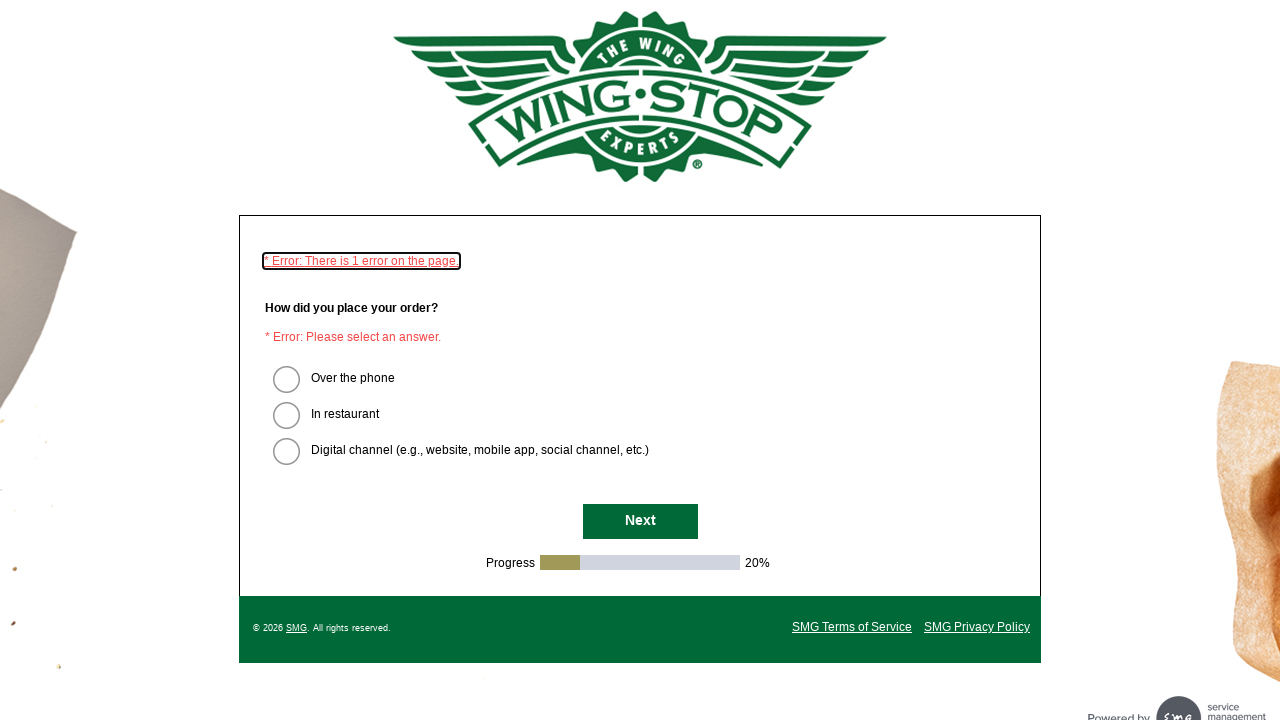

Clicked Next button to continue through survey at (640, 522) on #NextButton
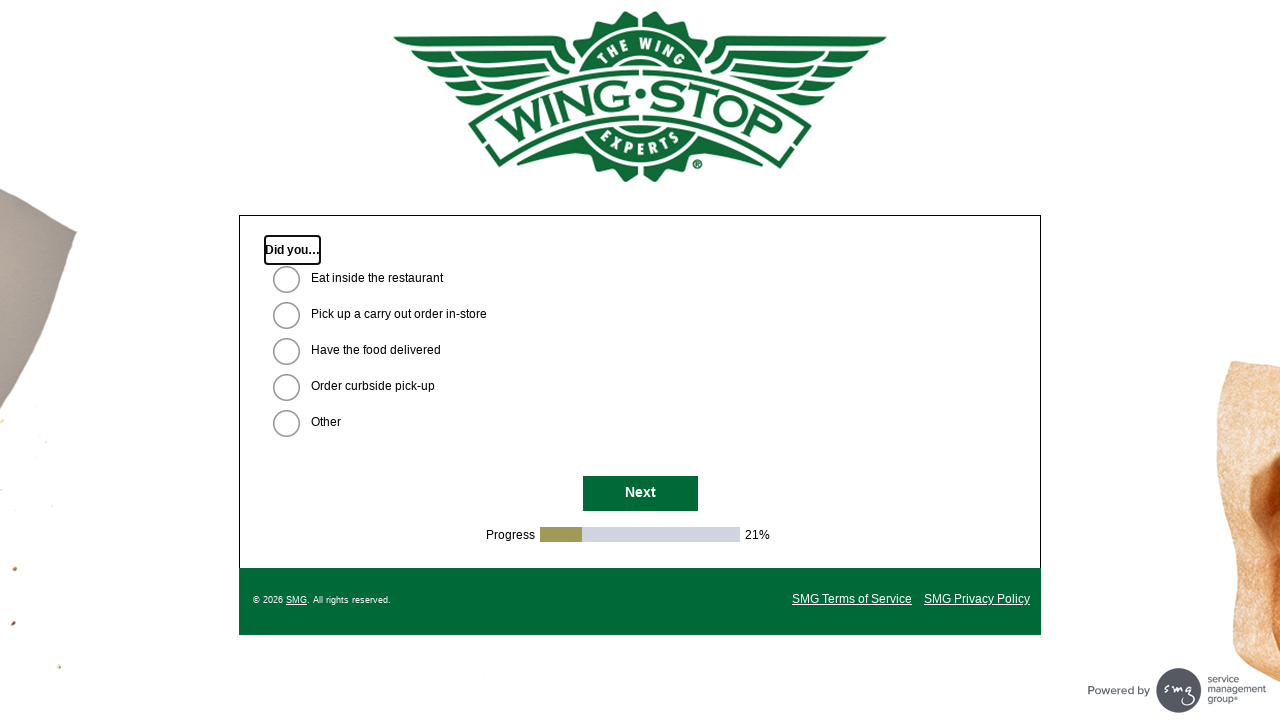

Page loaded after survey navigation
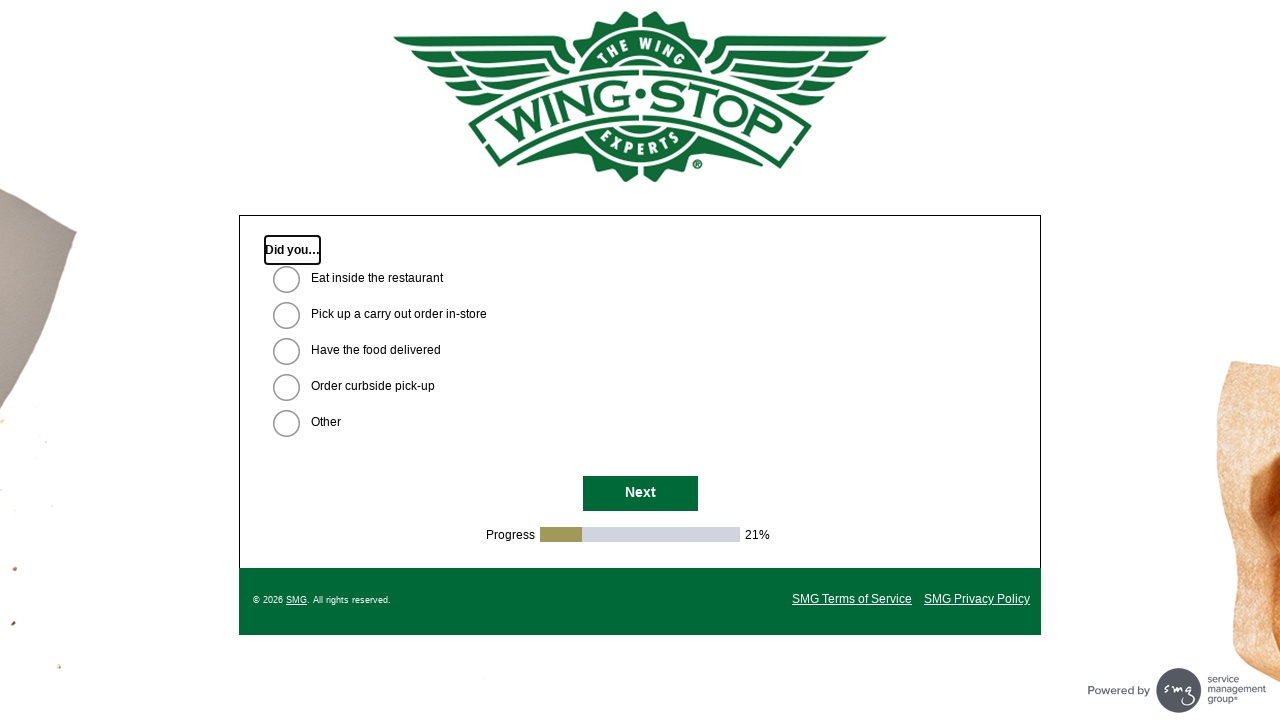

Next button is visible on survey page
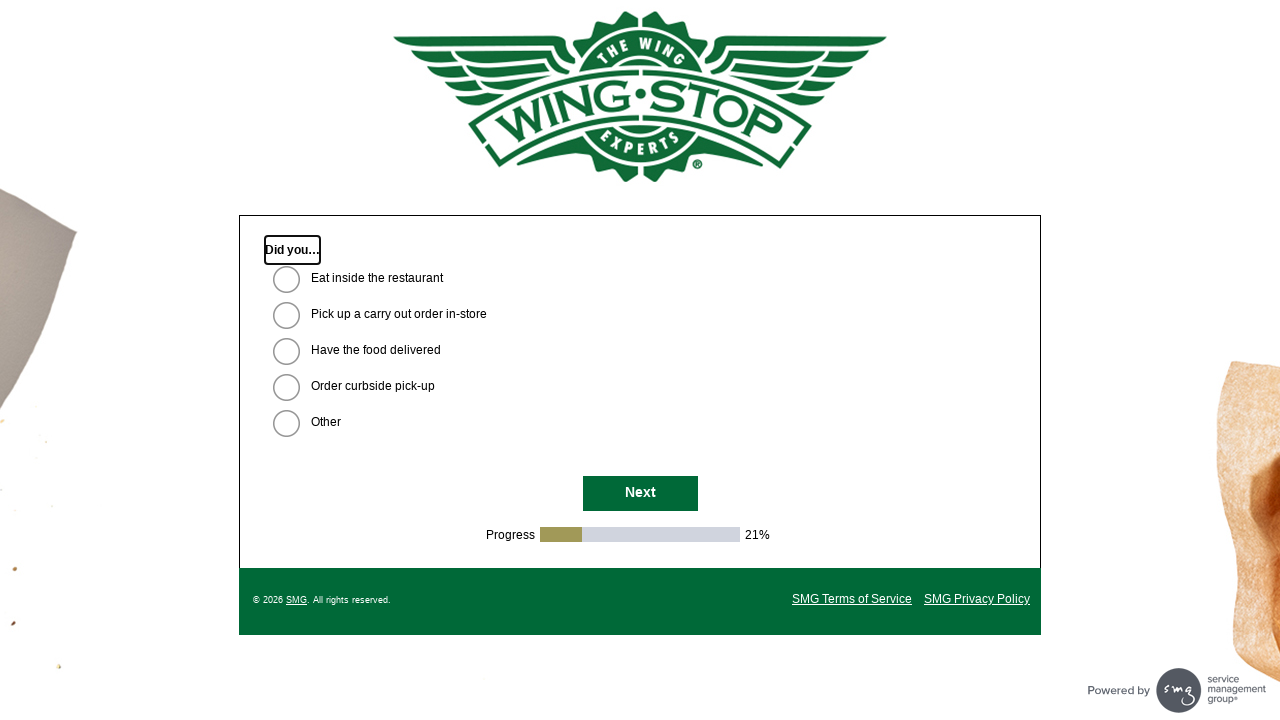

Clicked Next button to continue through survey at (640, 494) on #NextButton
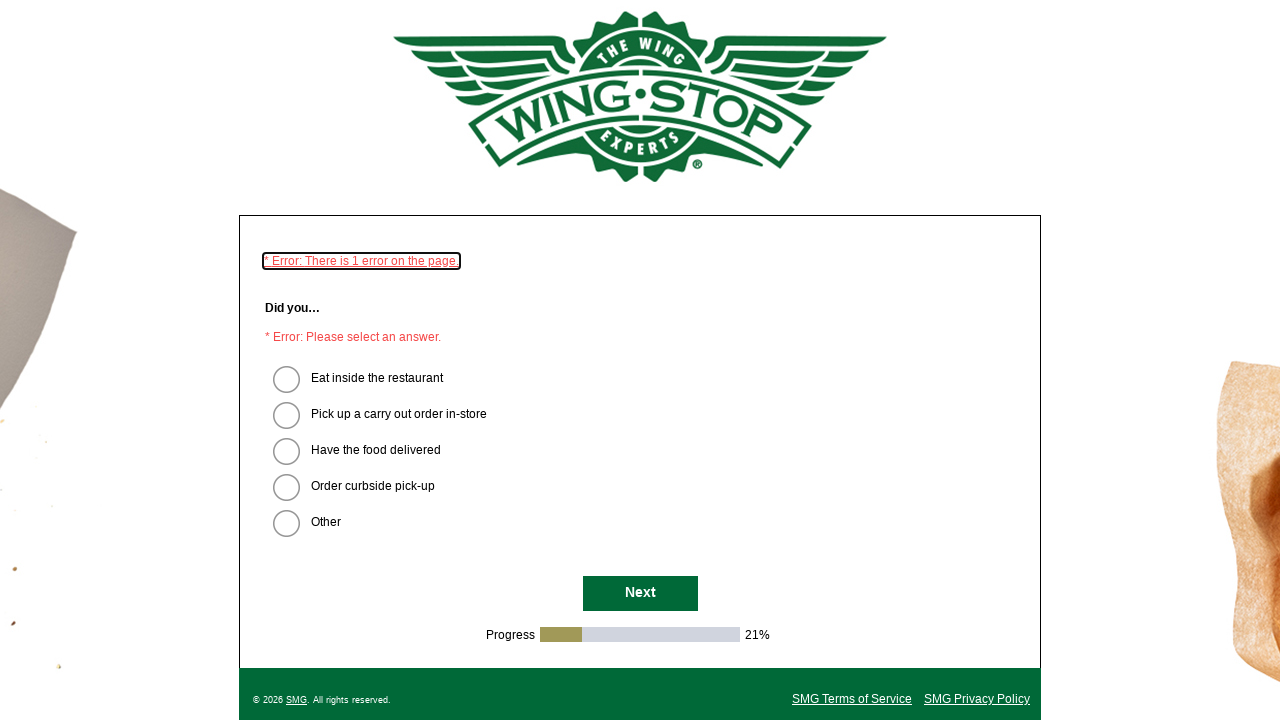

Page loaded after survey navigation
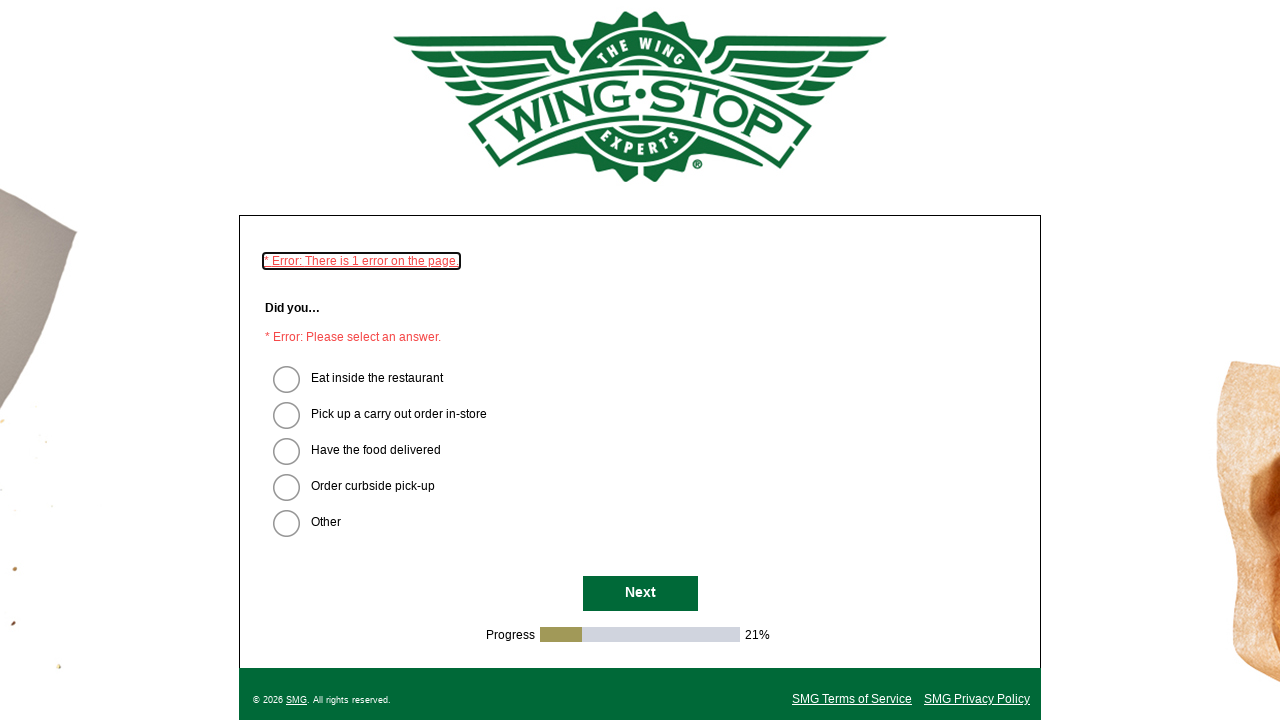

Next button is visible on survey page
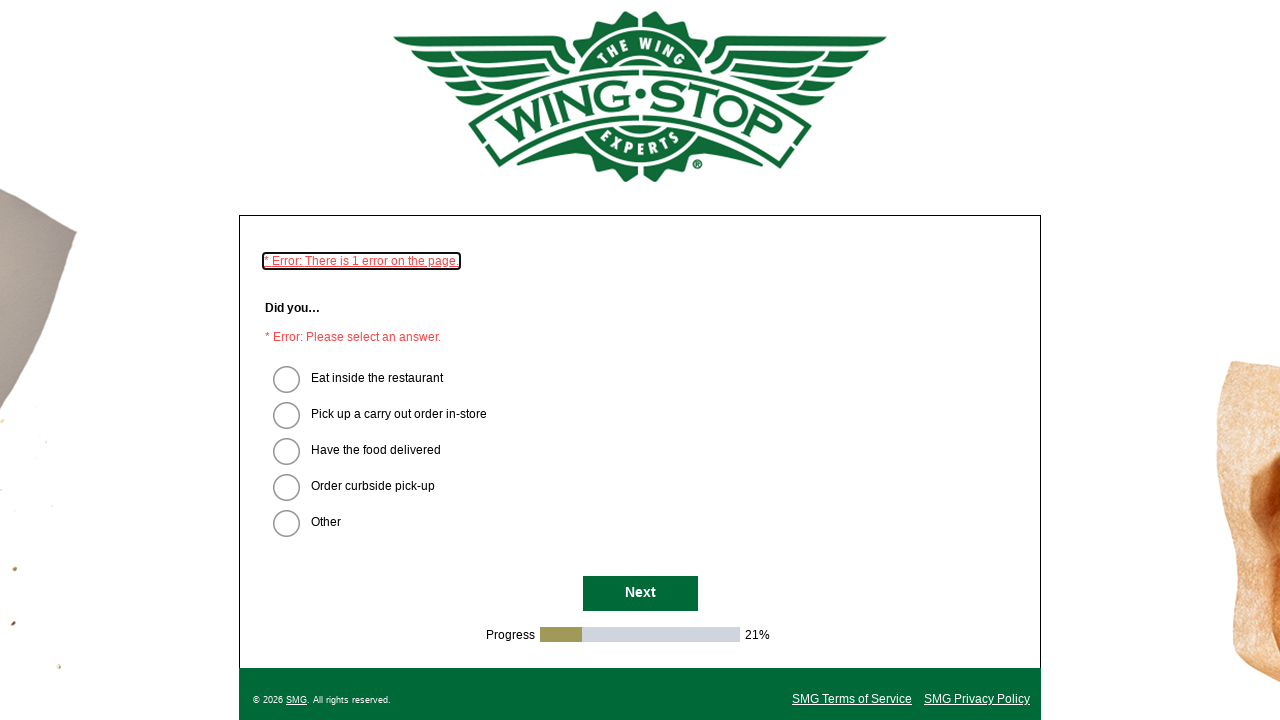

Clicked Next button to continue through survey at (640, 594) on #NextButton
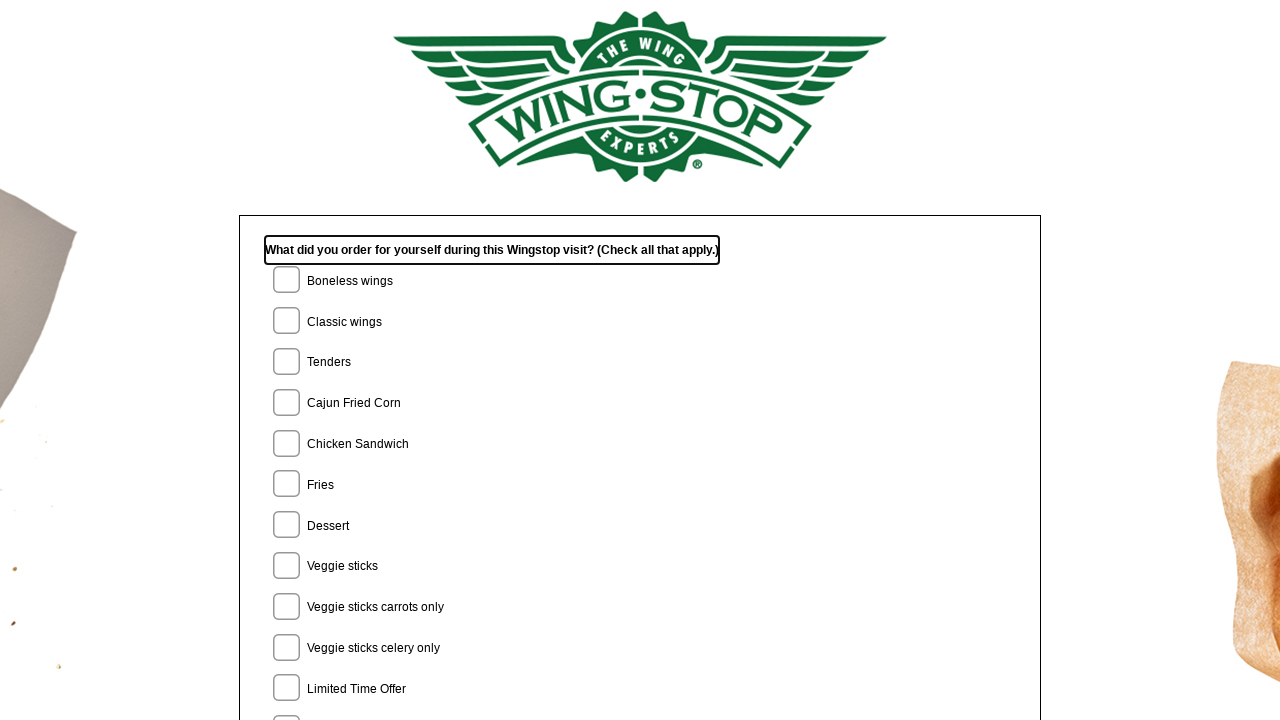

Page loaded after survey navigation
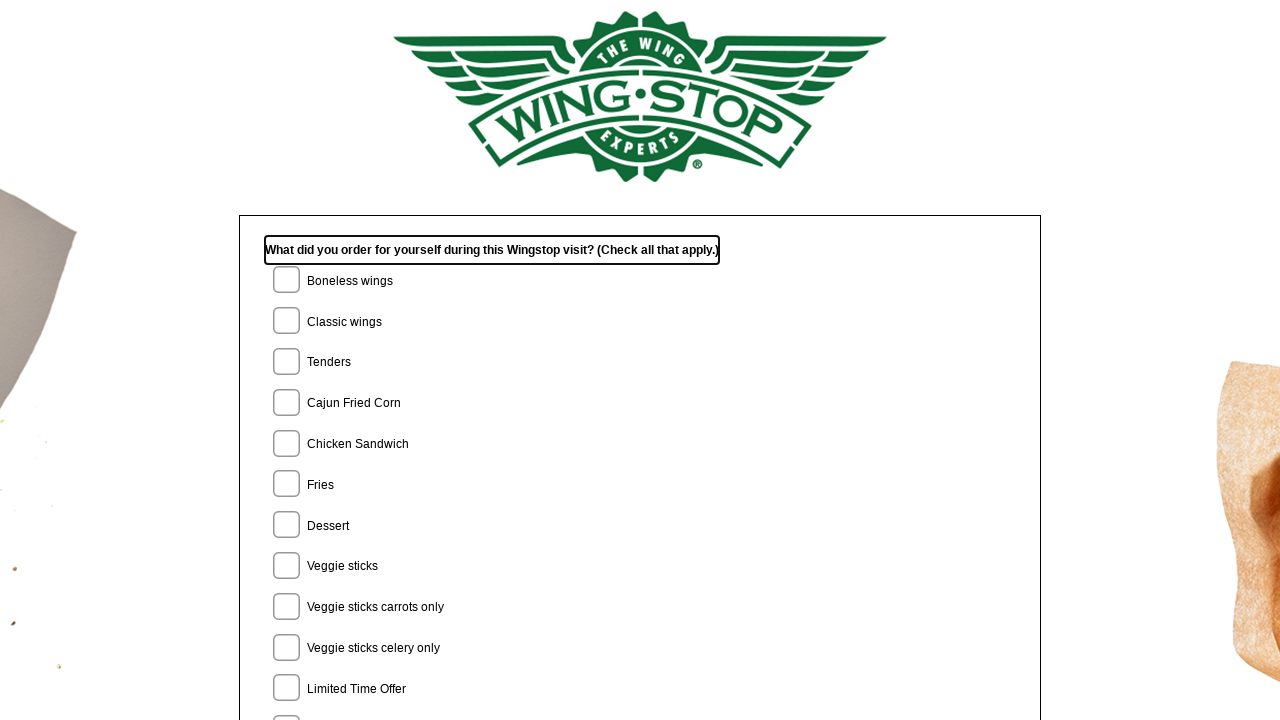

Next button is visible on survey page
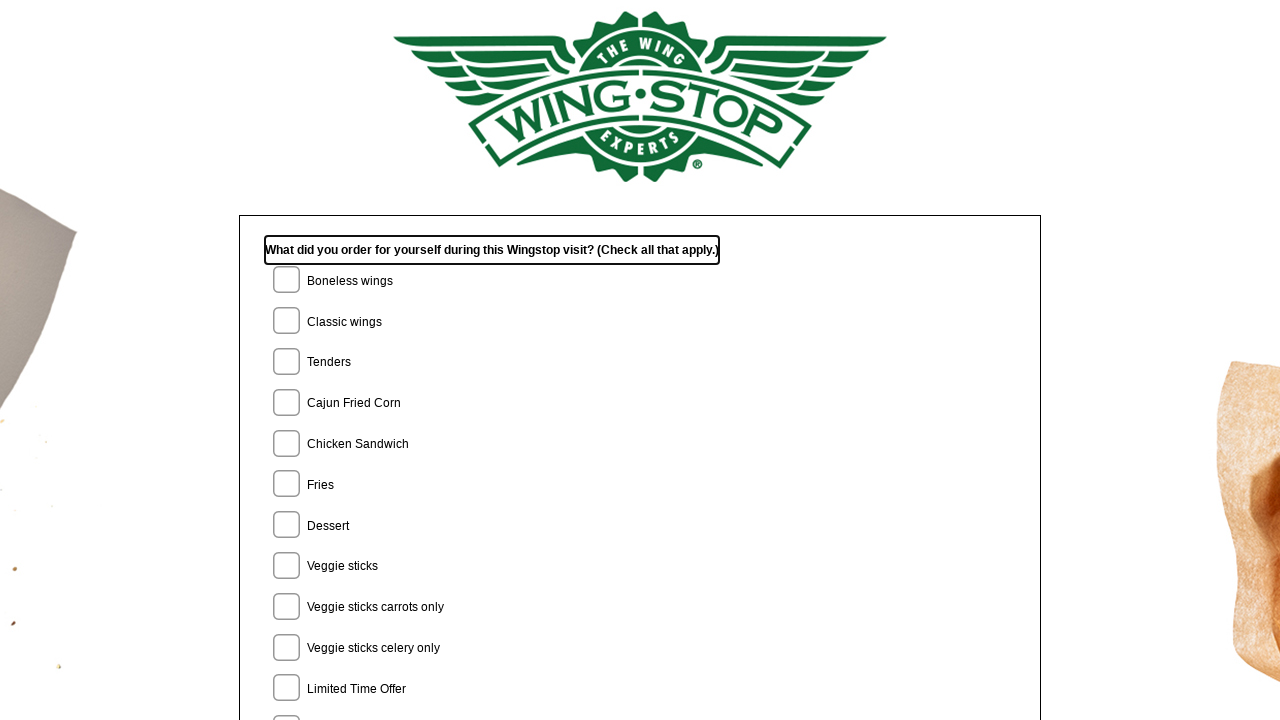

Clicked Next button to continue through survey at (640, 485) on #NextButton
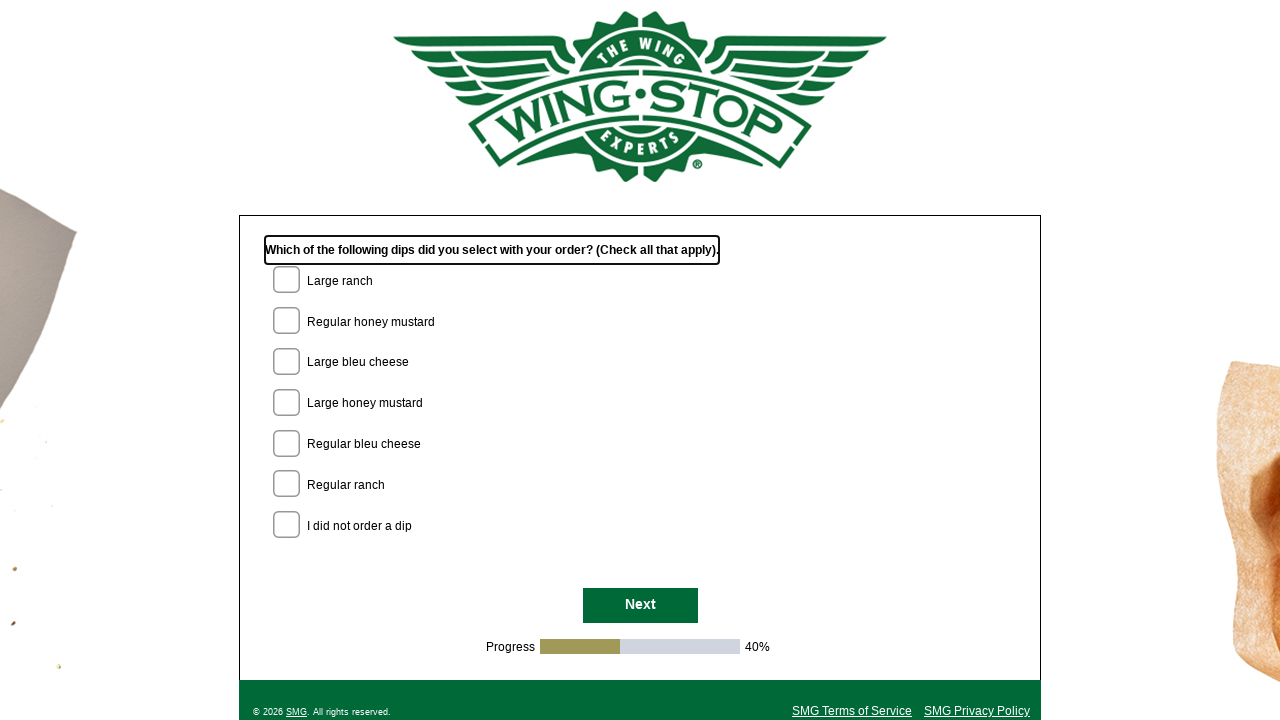

Page loaded after survey navigation
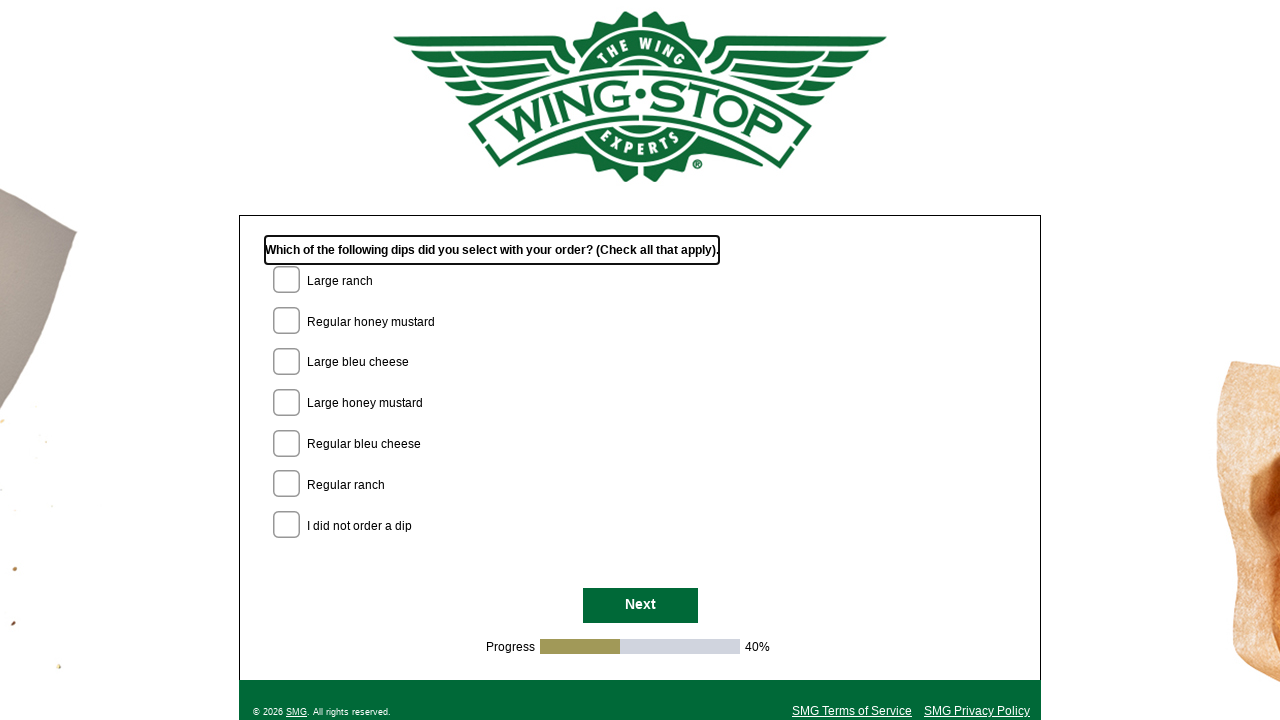

Next button is visible on survey page
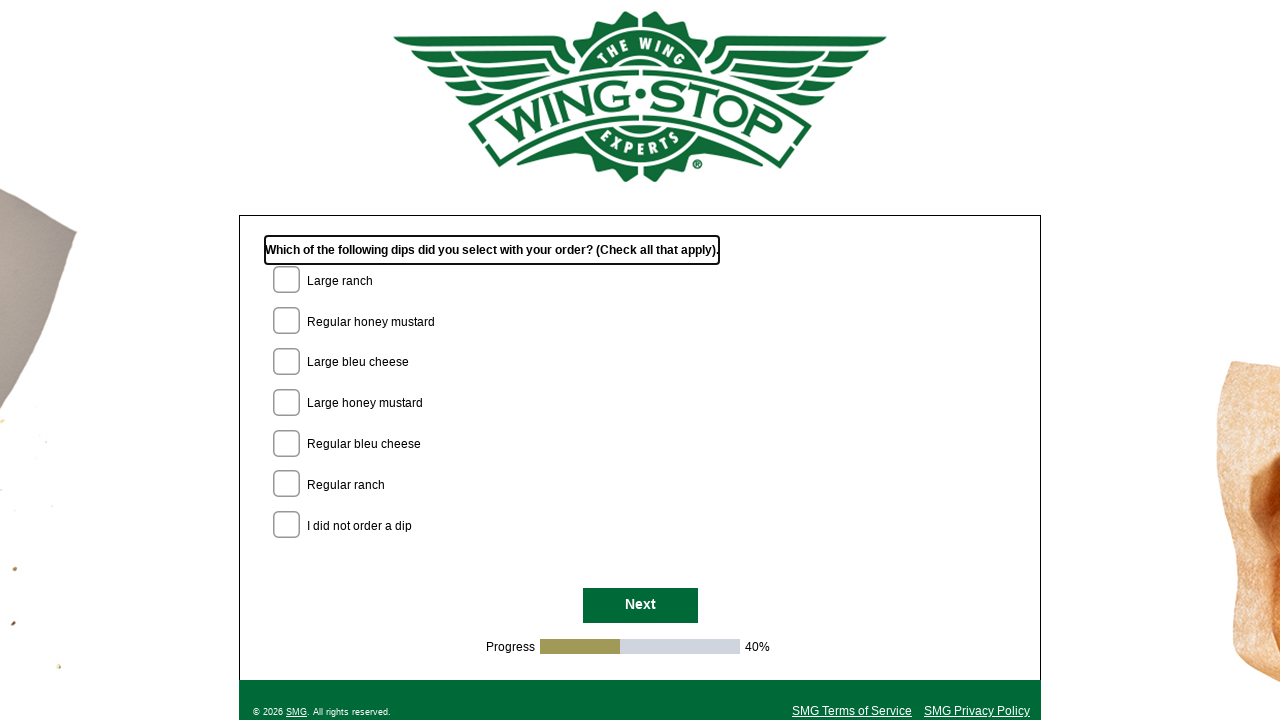

Clicked Next button to continue through survey at (640, 606) on #NextButton
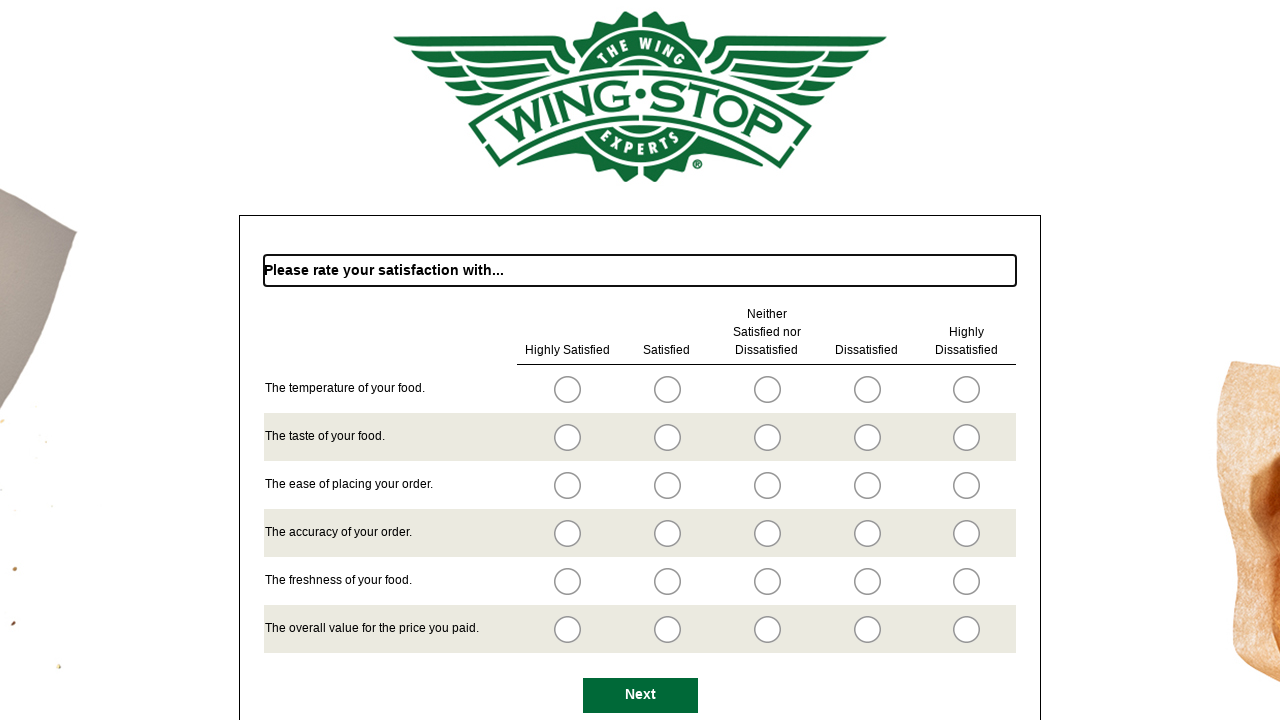

Page loaded after survey navigation
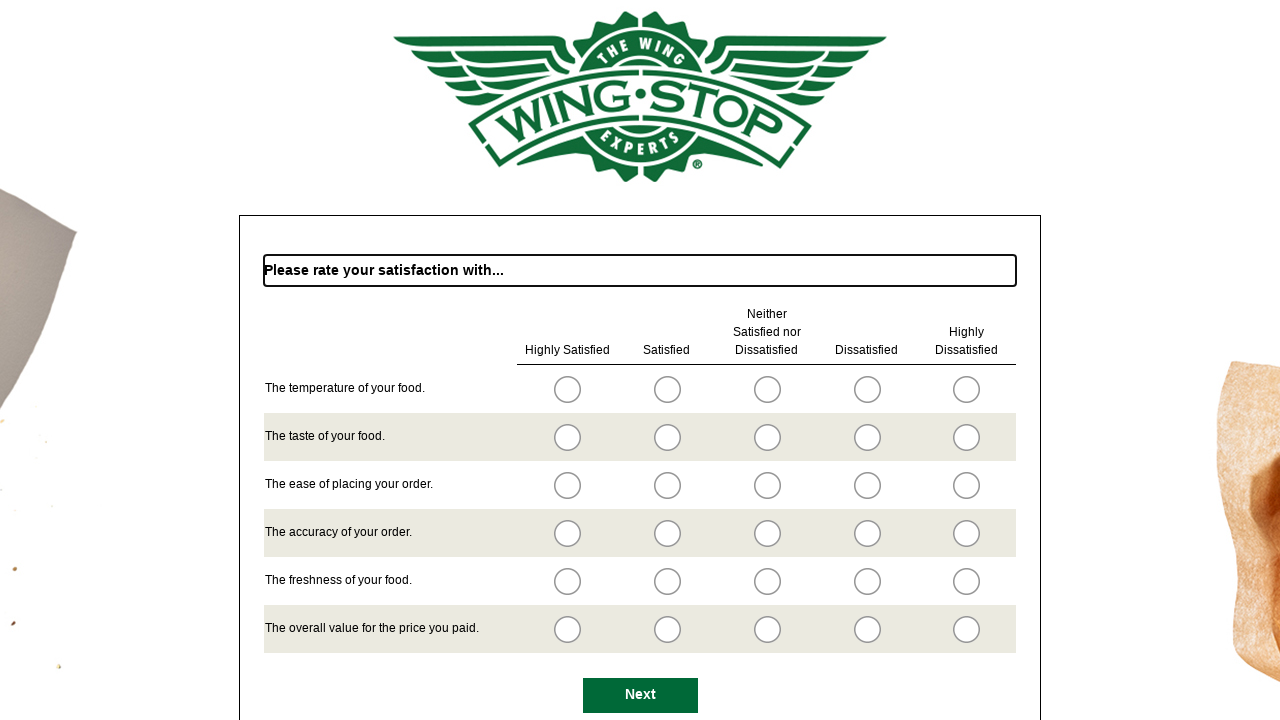

Next button is visible on survey page
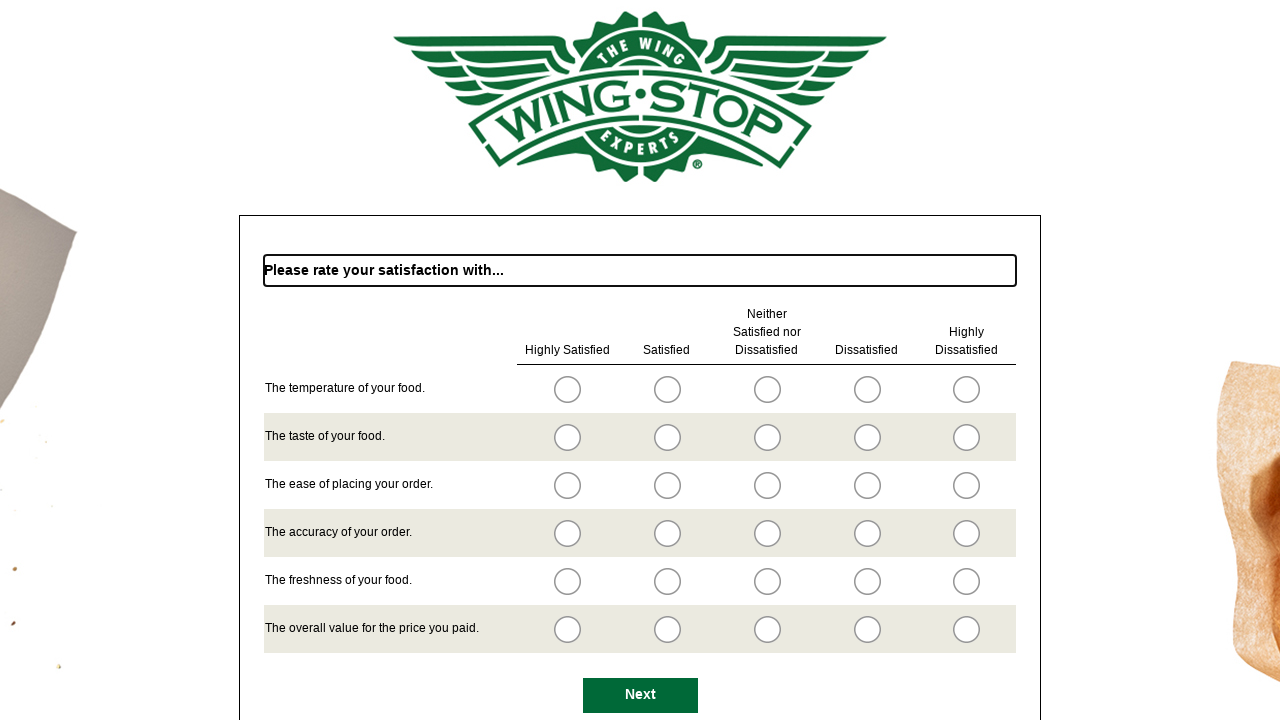

Clicked Next button to continue through survey at (640, 695) on #NextButton
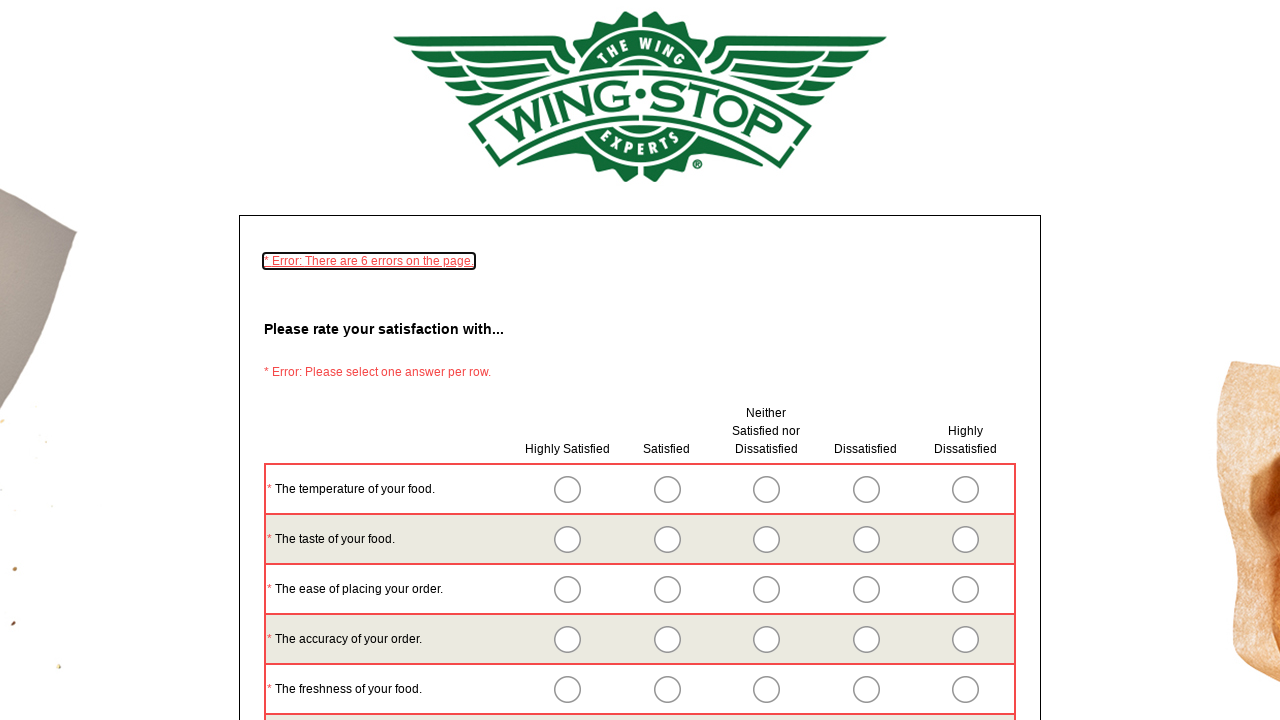

Page loaded after survey navigation
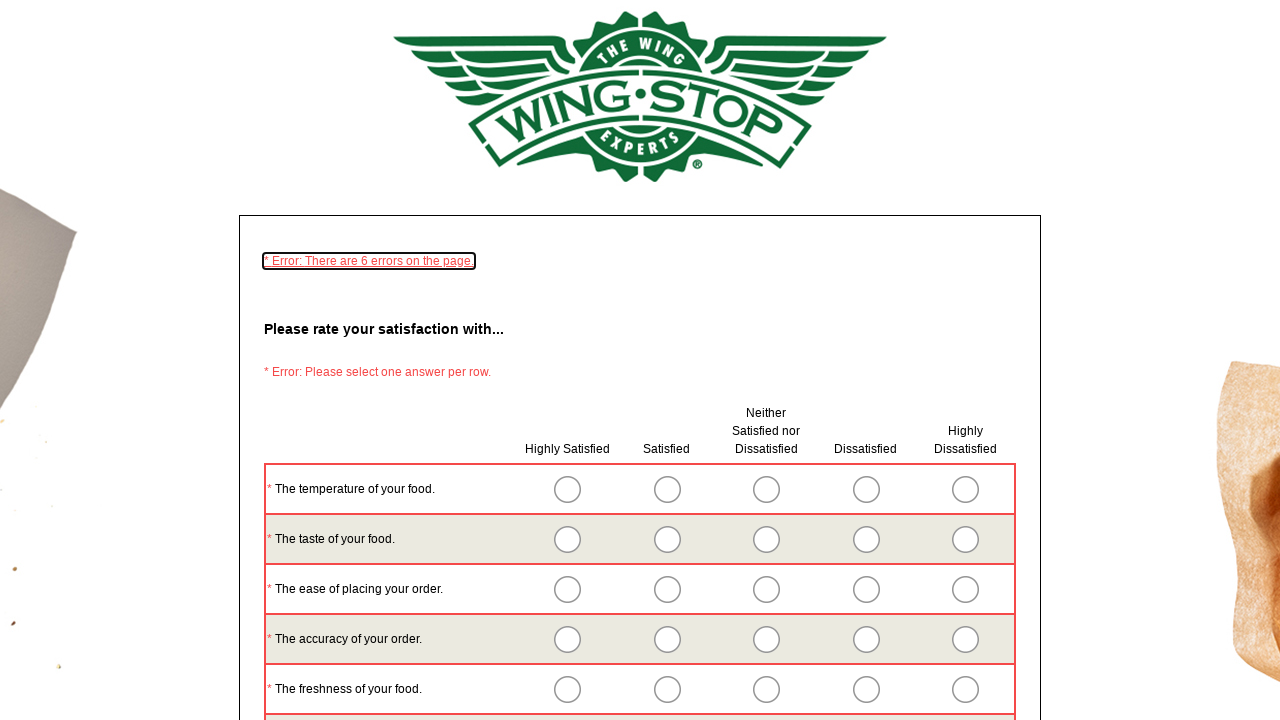

Next button is visible on survey page
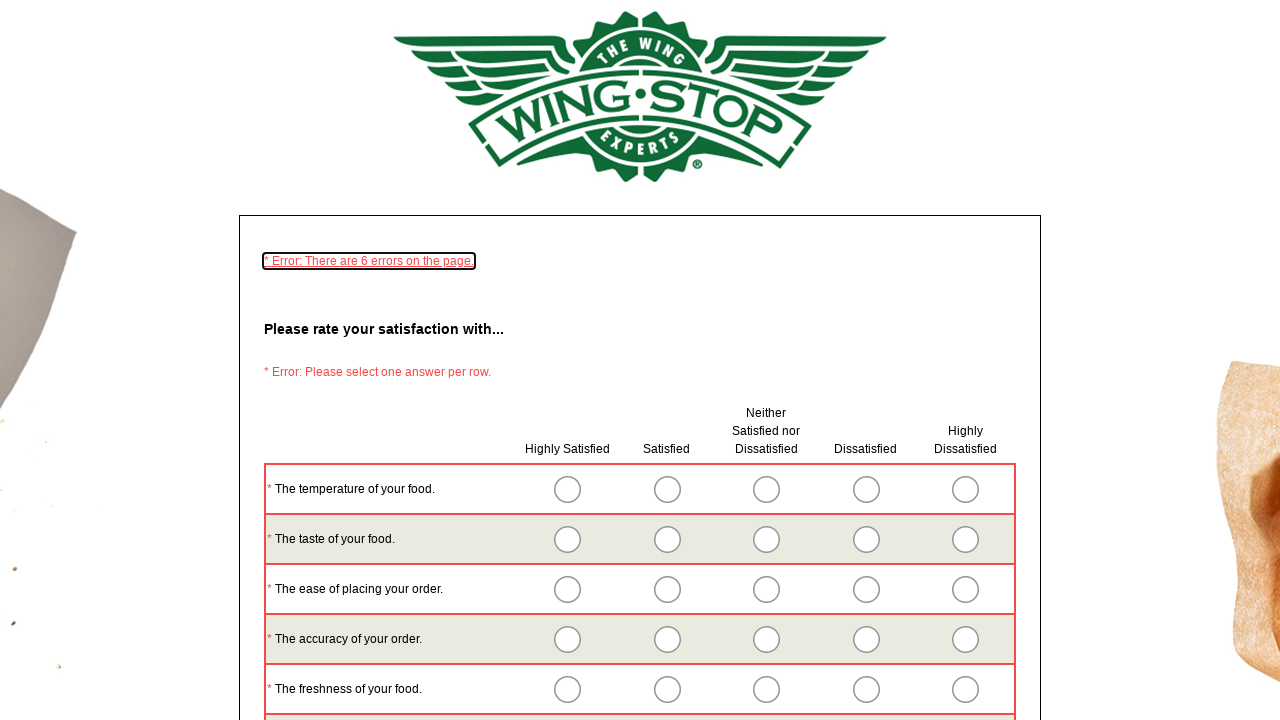

Clicked Next button to continue through survey at (640, 485) on #NextButton
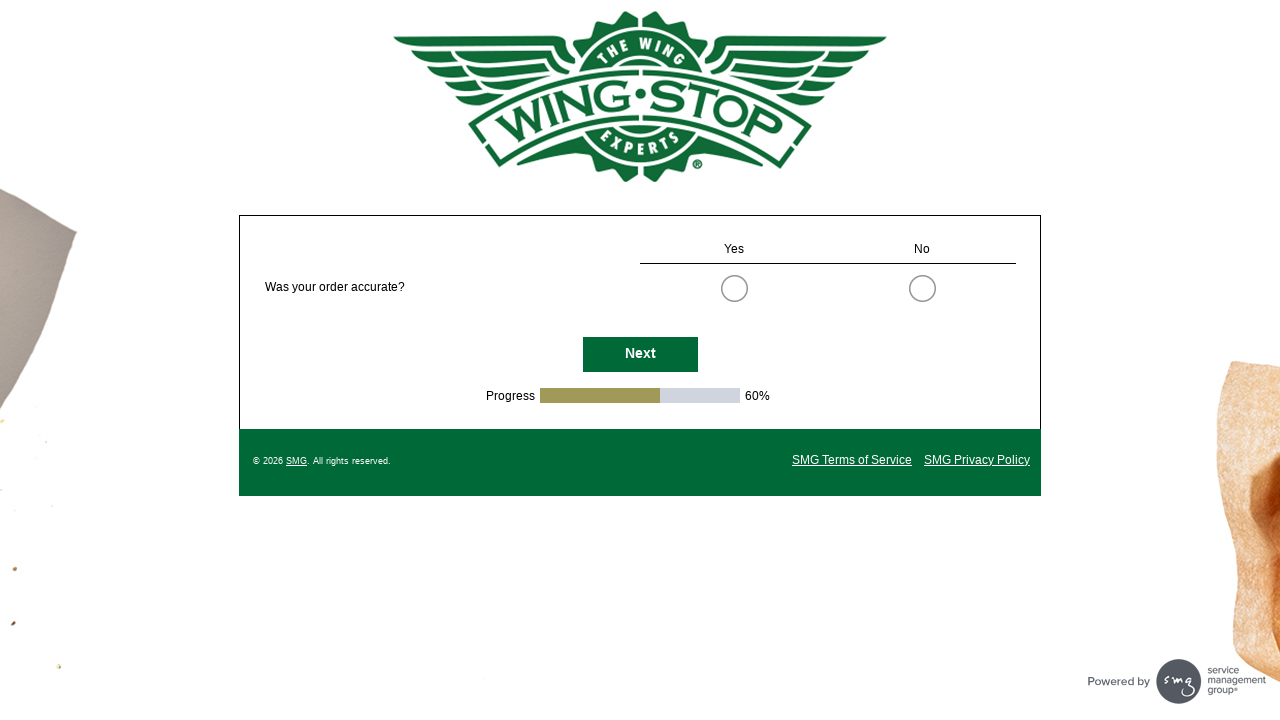

Page loaded after survey navigation
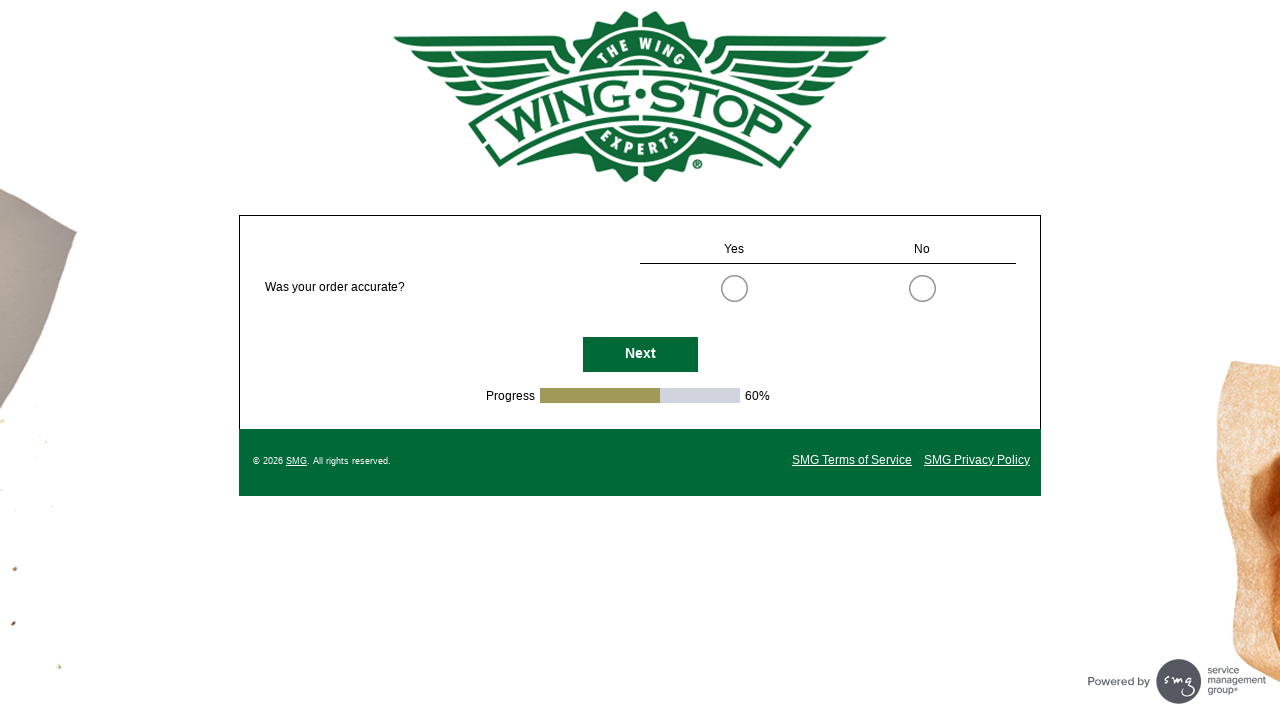

Next button is visible on survey page
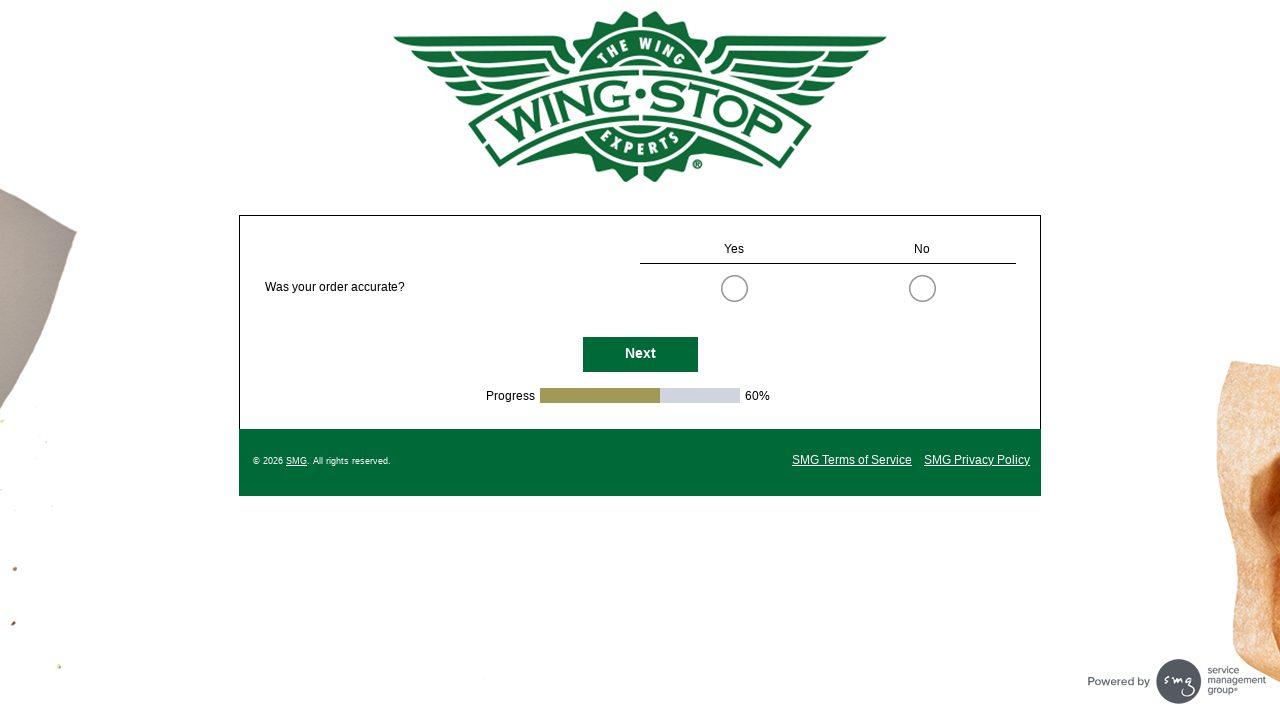

Clicked Next button to continue through survey at (640, 354) on #NextButton
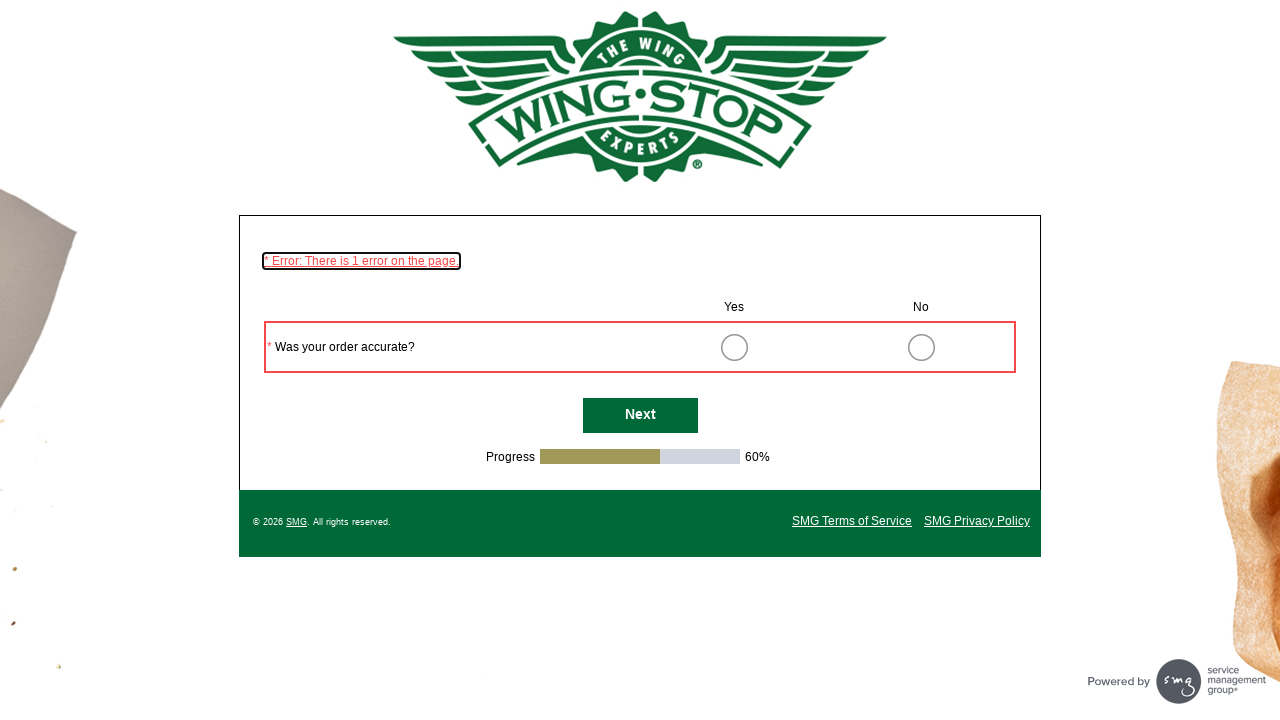

Page loaded after survey navigation
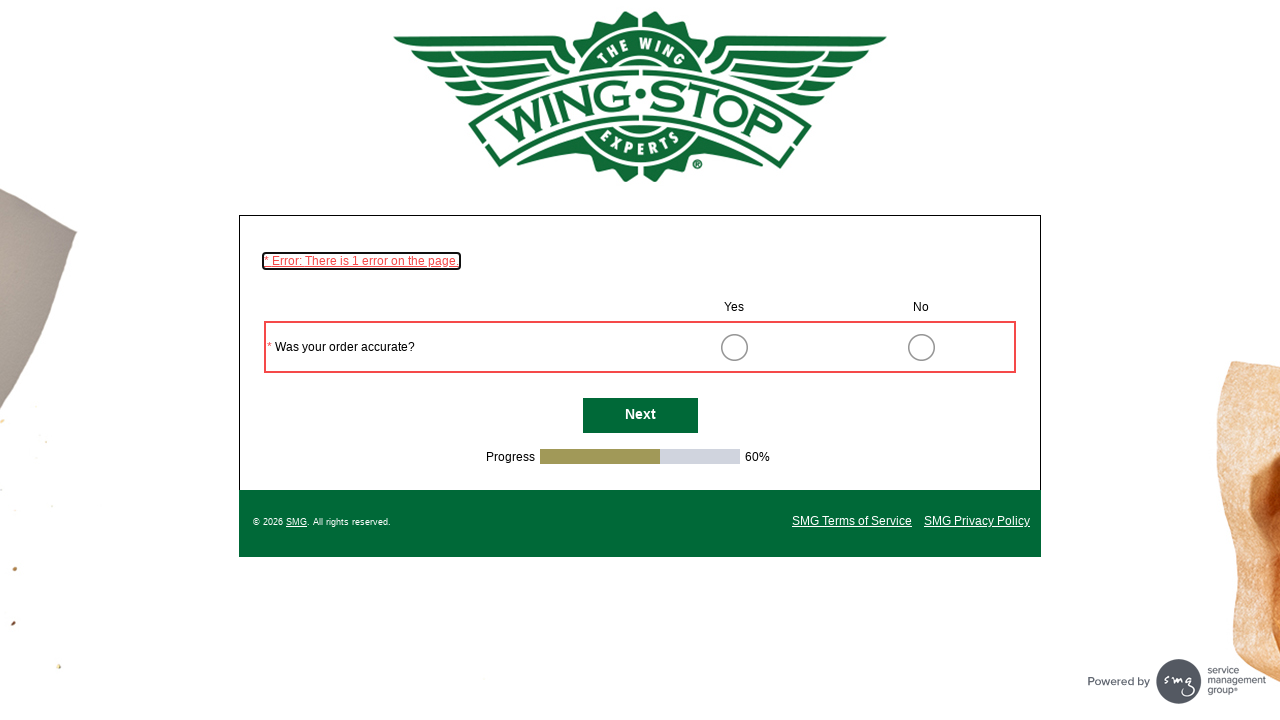

Next button is visible on survey page
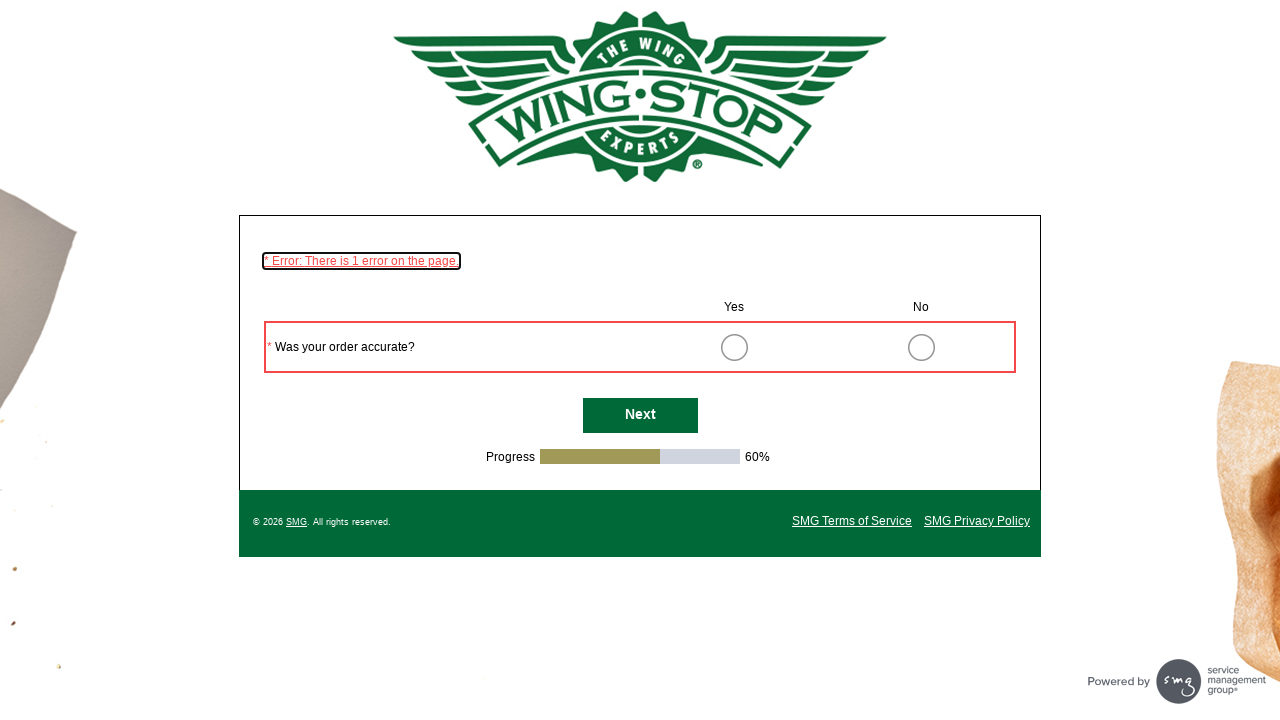

Clicked Next button to continue through survey at (640, 416) on #NextButton
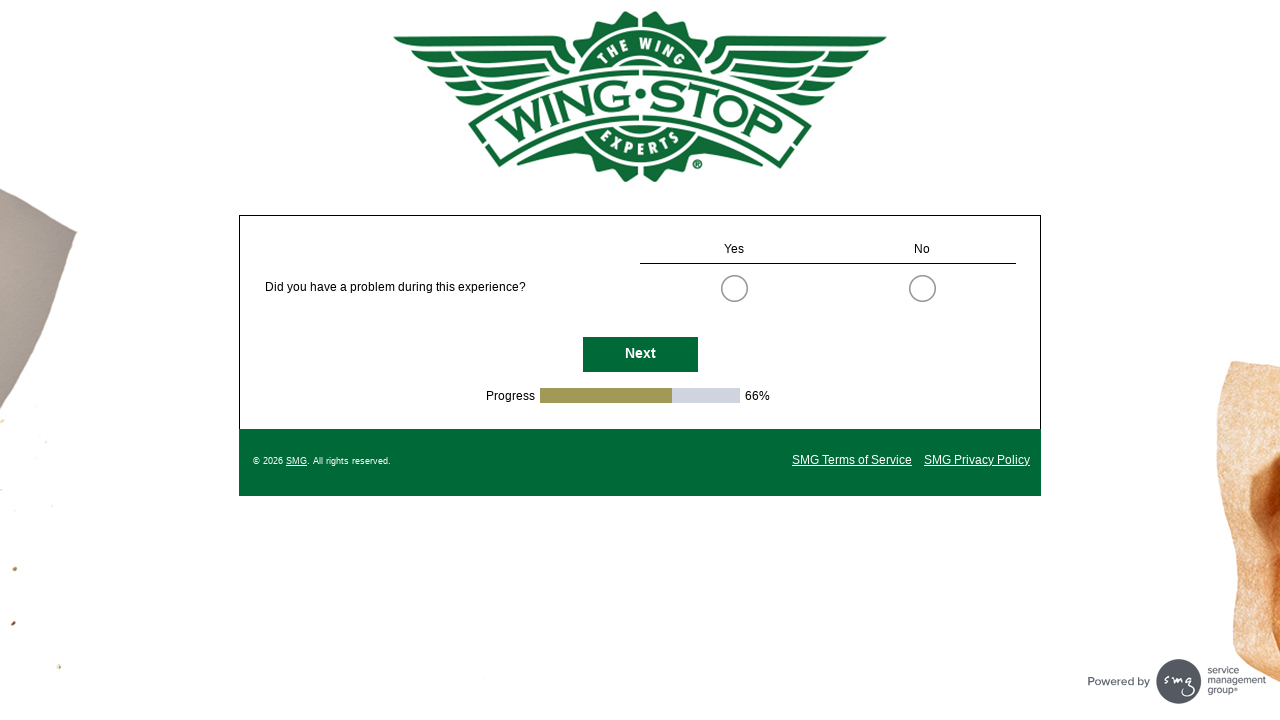

Page loaded after survey navigation
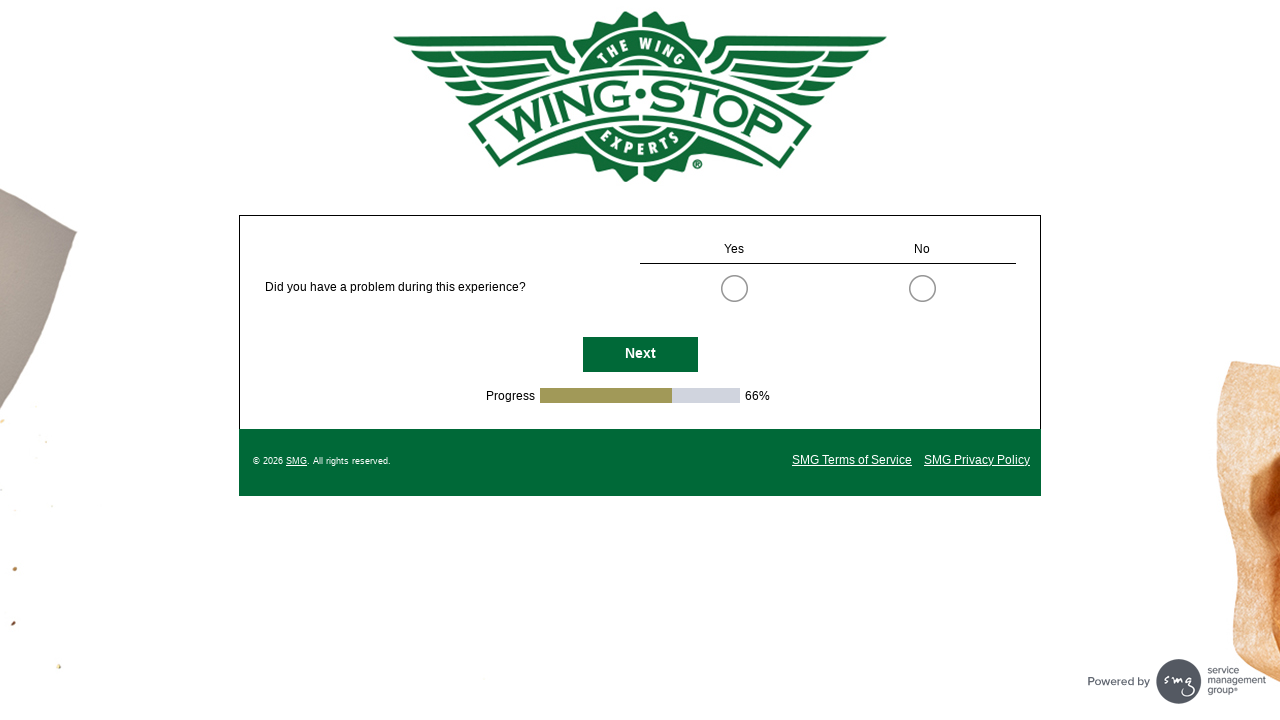

Next button is visible on survey page
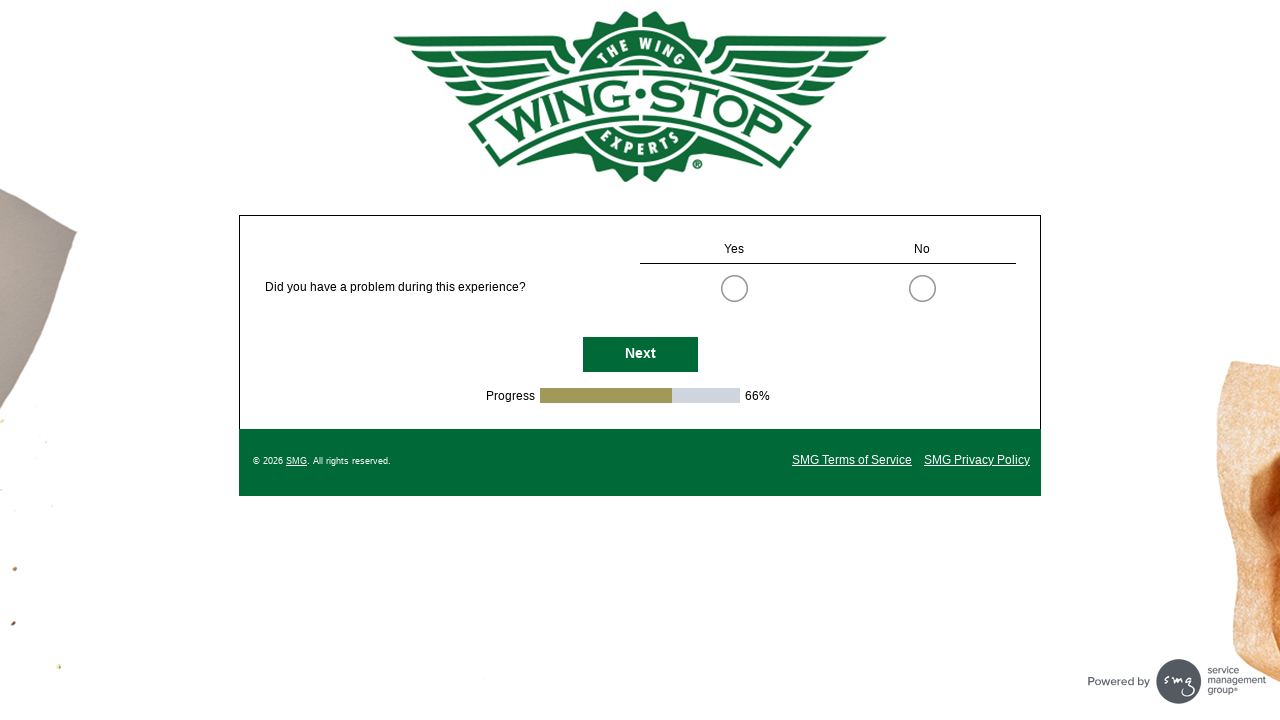

Clicked Next button to continue through survey at (640, 354) on #NextButton
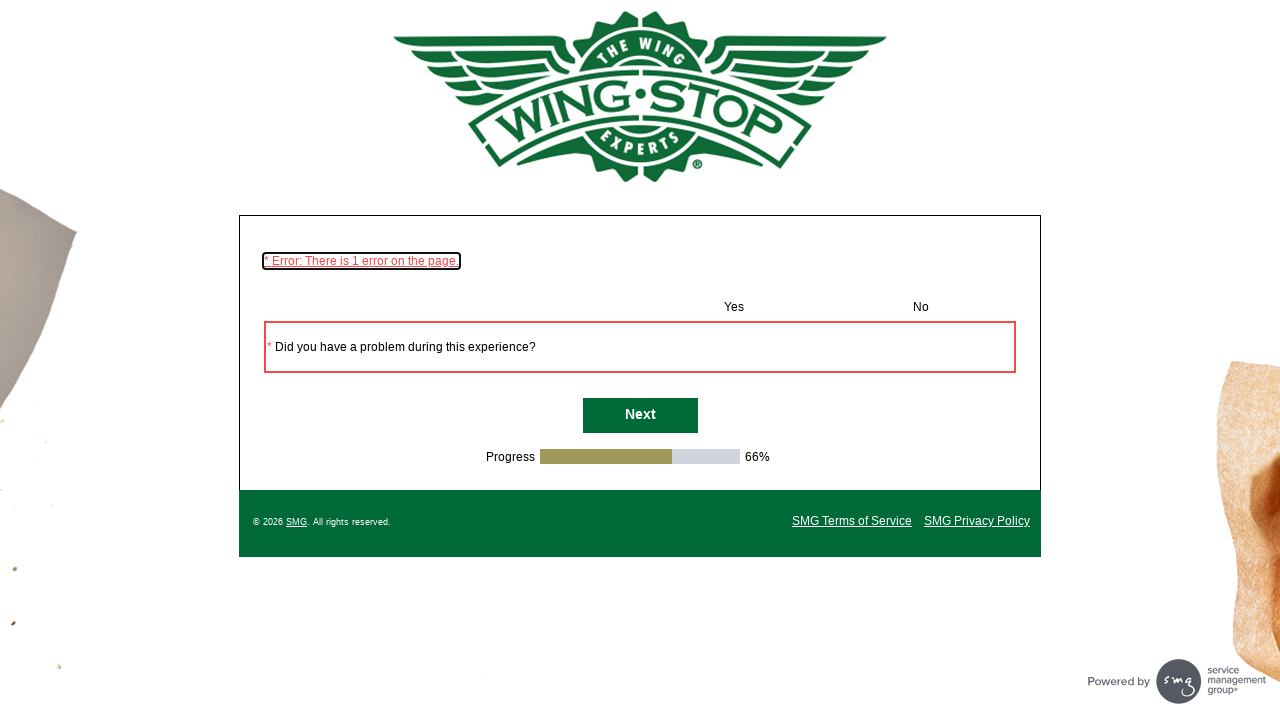

Page loaded after survey navigation
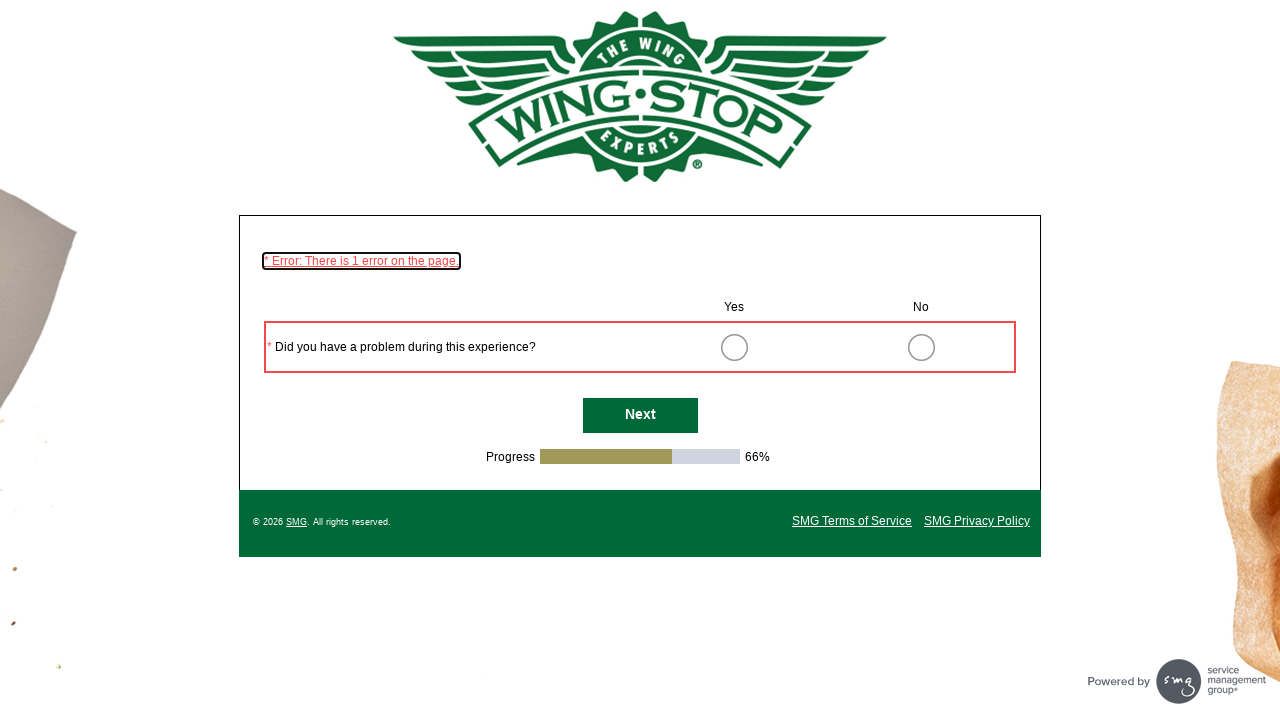

Next button is visible on survey page
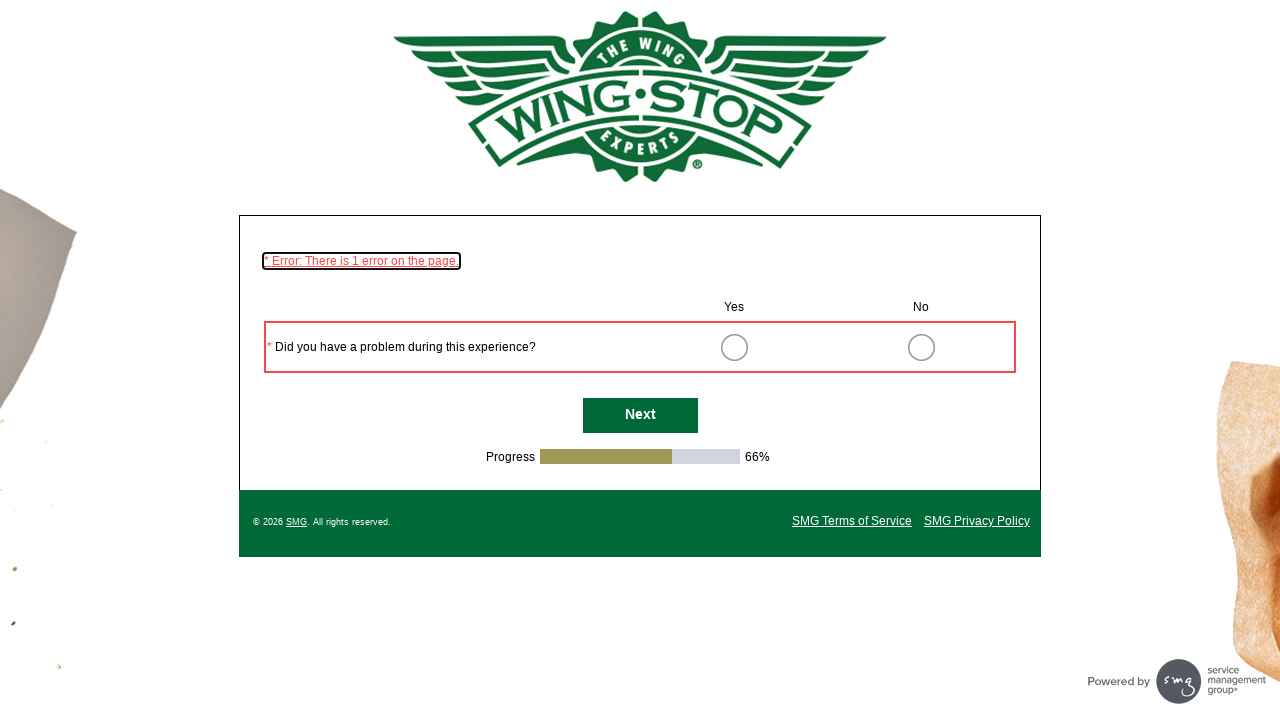

Clicked Next button to continue through survey at (640, 416) on #NextButton
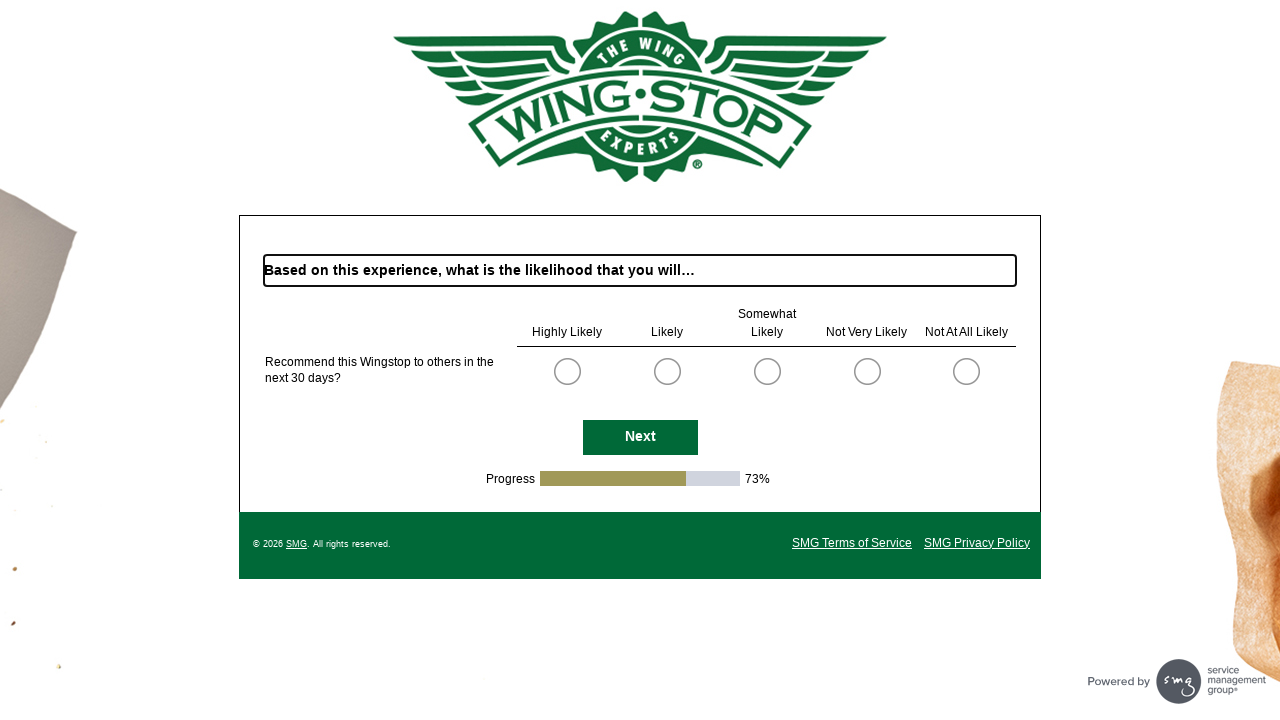

Page loaded after survey navigation
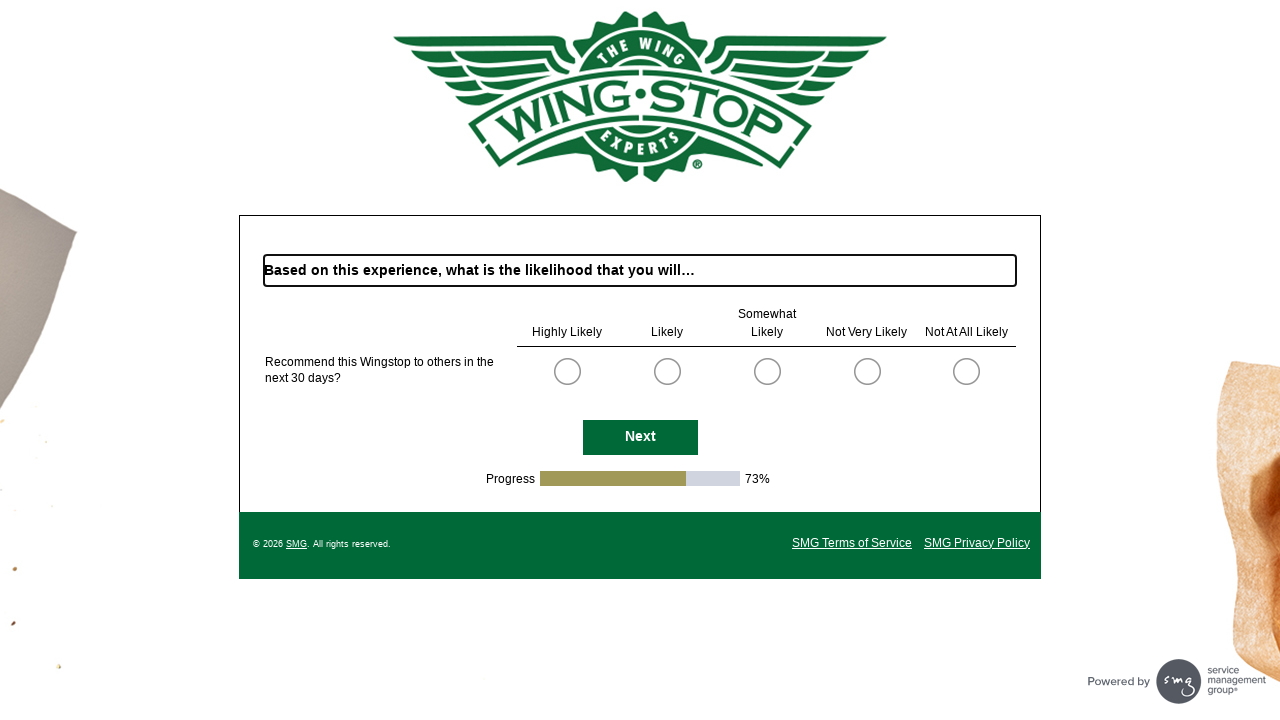

Next button is visible on survey page
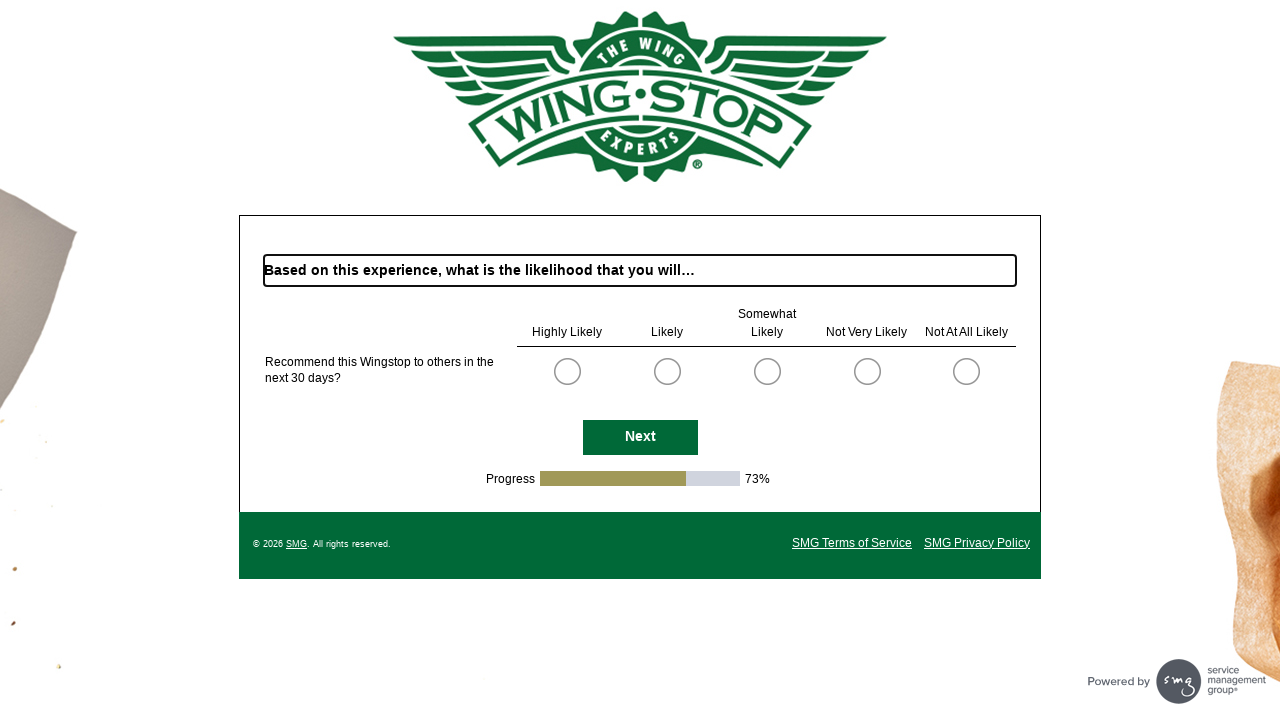

Clicked Next button to continue through survey at (640, 437) on #NextButton
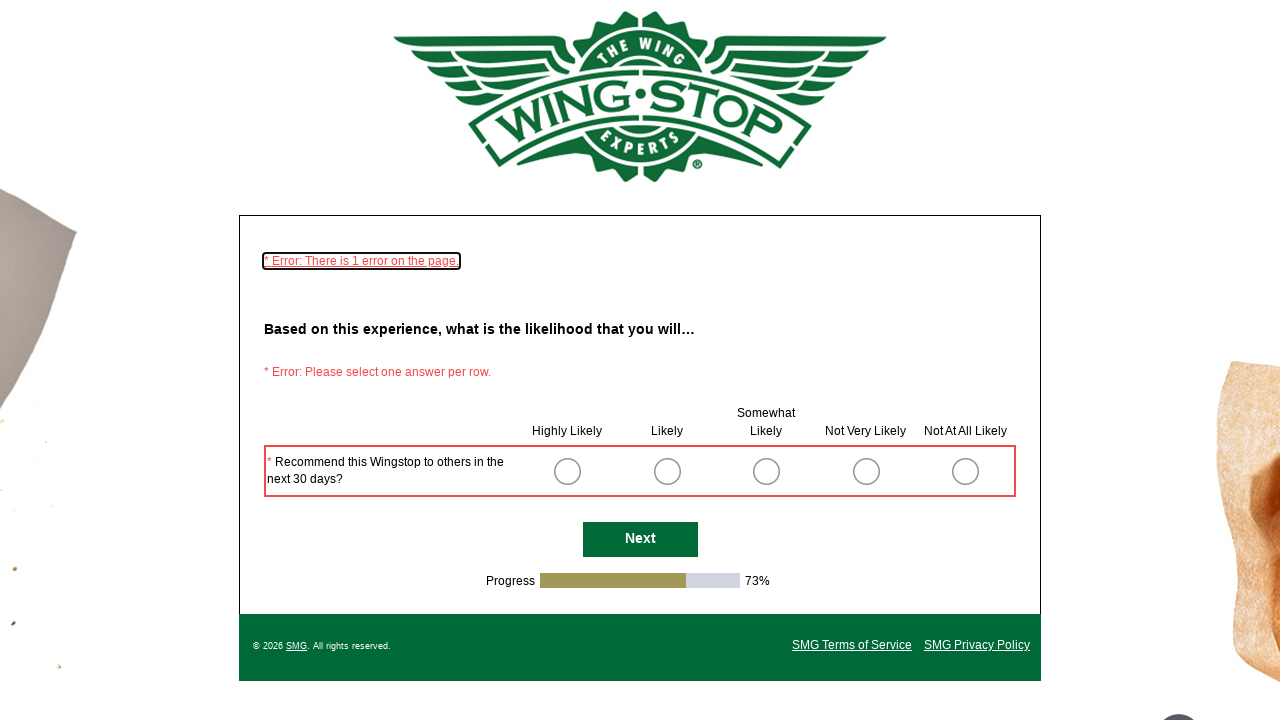

Page loaded after survey navigation
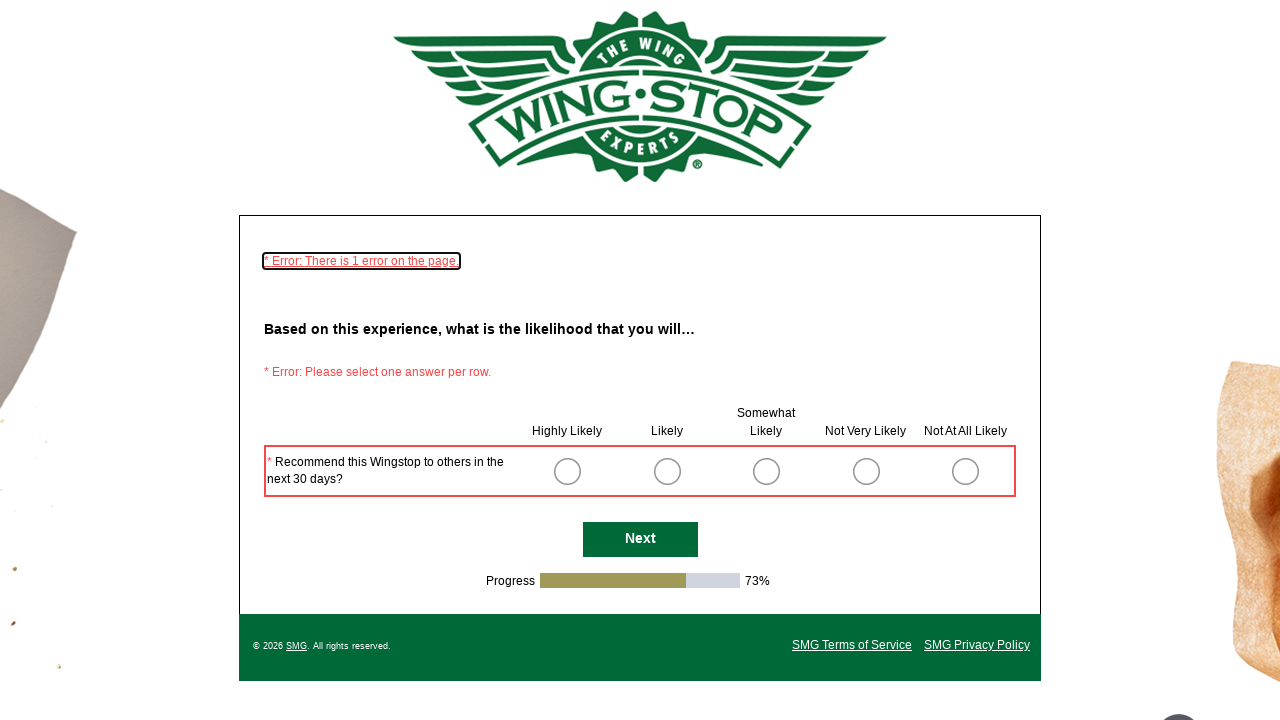

Next button is visible on survey page
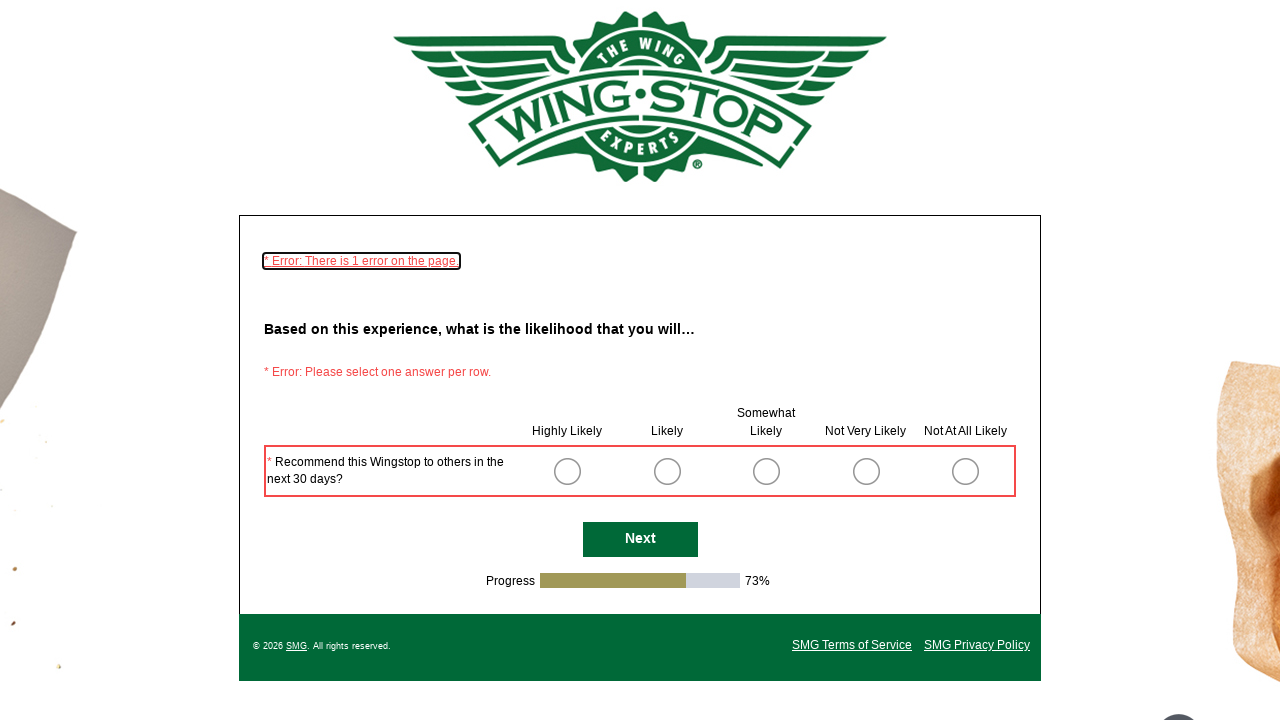

Clicked Next button to continue through survey at (640, 540) on #NextButton
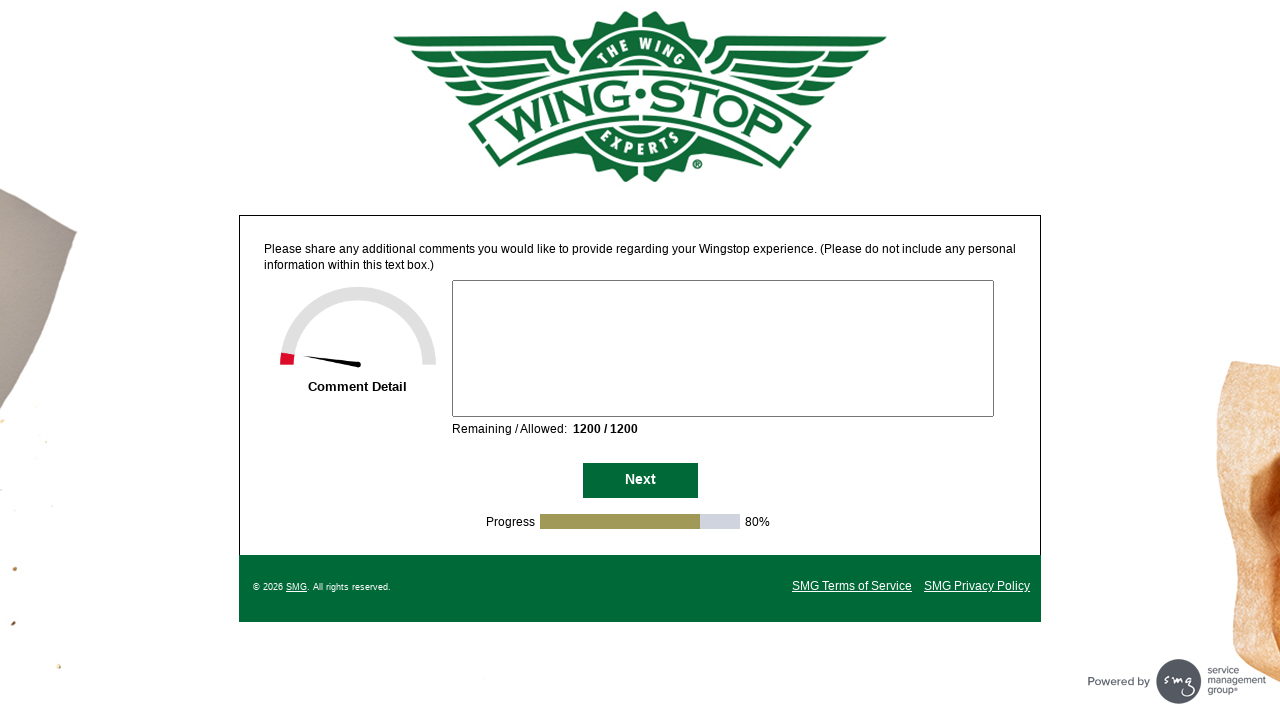

Page loaded after survey navigation
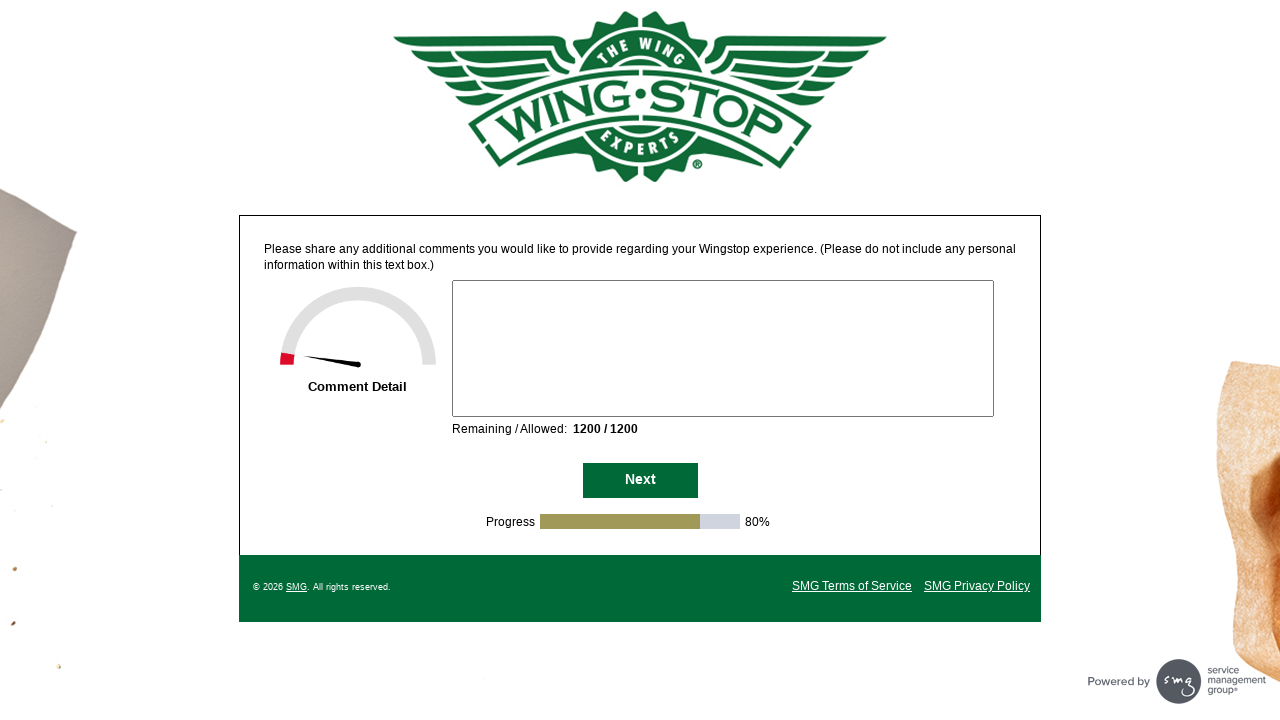

Next button is visible on survey page
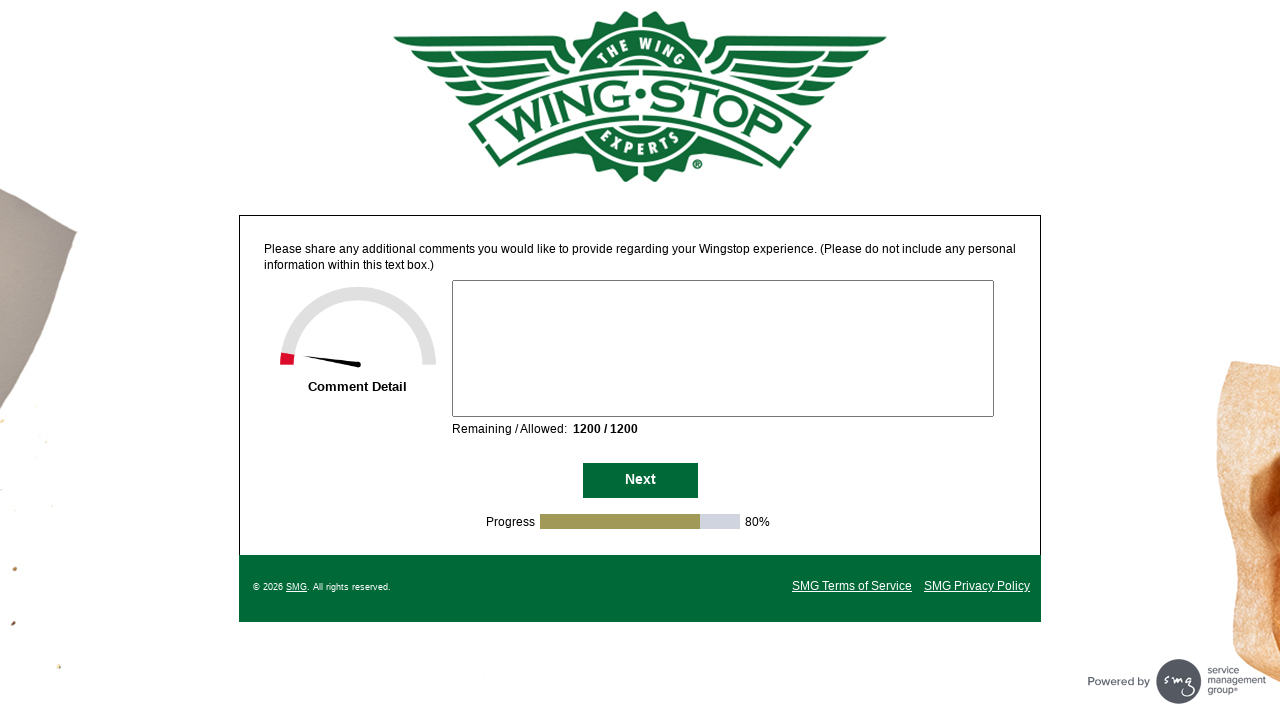

Clicked Next button to continue through survey at (640, 481) on #NextButton
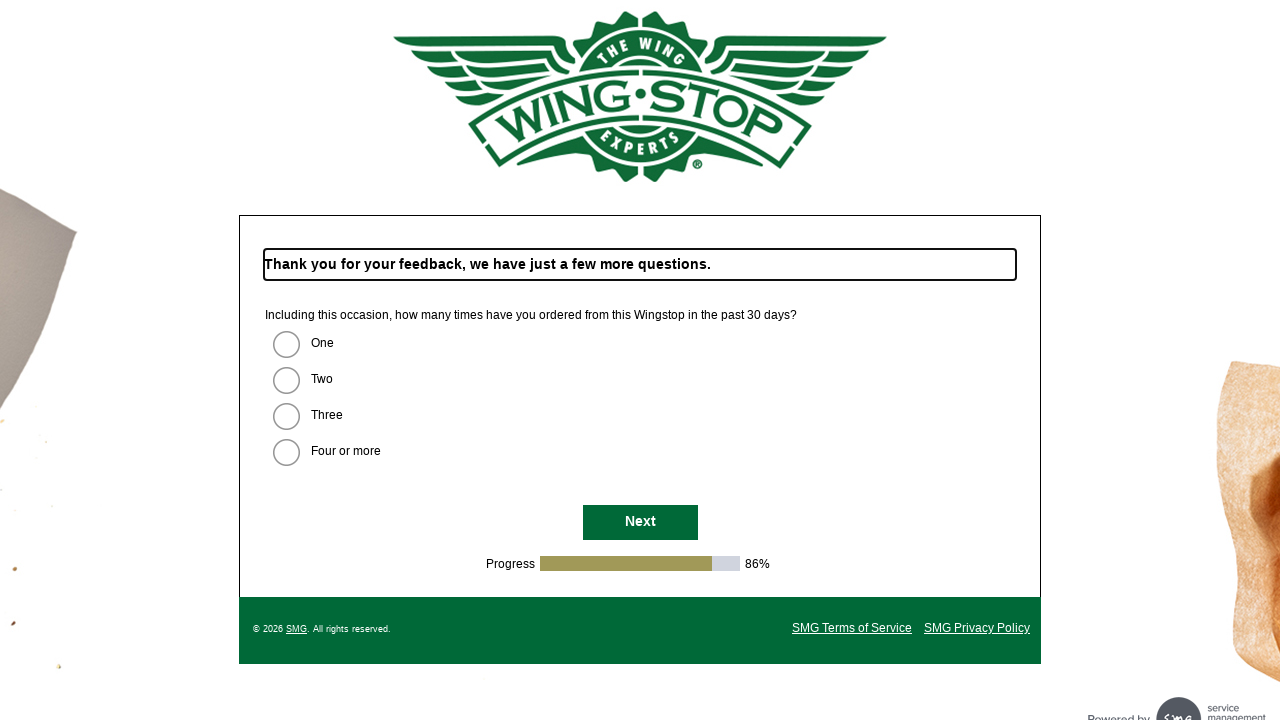

Page loaded after survey navigation
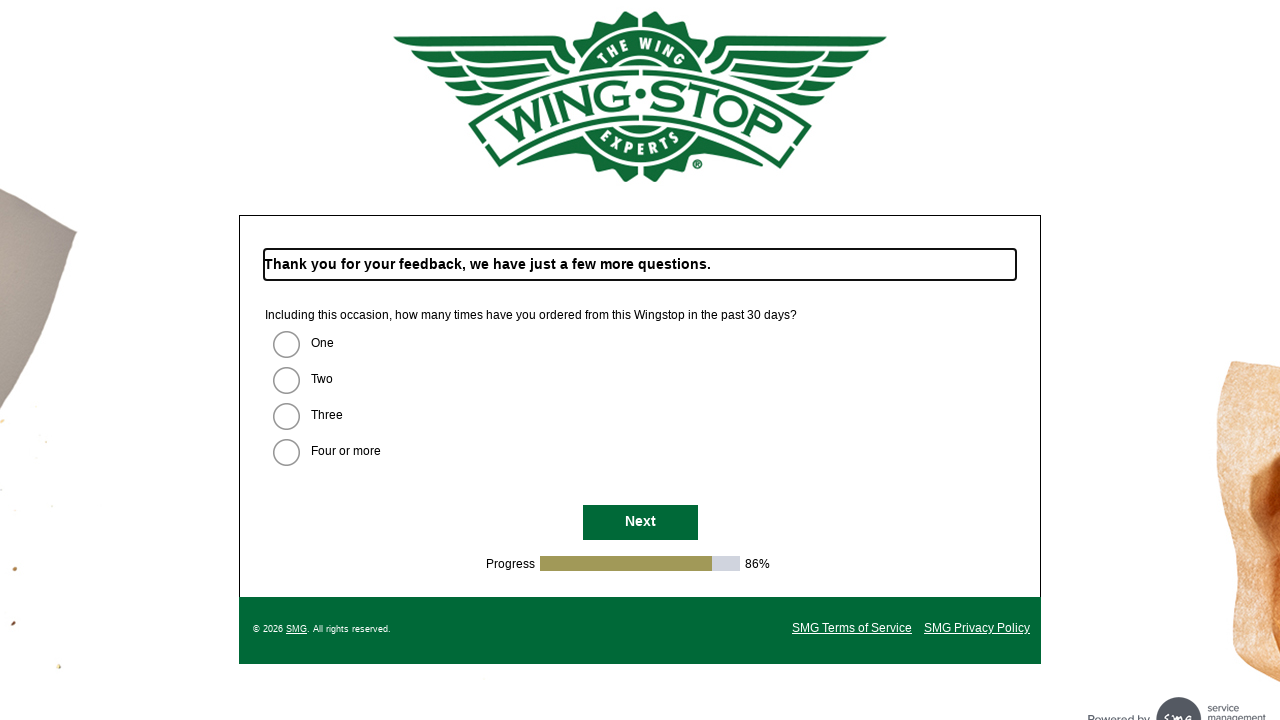

Next button is visible on survey page
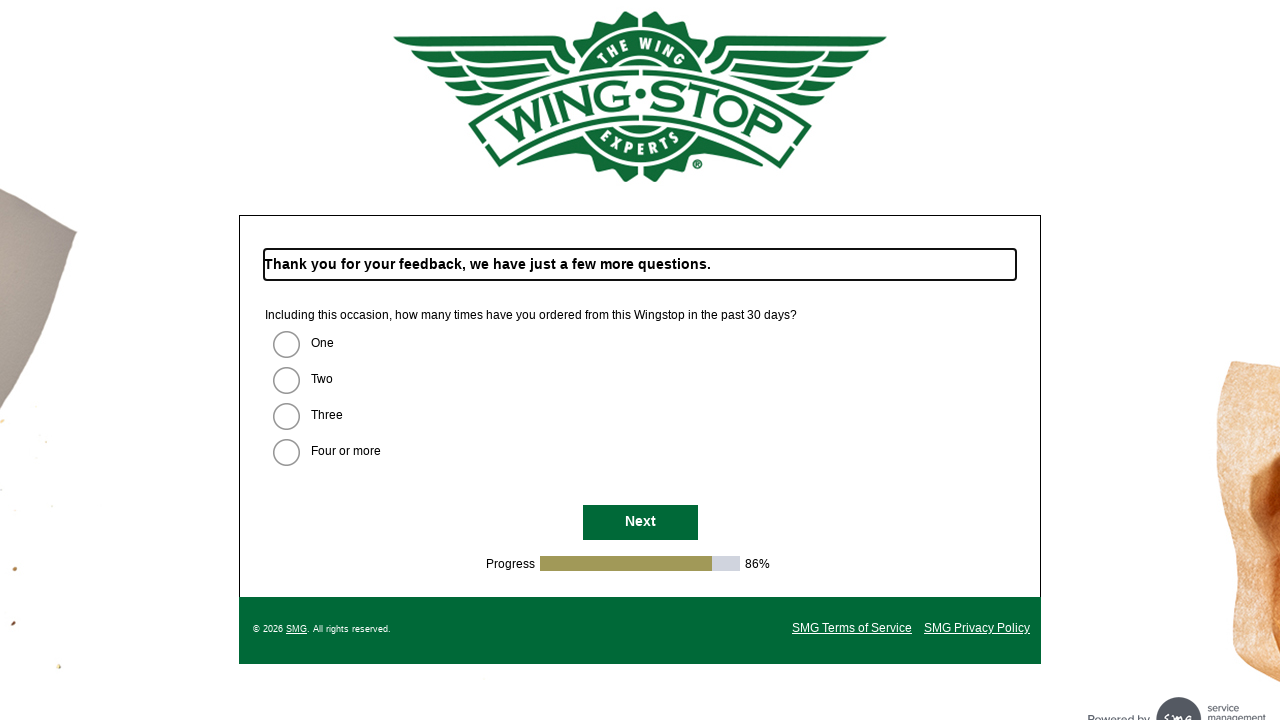

Clicked Next button to continue through survey at (640, 523) on #NextButton
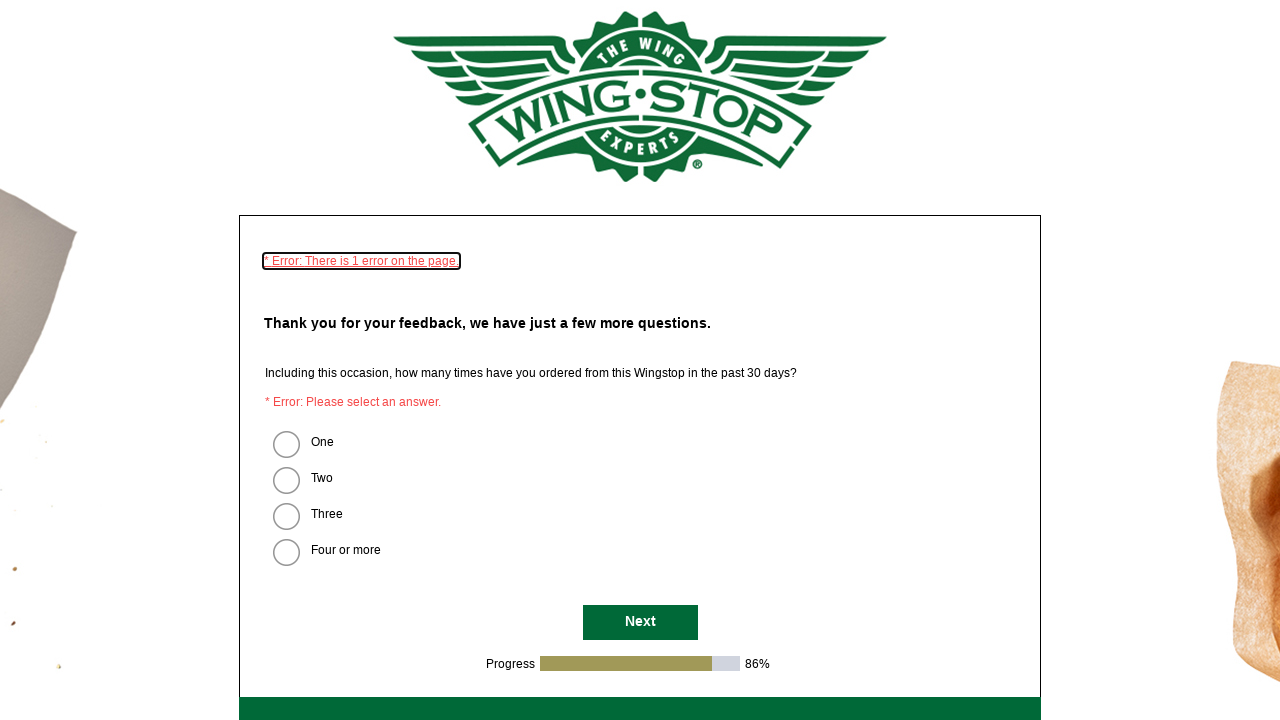

Page loaded after survey navigation
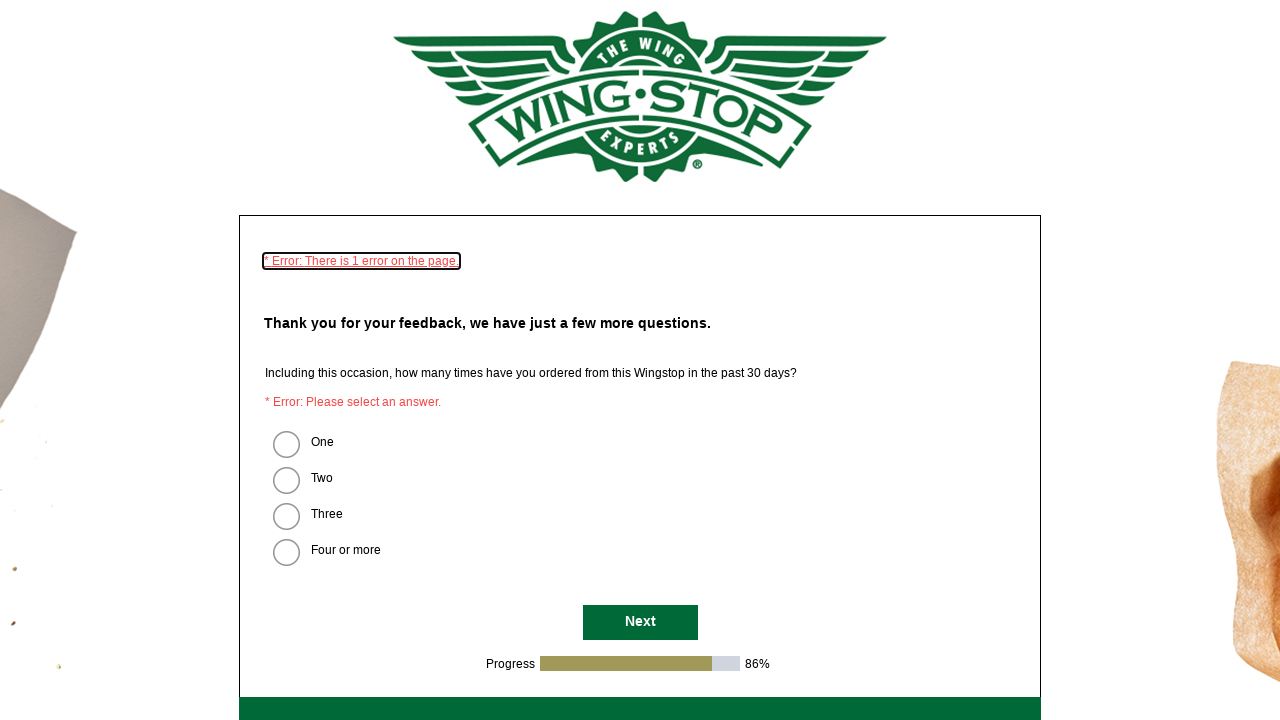

Next button is visible on survey page
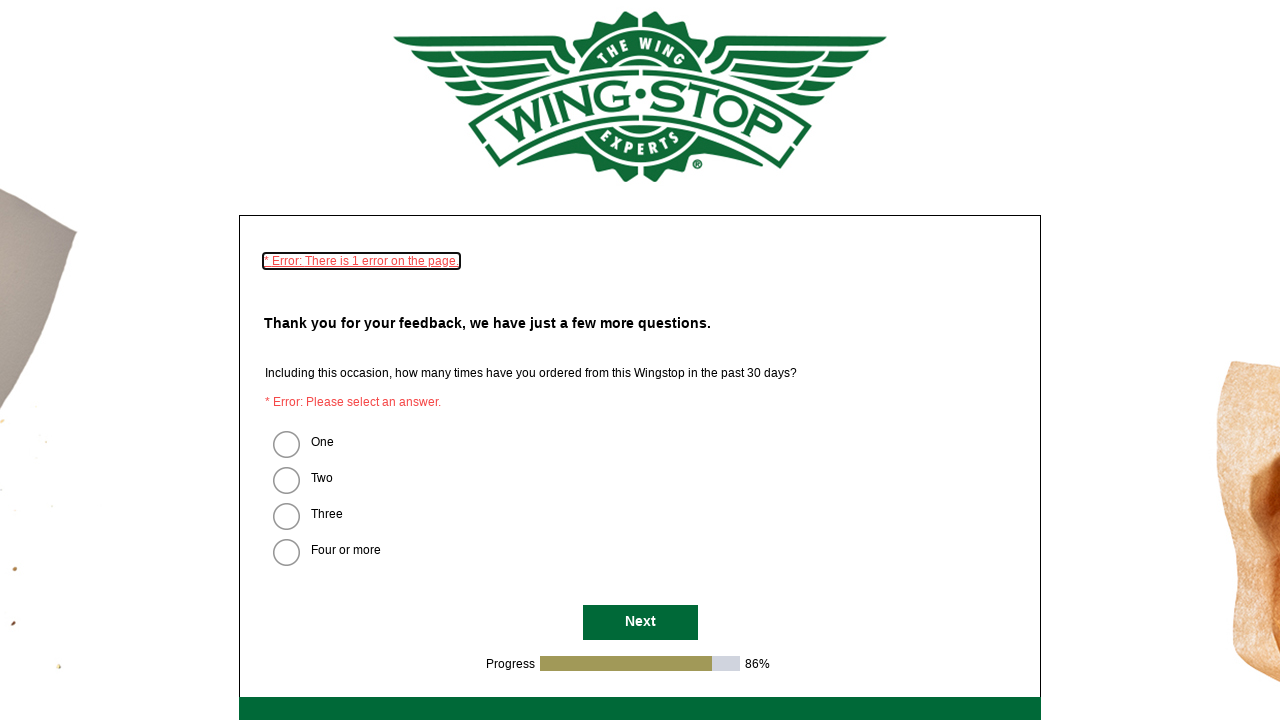

Clicked Next button to continue through survey at (640, 622) on #NextButton
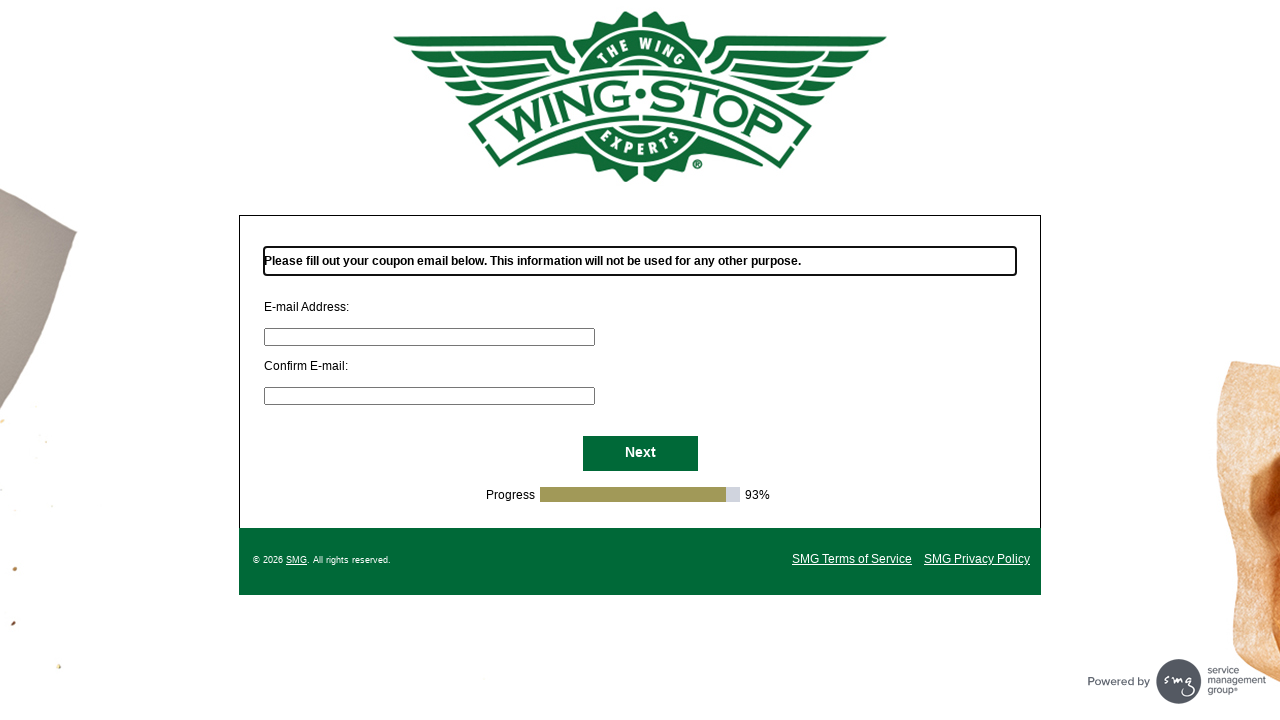

Page loaded after survey navigation
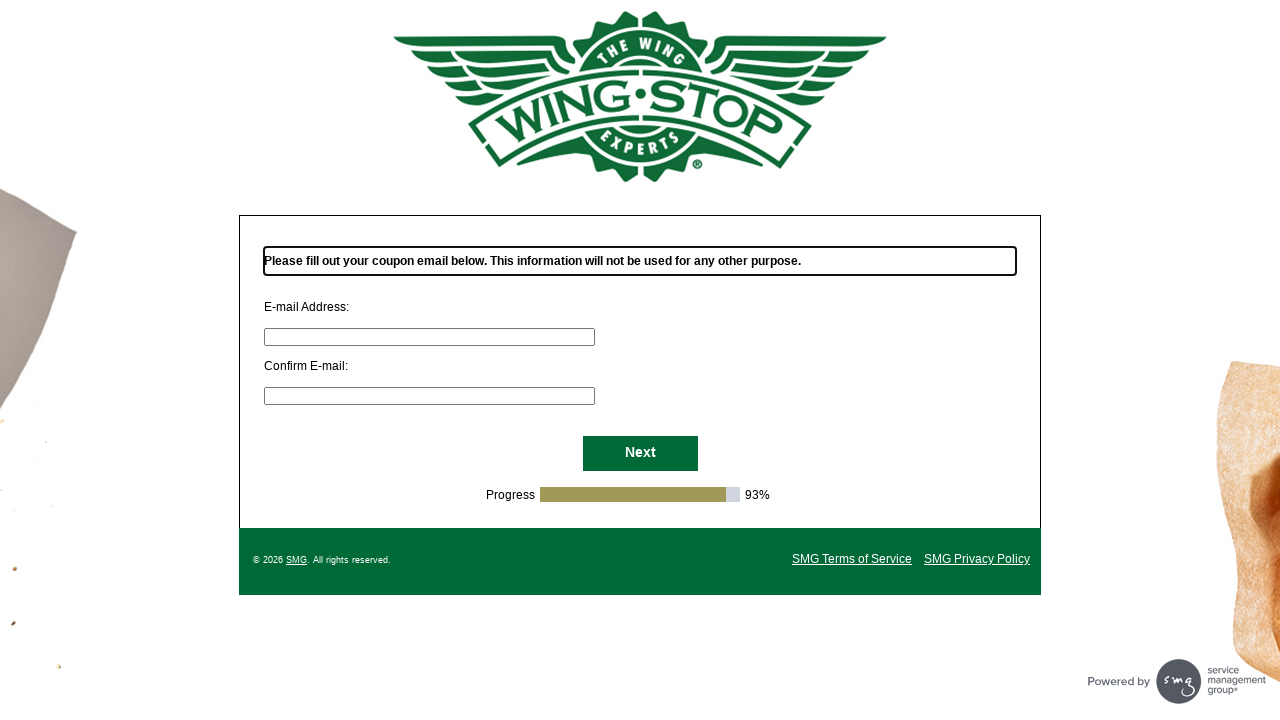

Filled primary email field with wingstopfan2024@example.com on #S000132
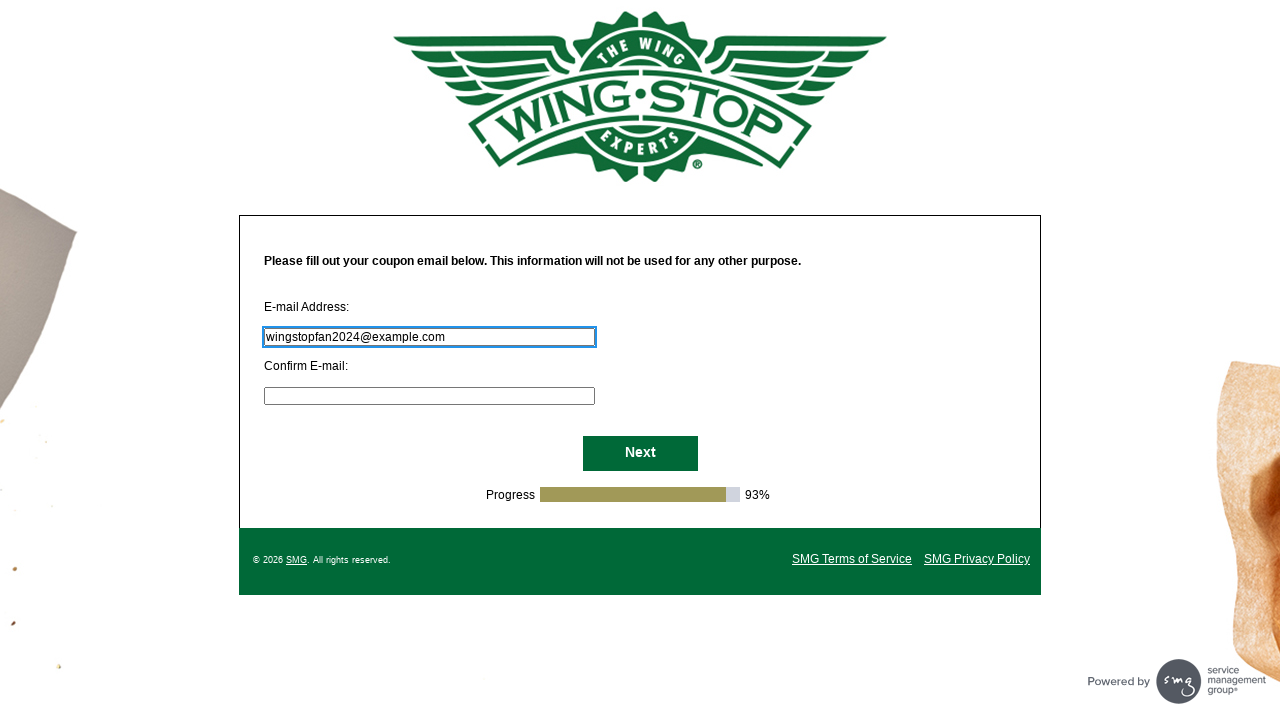

Filled confirmation email field with wingstopfan2024@example.com on #S000133
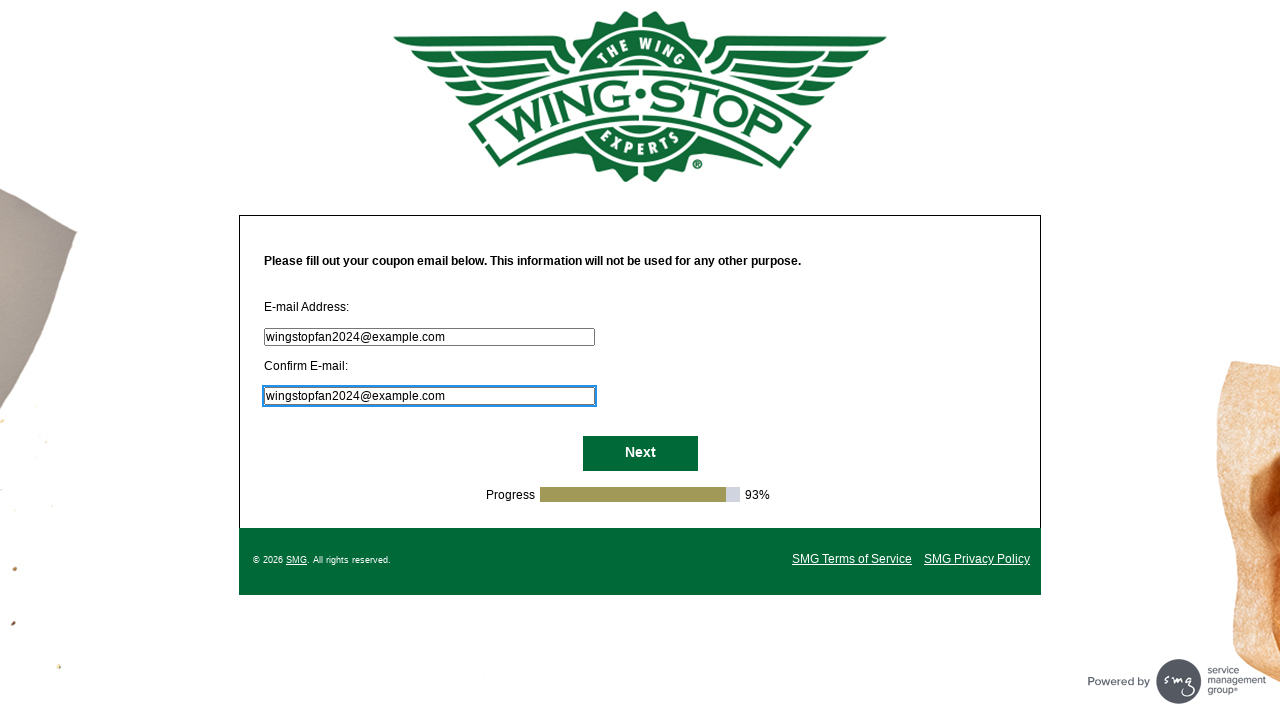

Final Next button is visible
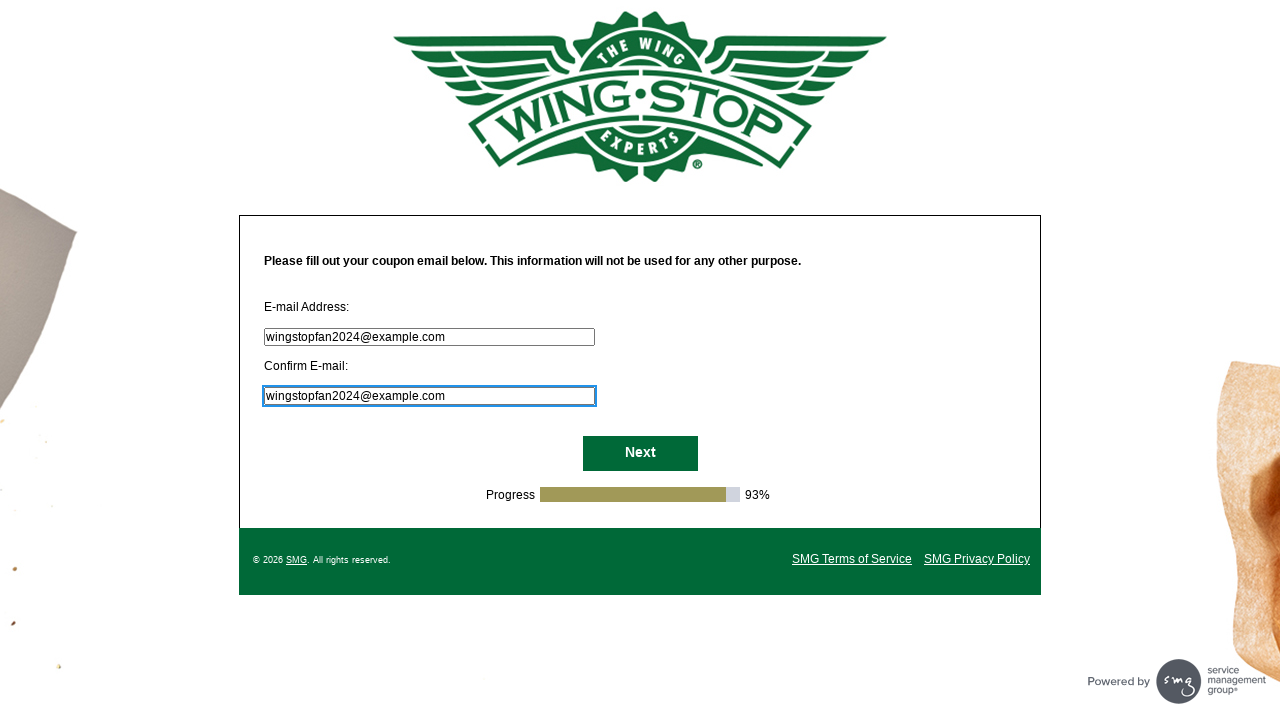

Clicked final Next button to submit survey at (640, 454) on #NextButton
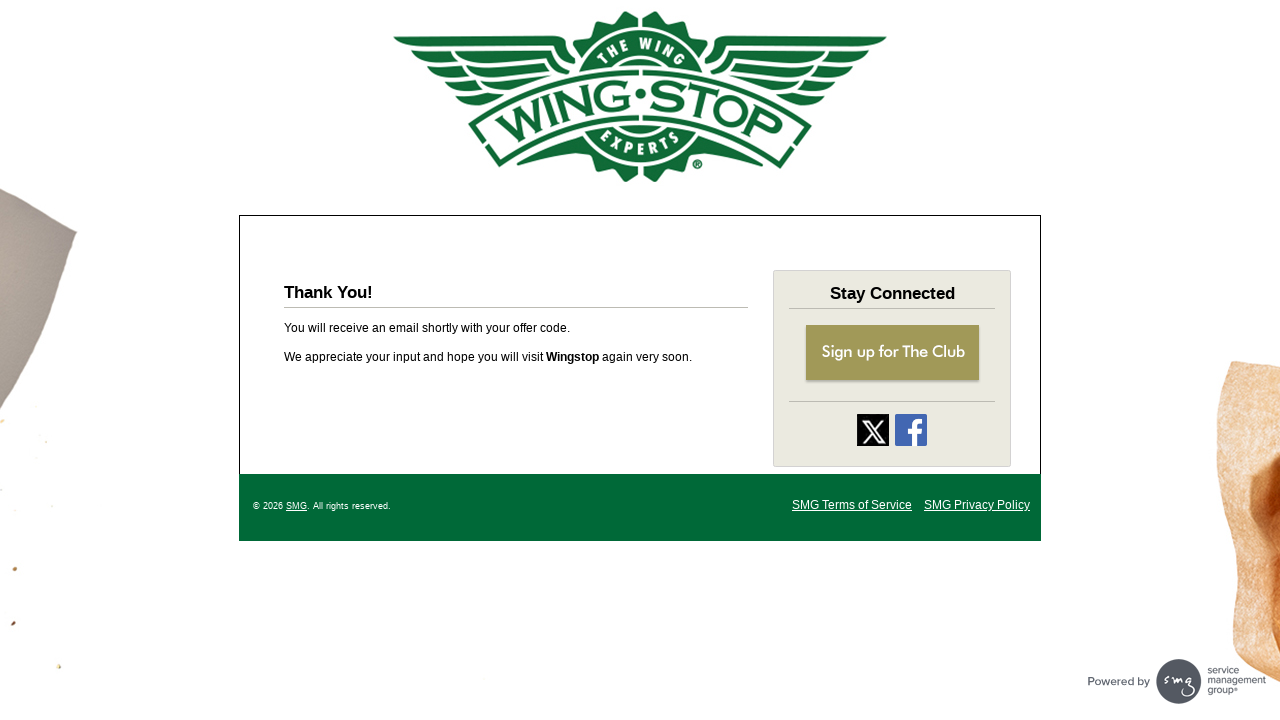

Reached Finish.aspx page - survey completed successfully
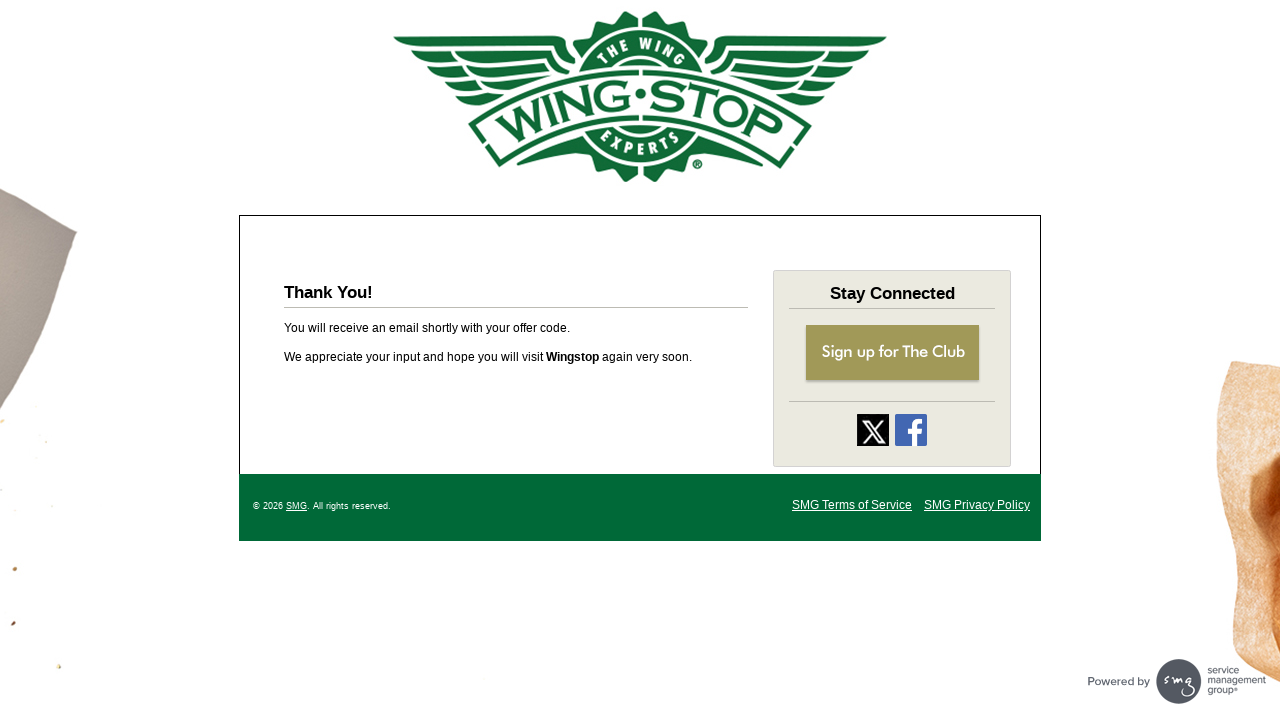

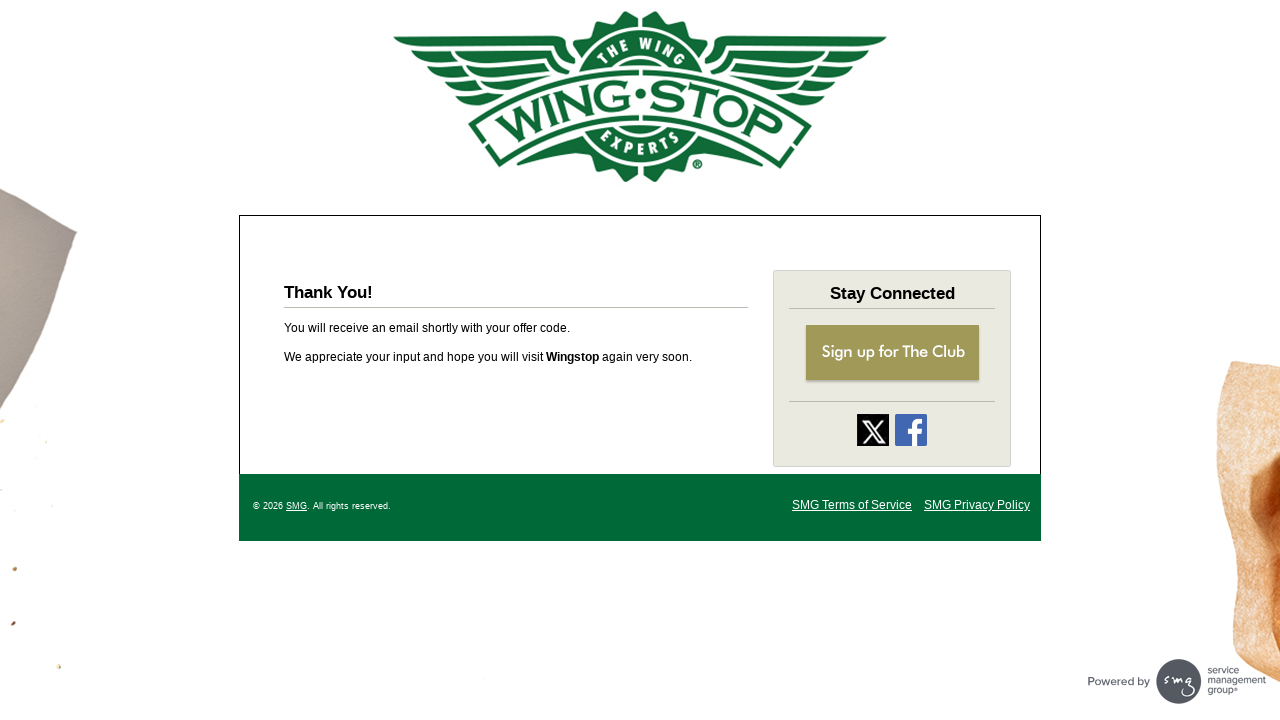